Tests filling a large form by populating all input fields with text and submitting the form by clicking the submit button.

Starting URL: http://suninjuly.github.io/huge_form.html

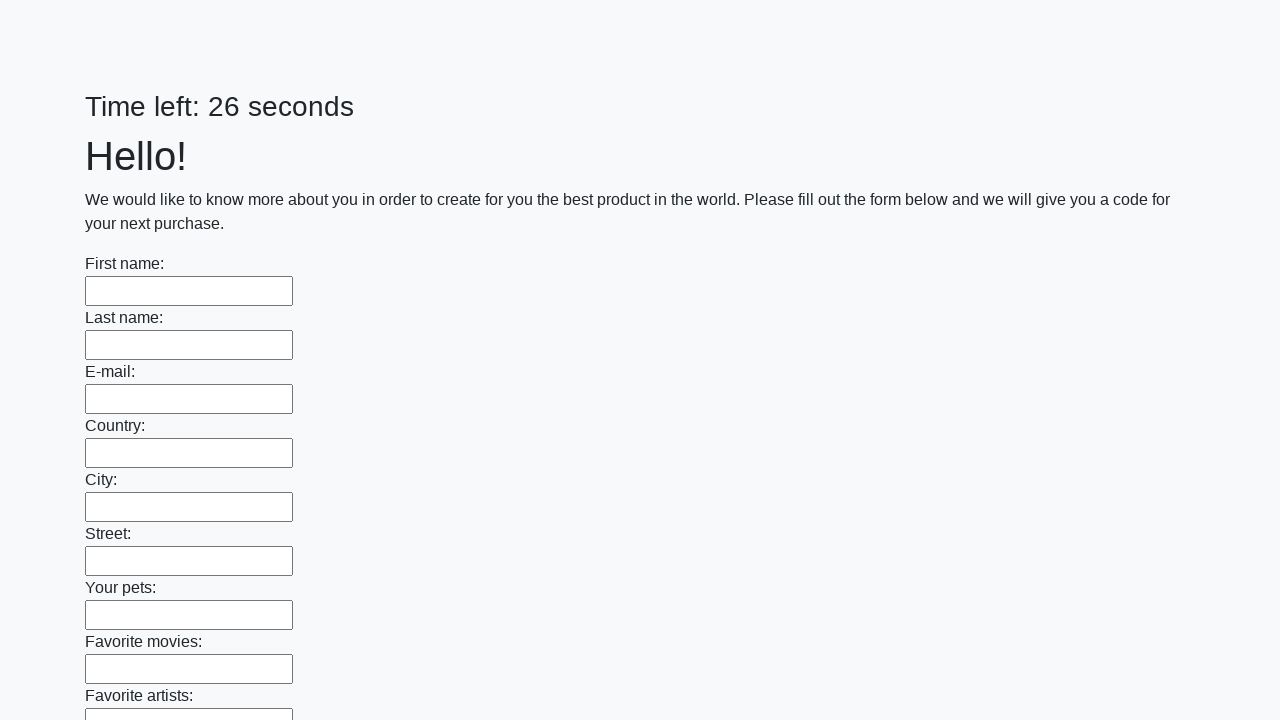

Located all input elements on the form
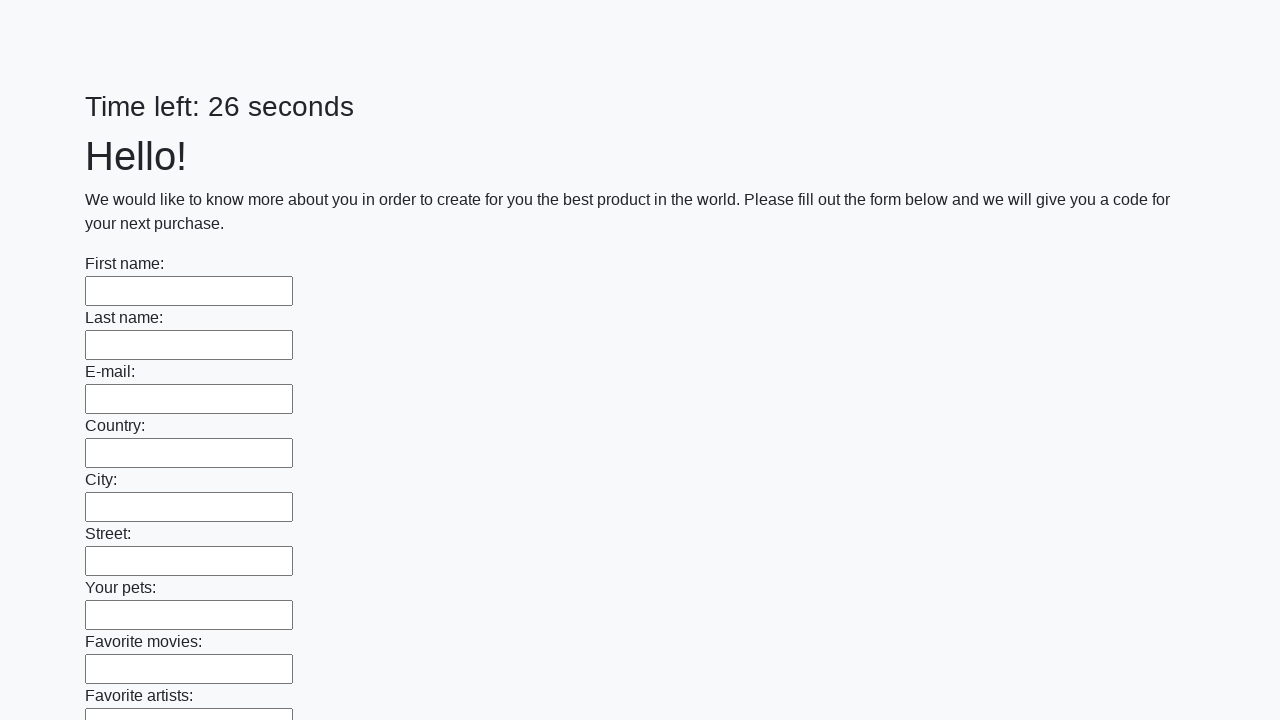

Filled an input field with 'TestUser123' on input >> nth=0
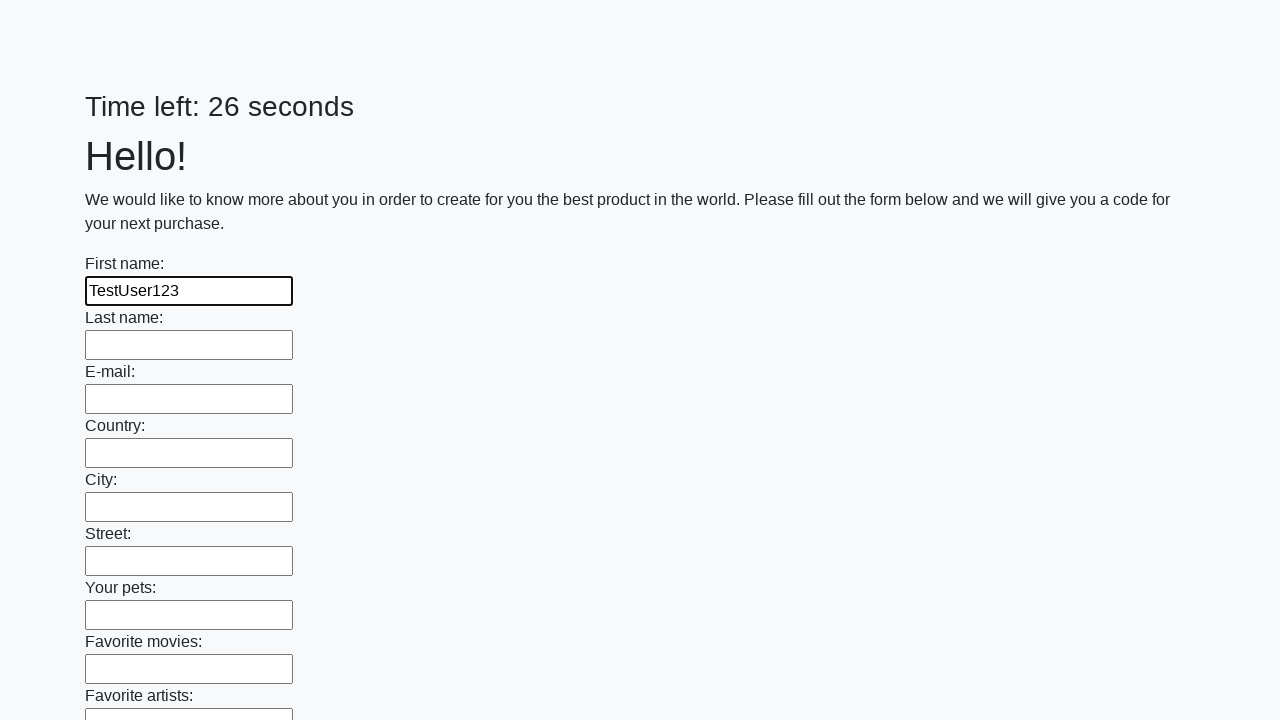

Filled an input field with 'TestUser123' on input >> nth=1
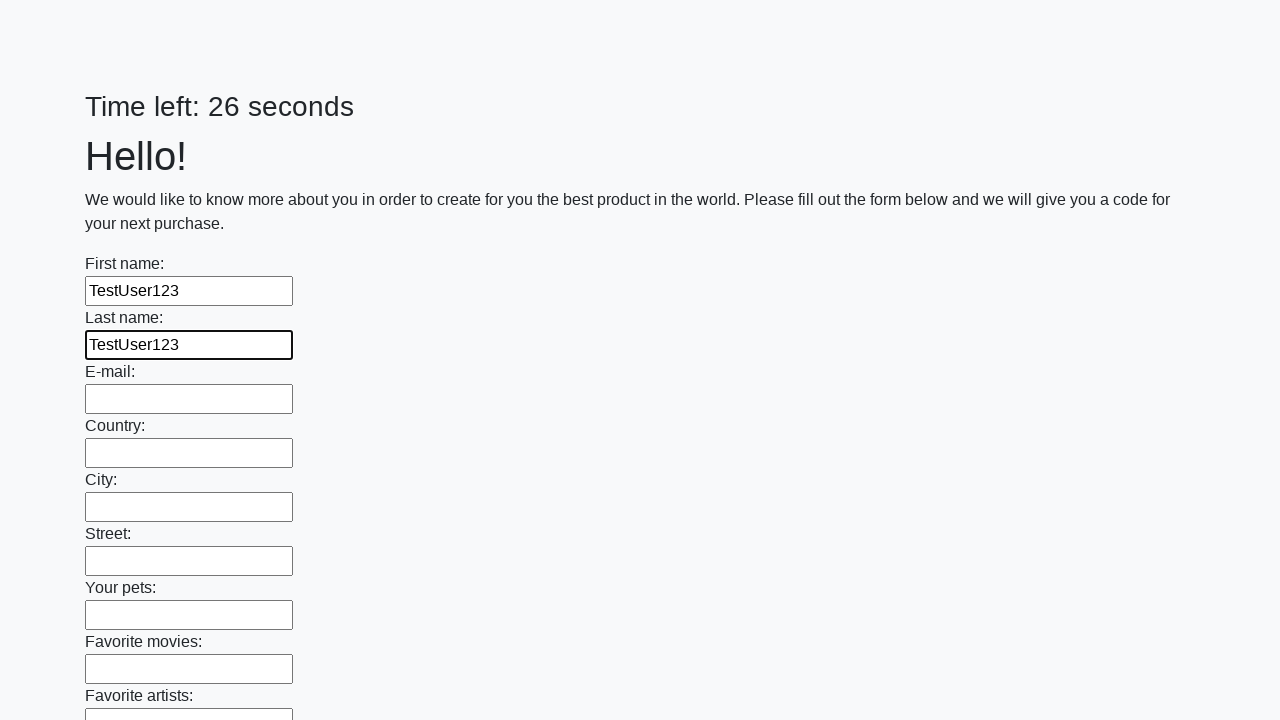

Filled an input field with 'TestUser123' on input >> nth=2
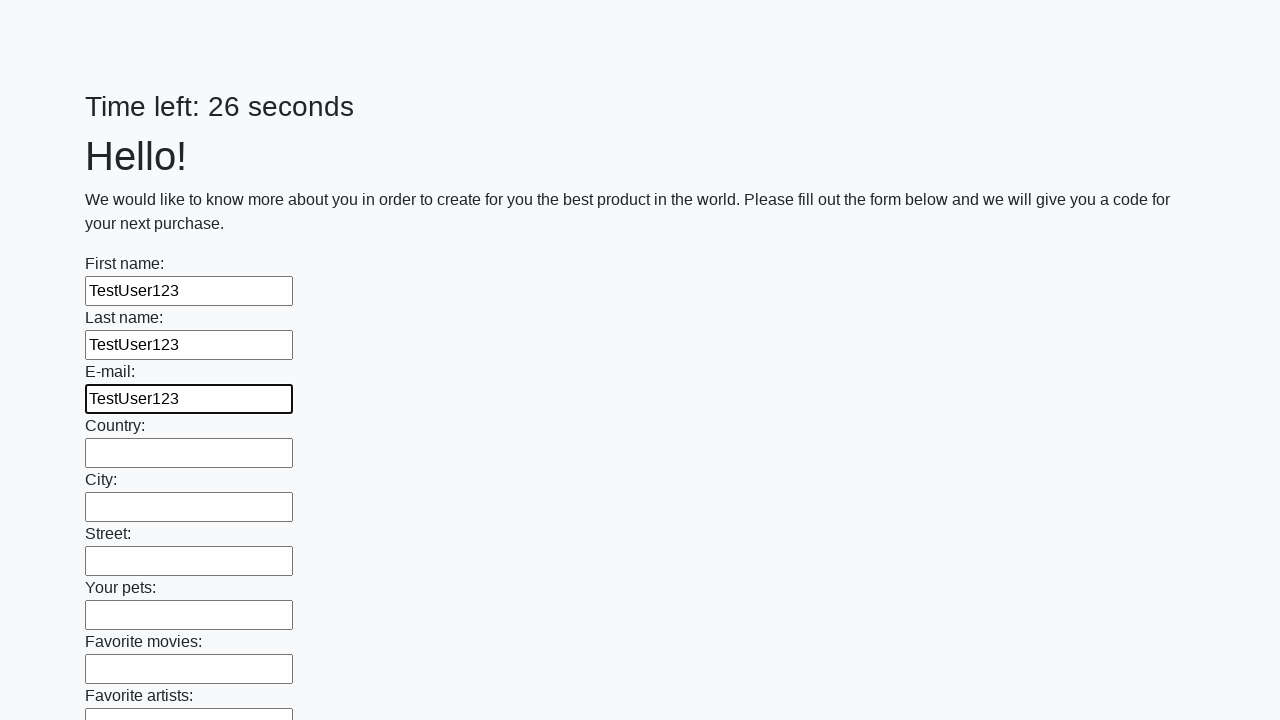

Filled an input field with 'TestUser123' on input >> nth=3
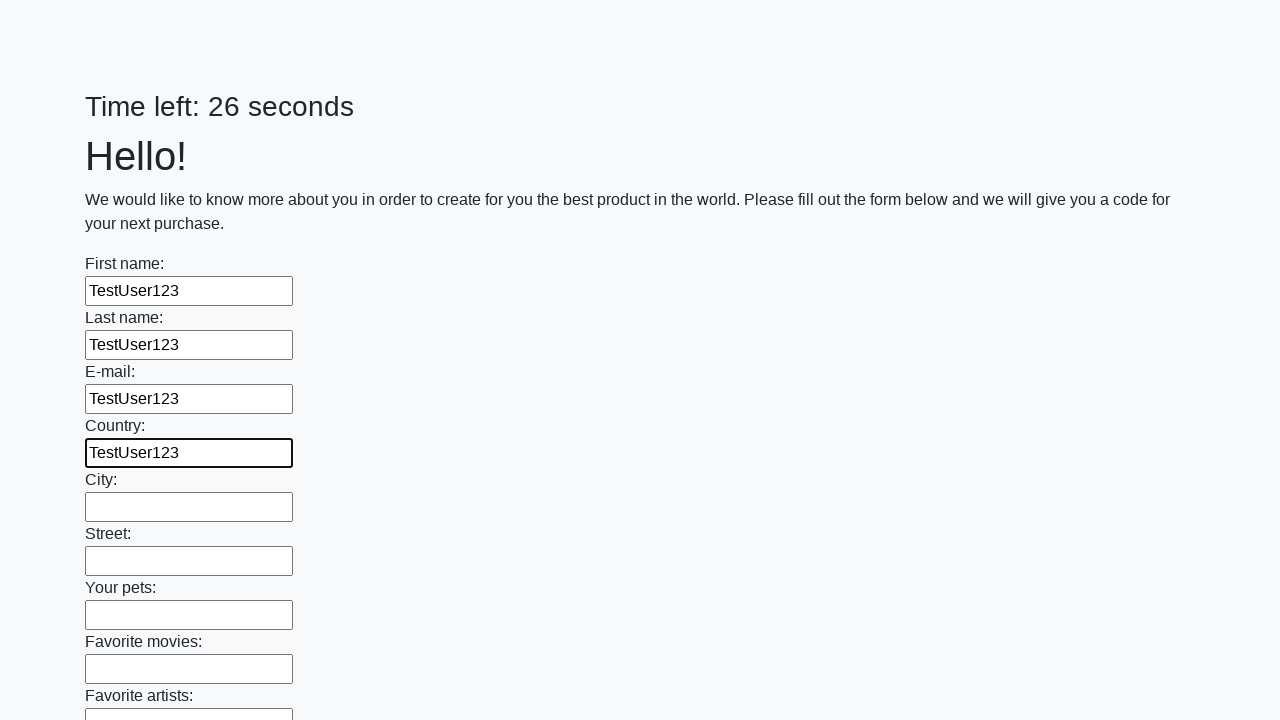

Filled an input field with 'TestUser123' on input >> nth=4
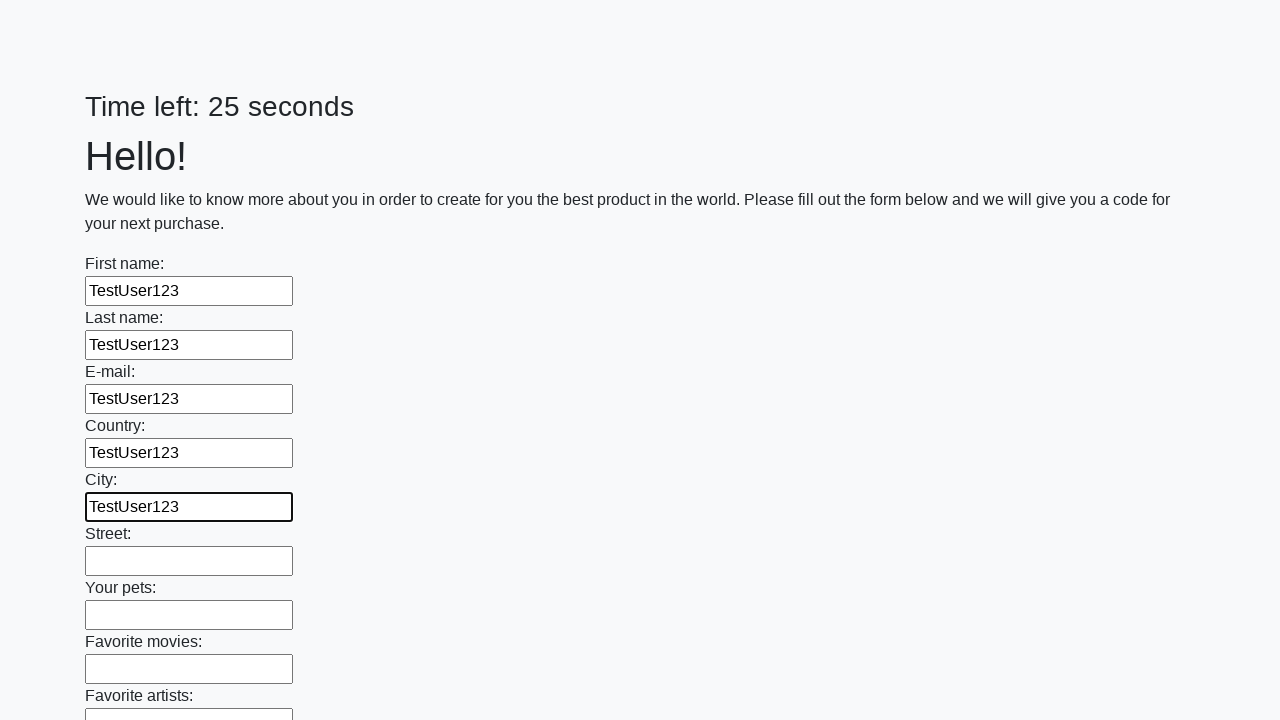

Filled an input field with 'TestUser123' on input >> nth=5
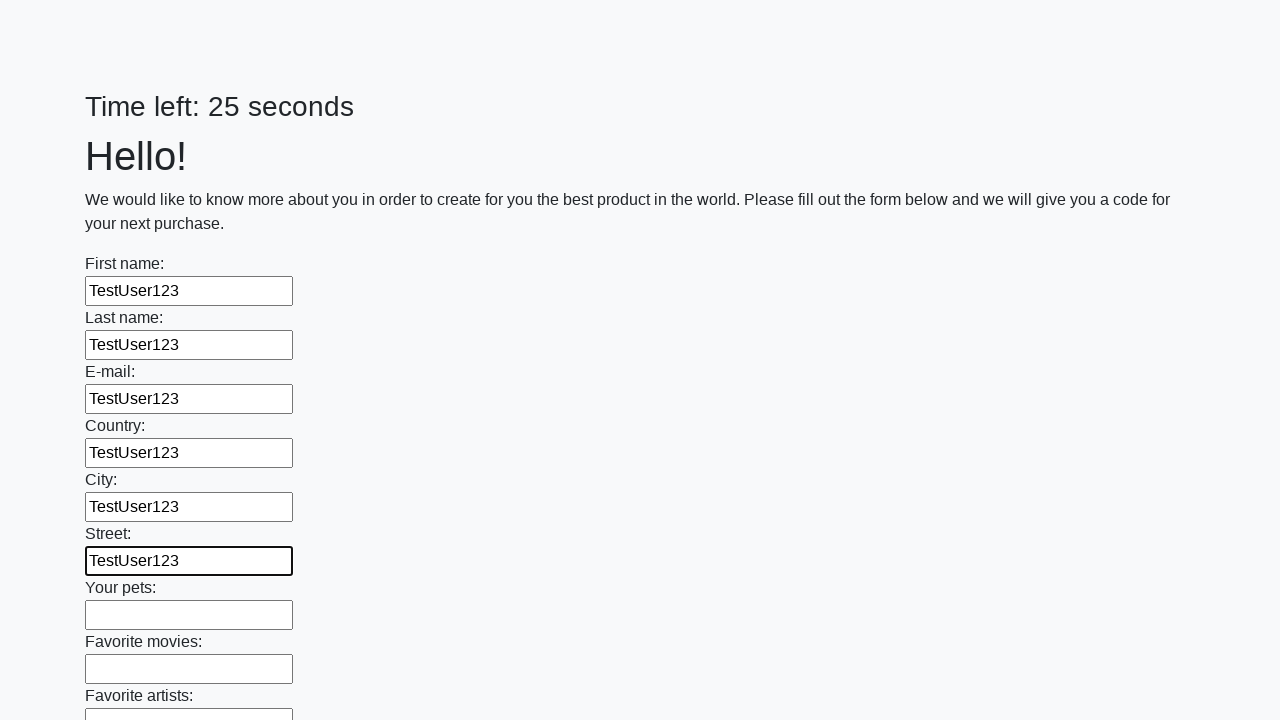

Filled an input field with 'TestUser123' on input >> nth=6
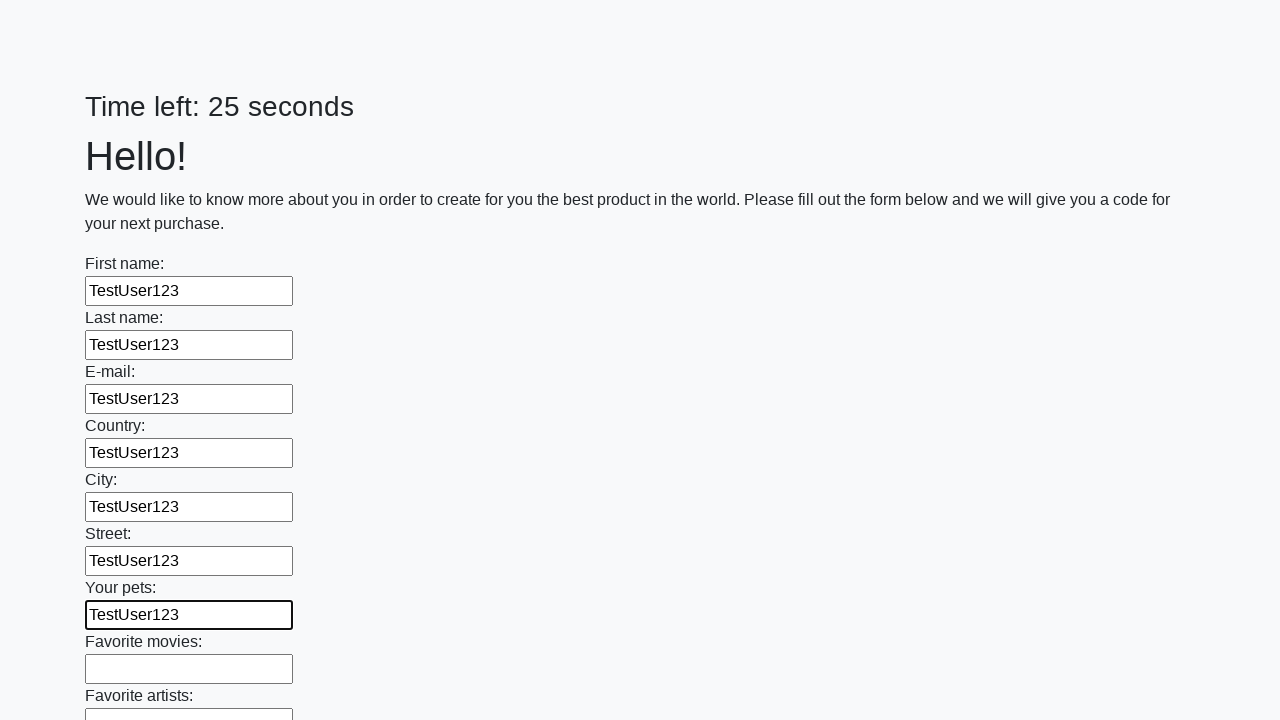

Filled an input field with 'TestUser123' on input >> nth=7
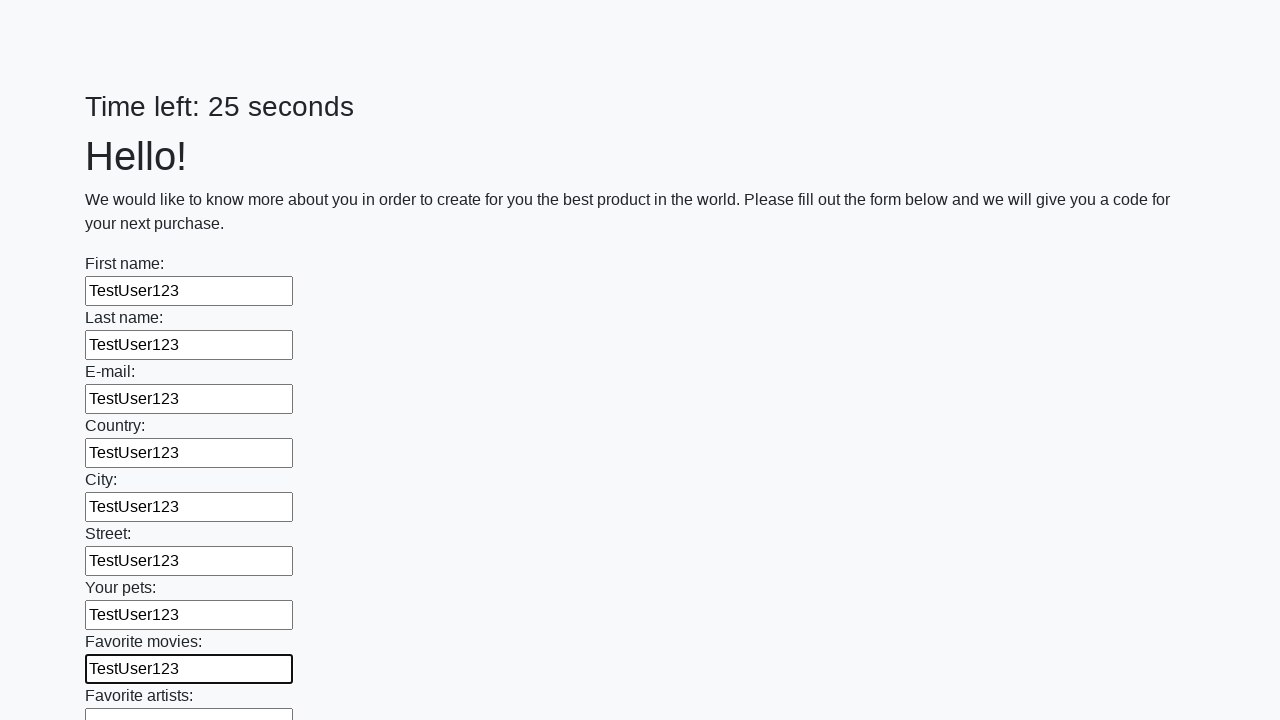

Filled an input field with 'TestUser123' on input >> nth=8
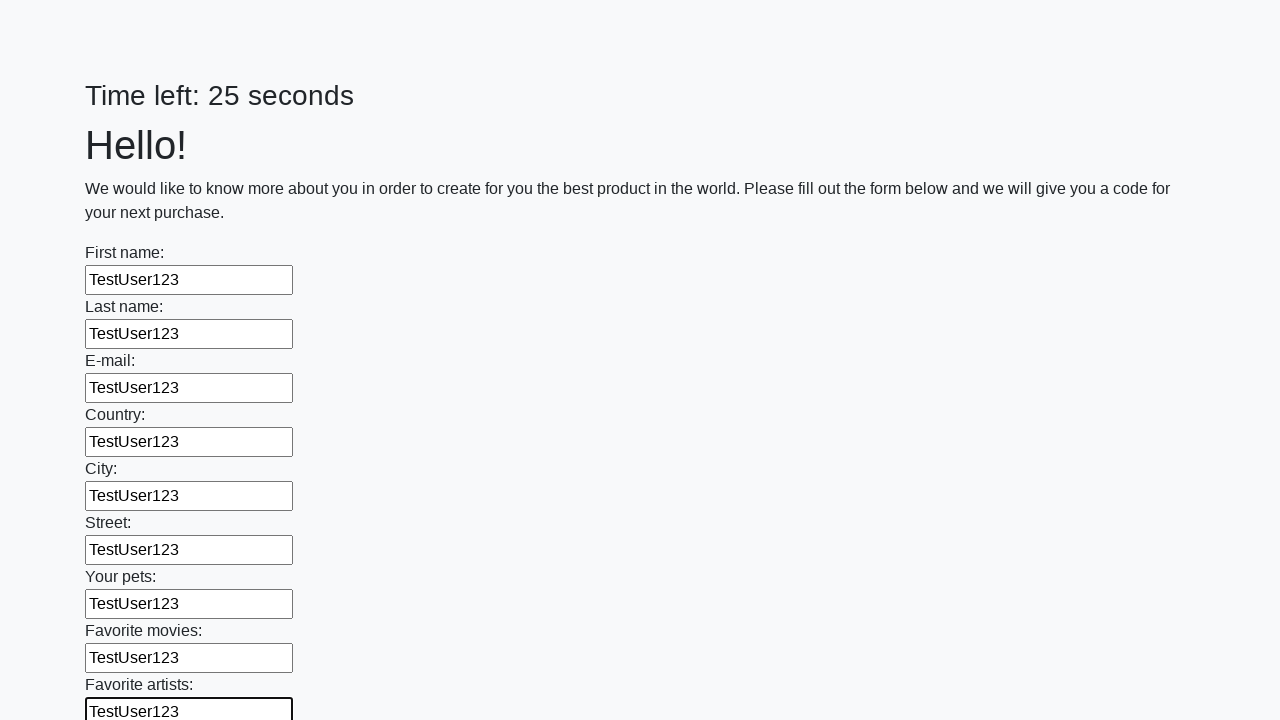

Filled an input field with 'TestUser123' on input >> nth=9
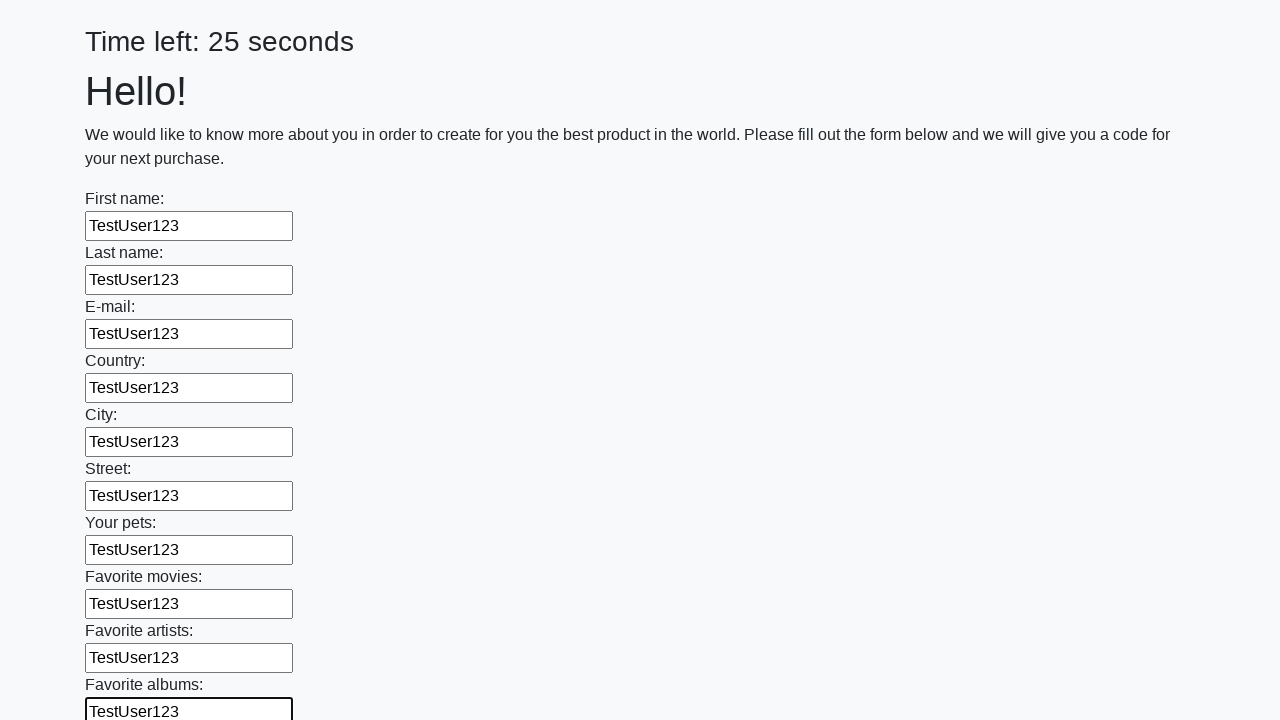

Filled an input field with 'TestUser123' on input >> nth=10
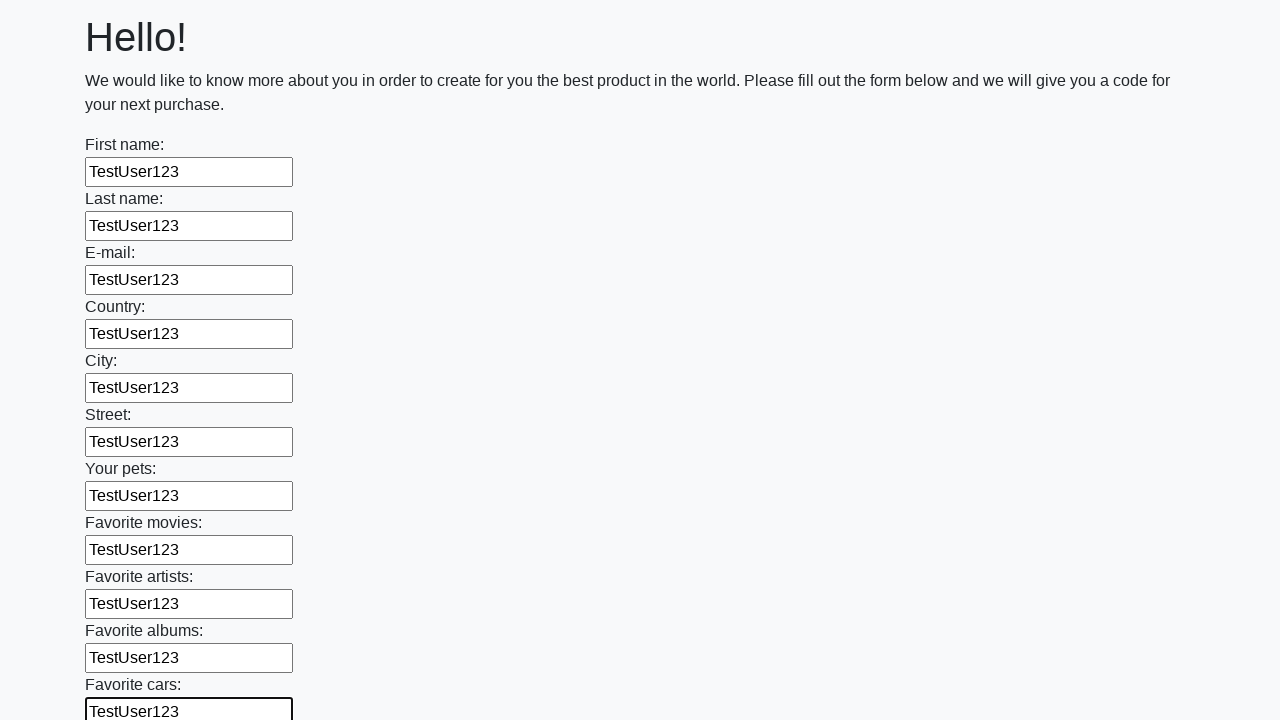

Filled an input field with 'TestUser123' on input >> nth=11
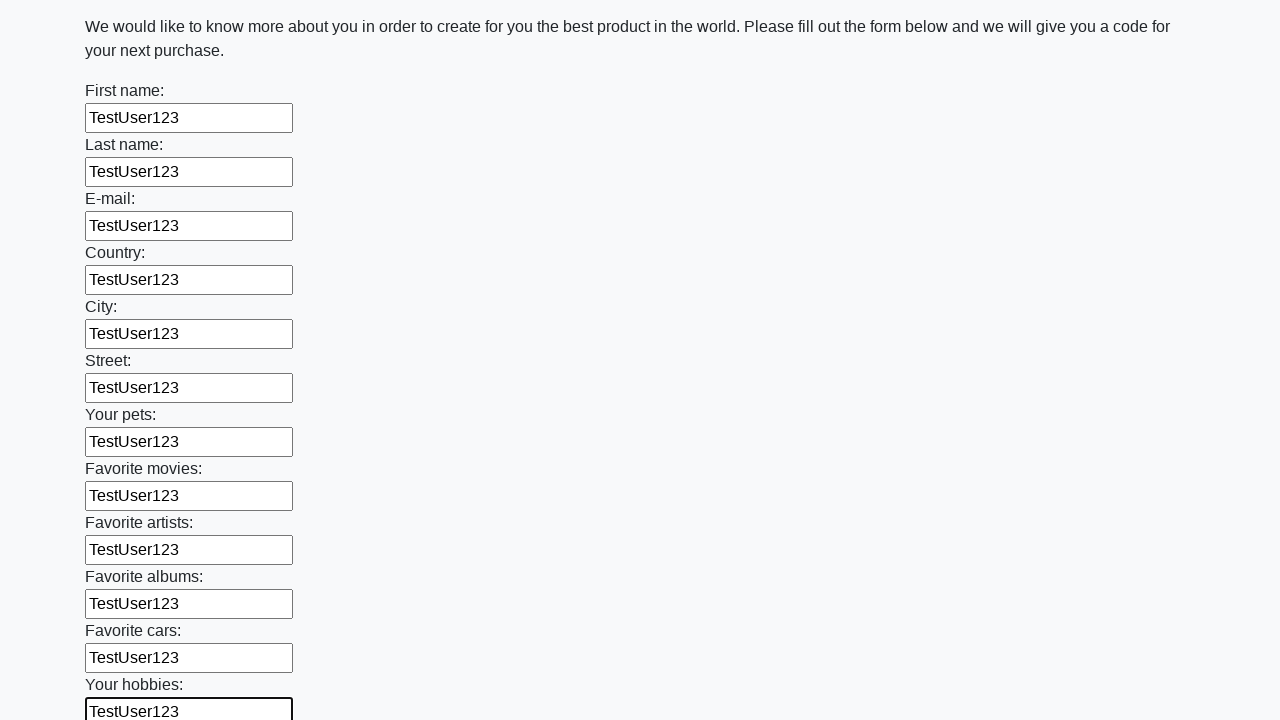

Filled an input field with 'TestUser123' on input >> nth=12
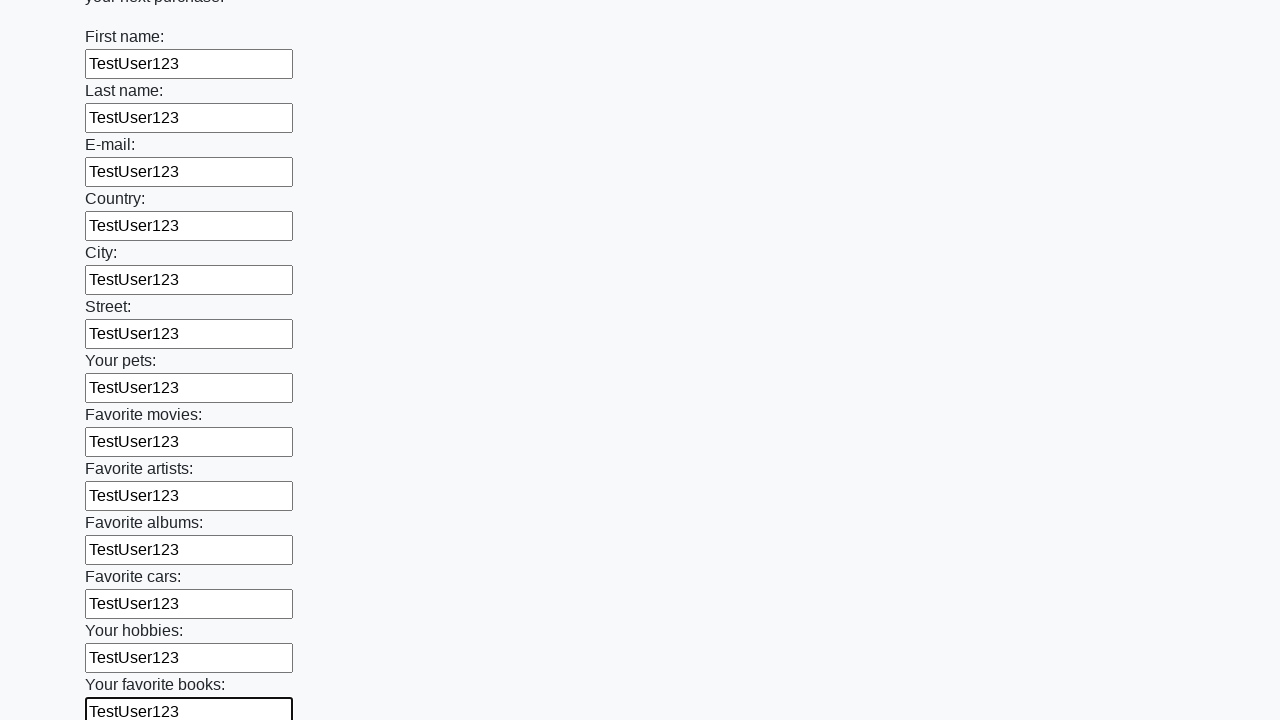

Filled an input field with 'TestUser123' on input >> nth=13
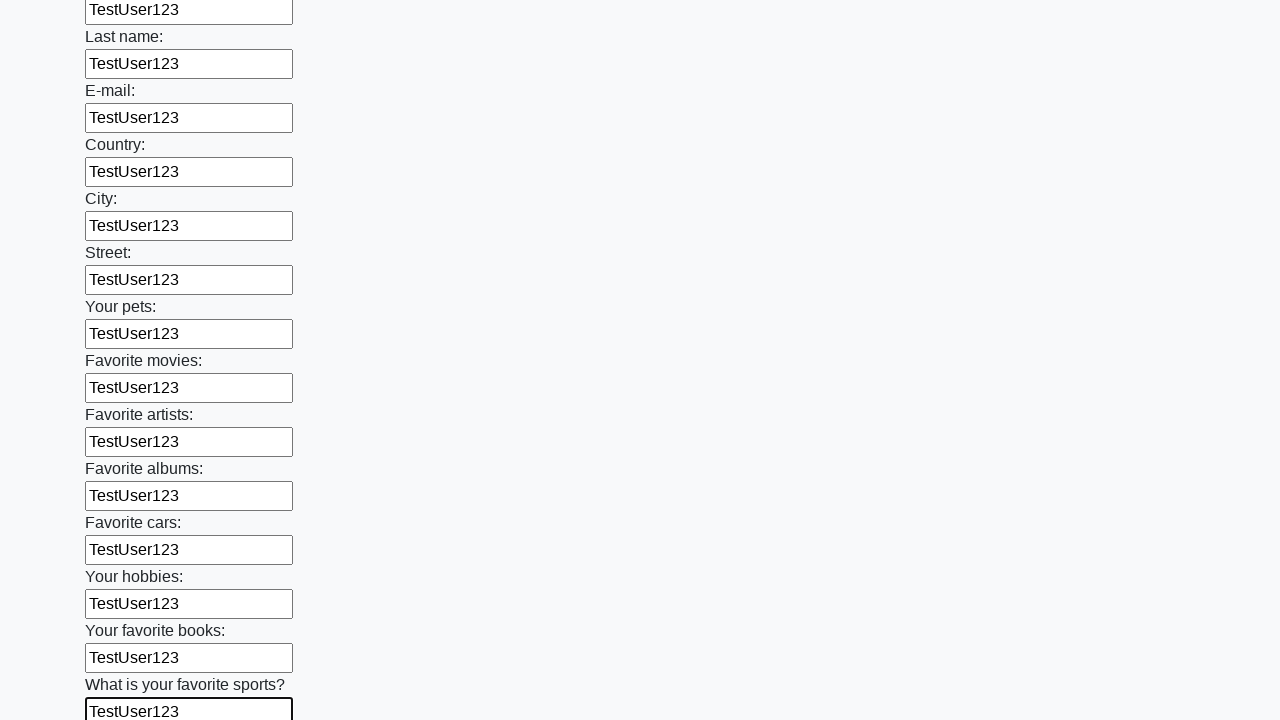

Filled an input field with 'TestUser123' on input >> nth=14
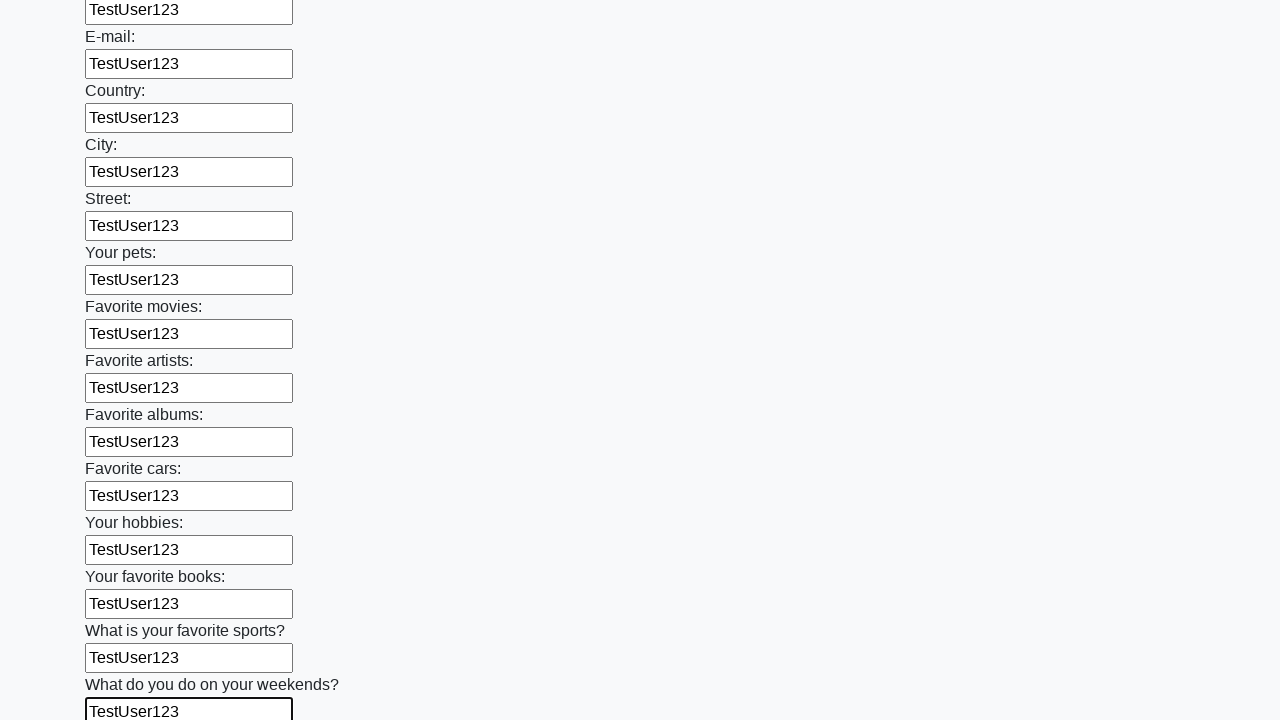

Filled an input field with 'TestUser123' on input >> nth=15
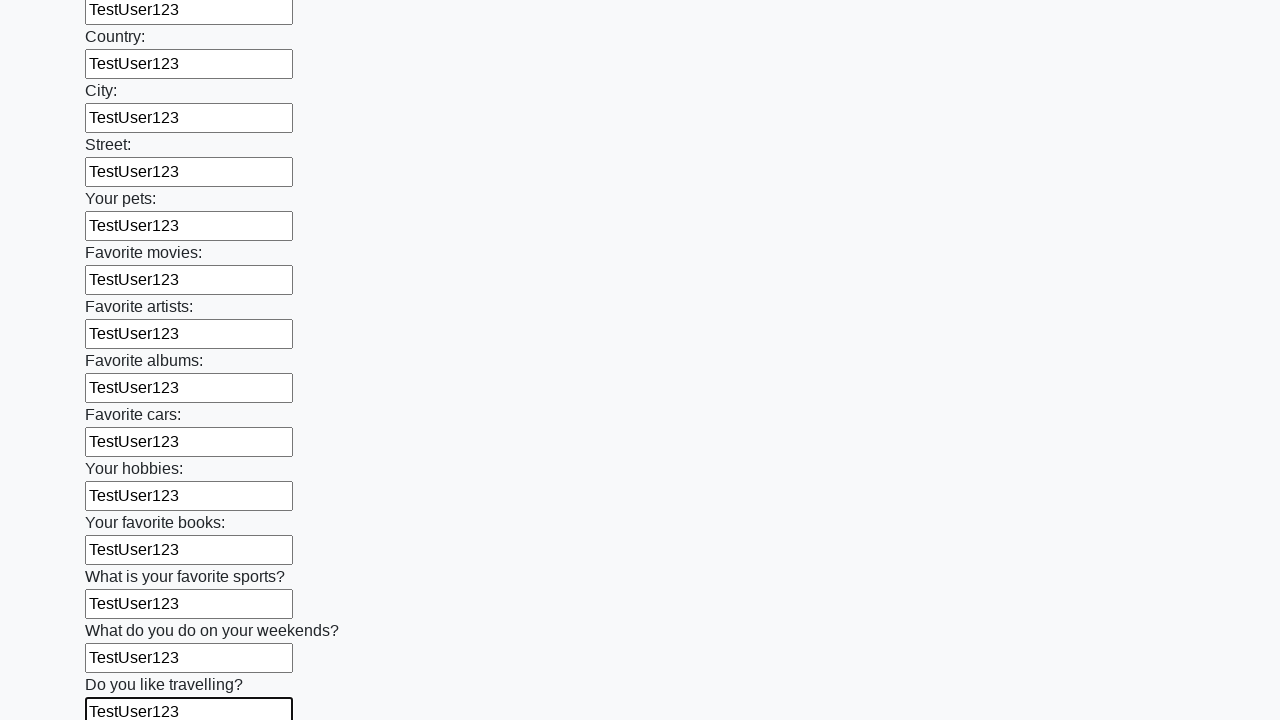

Filled an input field with 'TestUser123' on input >> nth=16
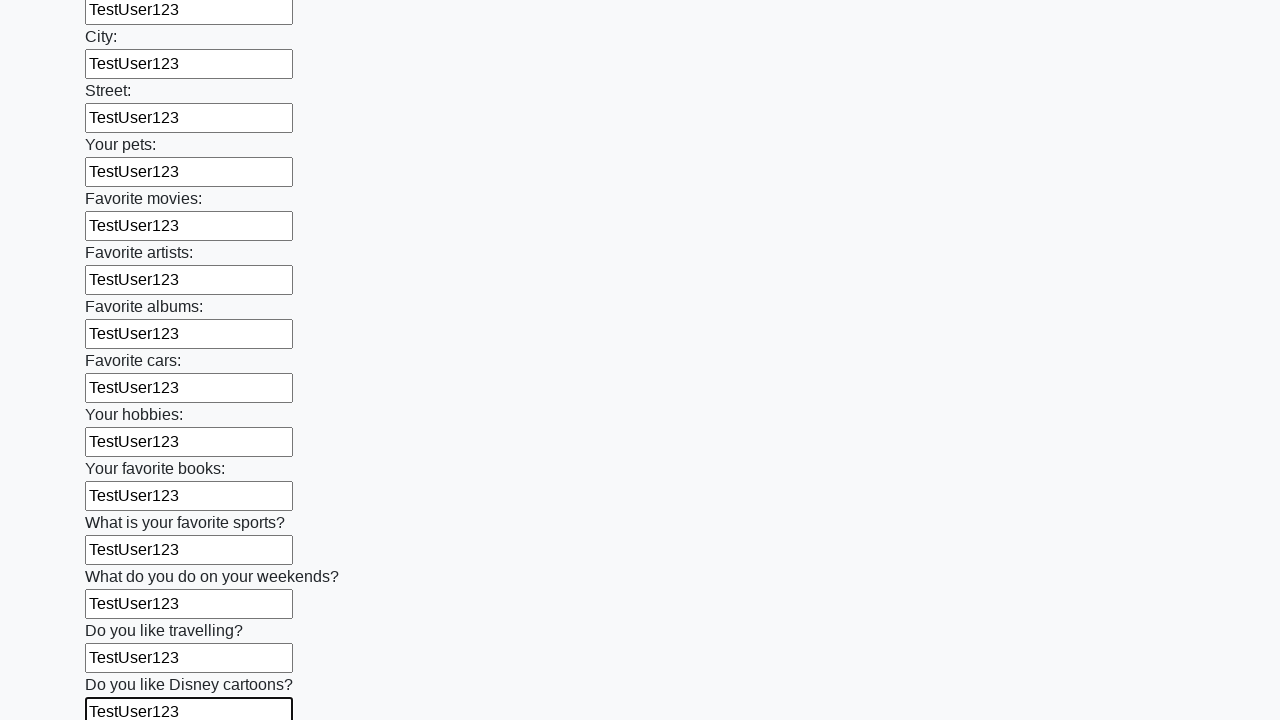

Filled an input field with 'TestUser123' on input >> nth=17
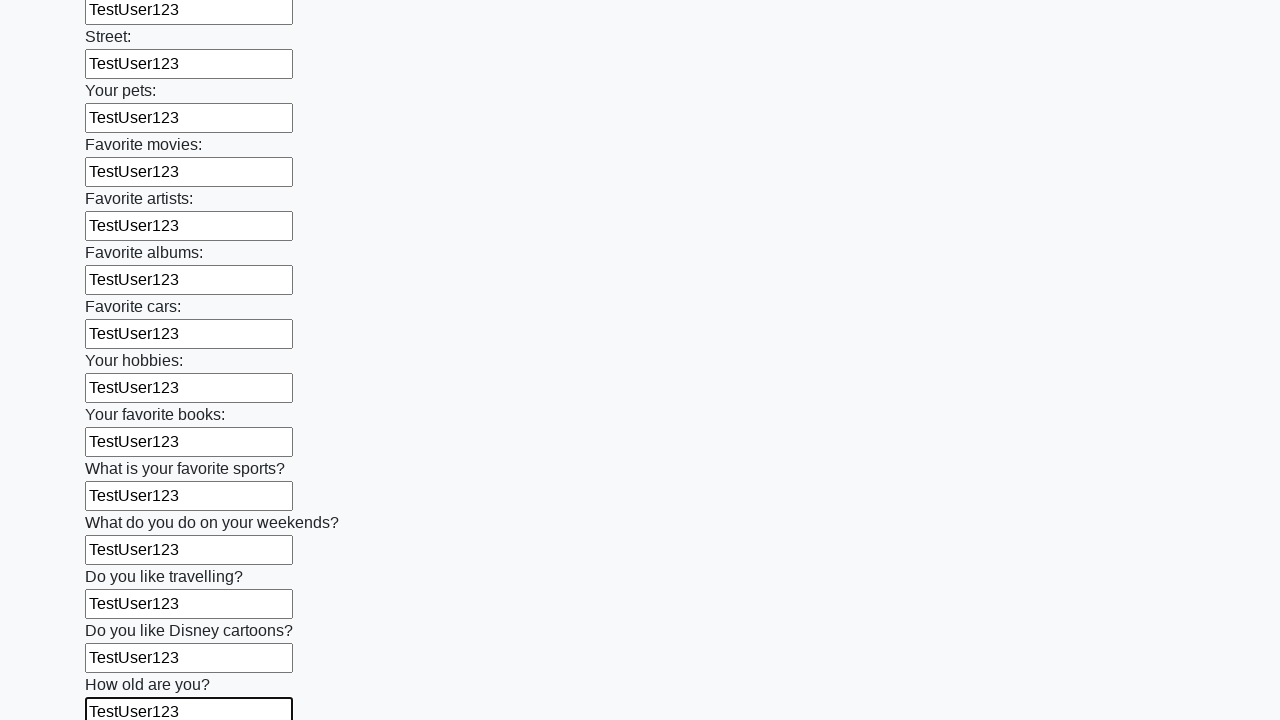

Filled an input field with 'TestUser123' on input >> nth=18
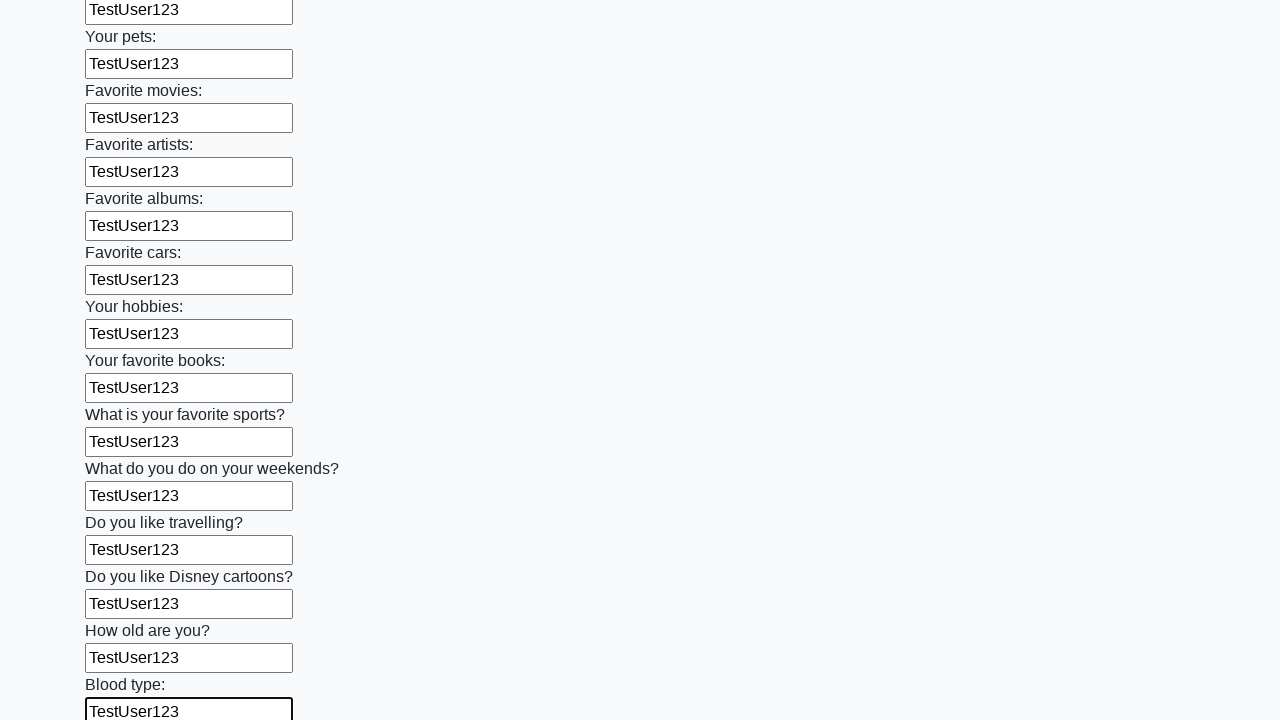

Filled an input field with 'TestUser123' on input >> nth=19
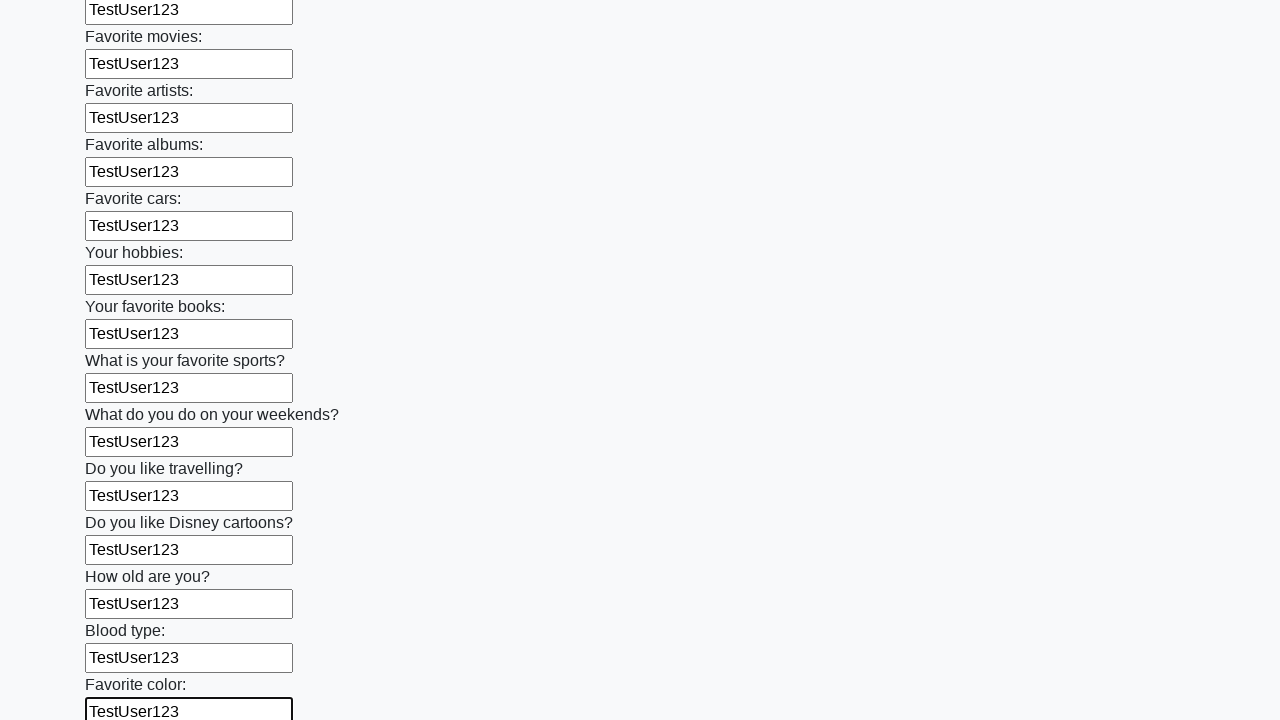

Filled an input field with 'TestUser123' on input >> nth=20
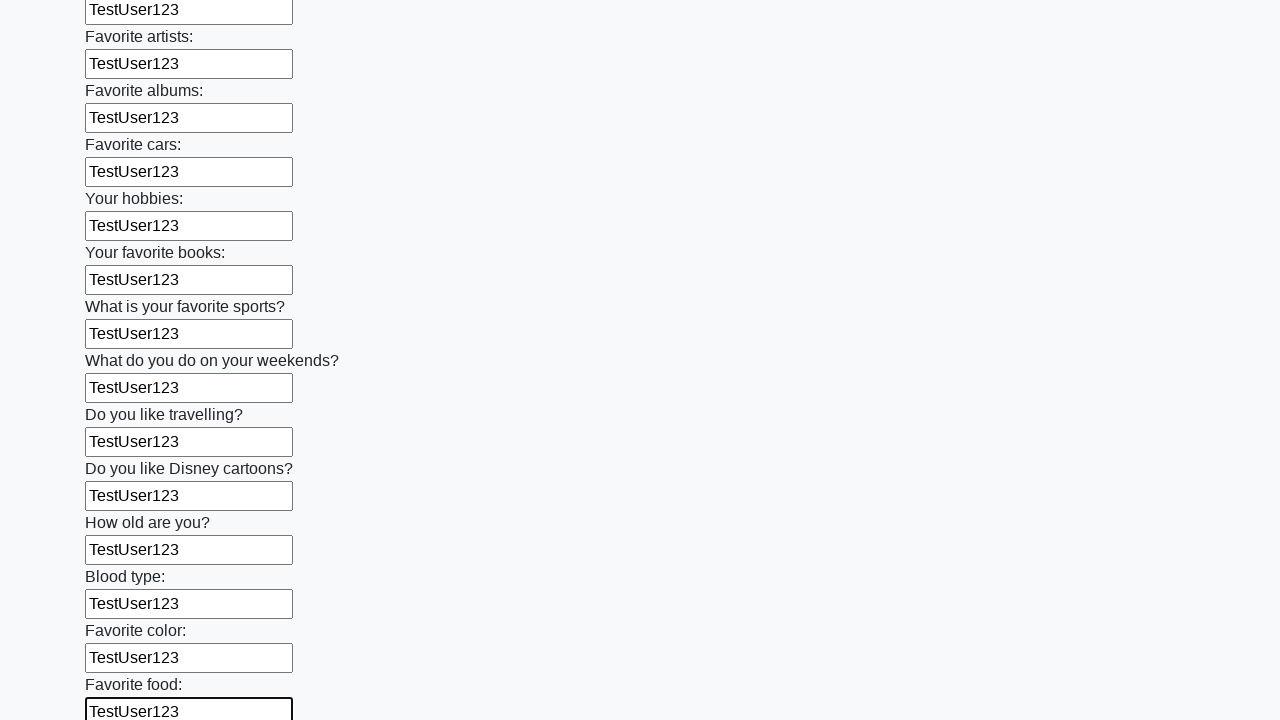

Filled an input field with 'TestUser123' on input >> nth=21
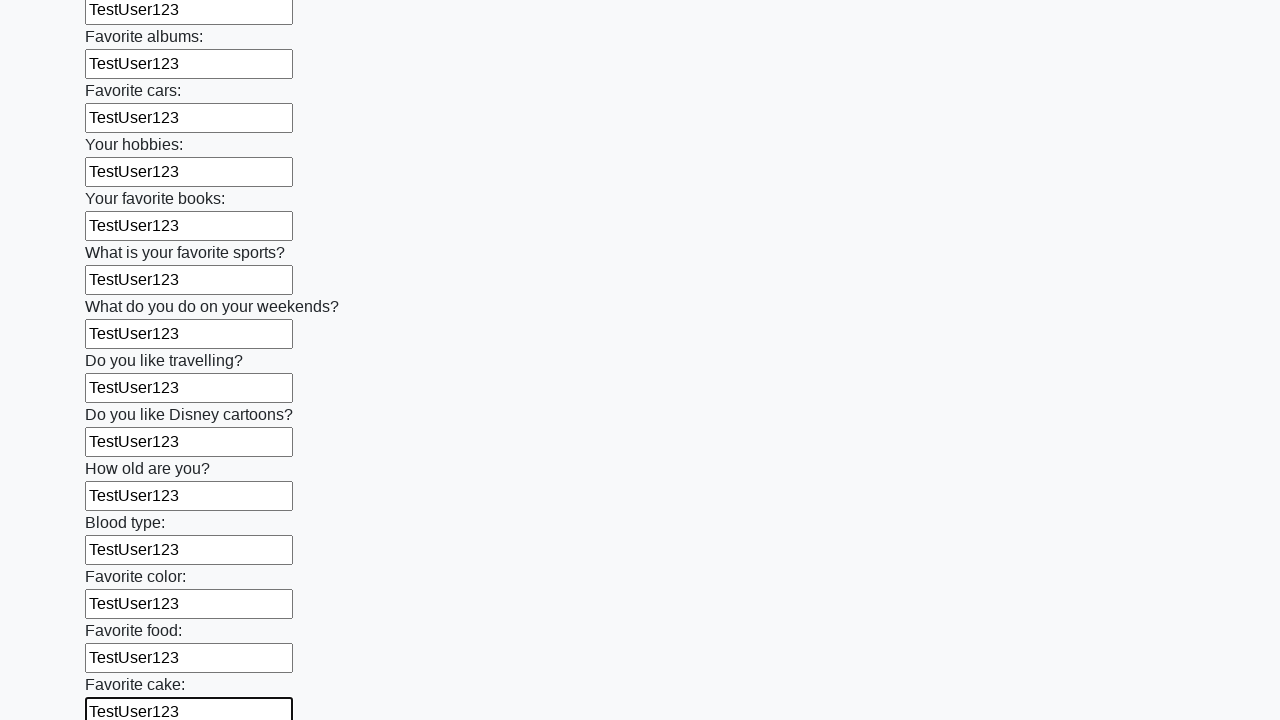

Filled an input field with 'TestUser123' on input >> nth=22
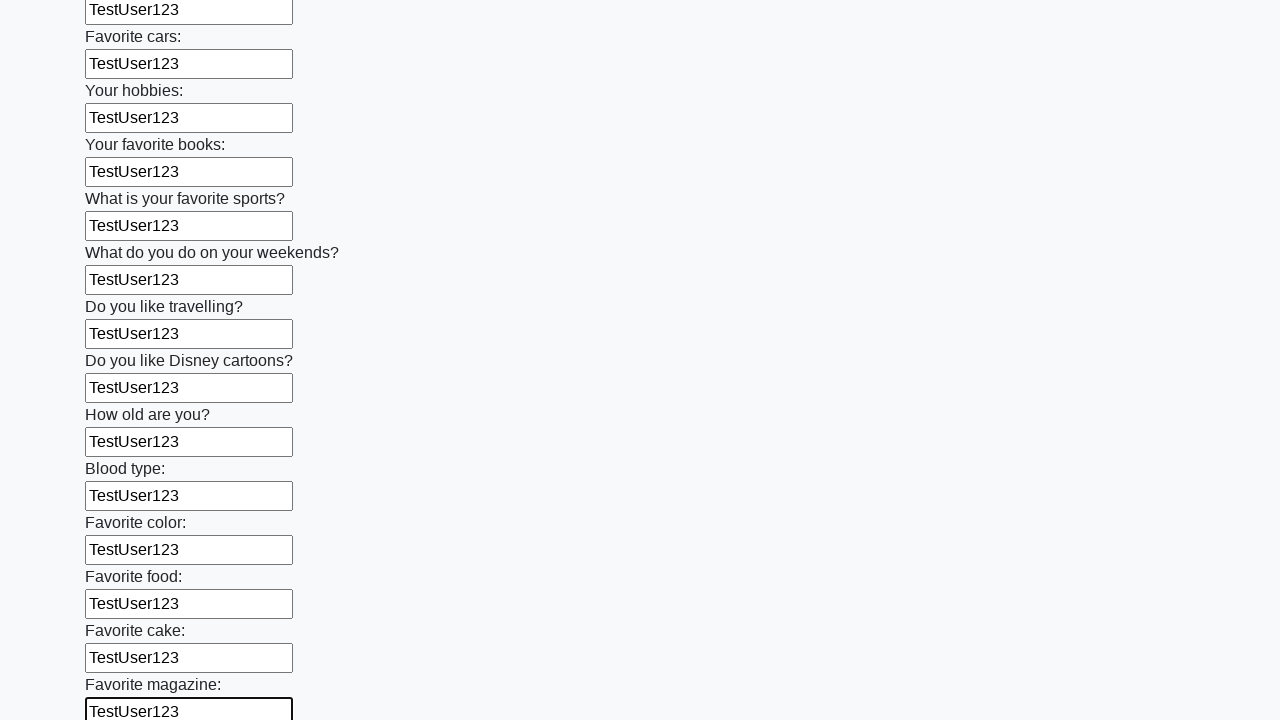

Filled an input field with 'TestUser123' on input >> nth=23
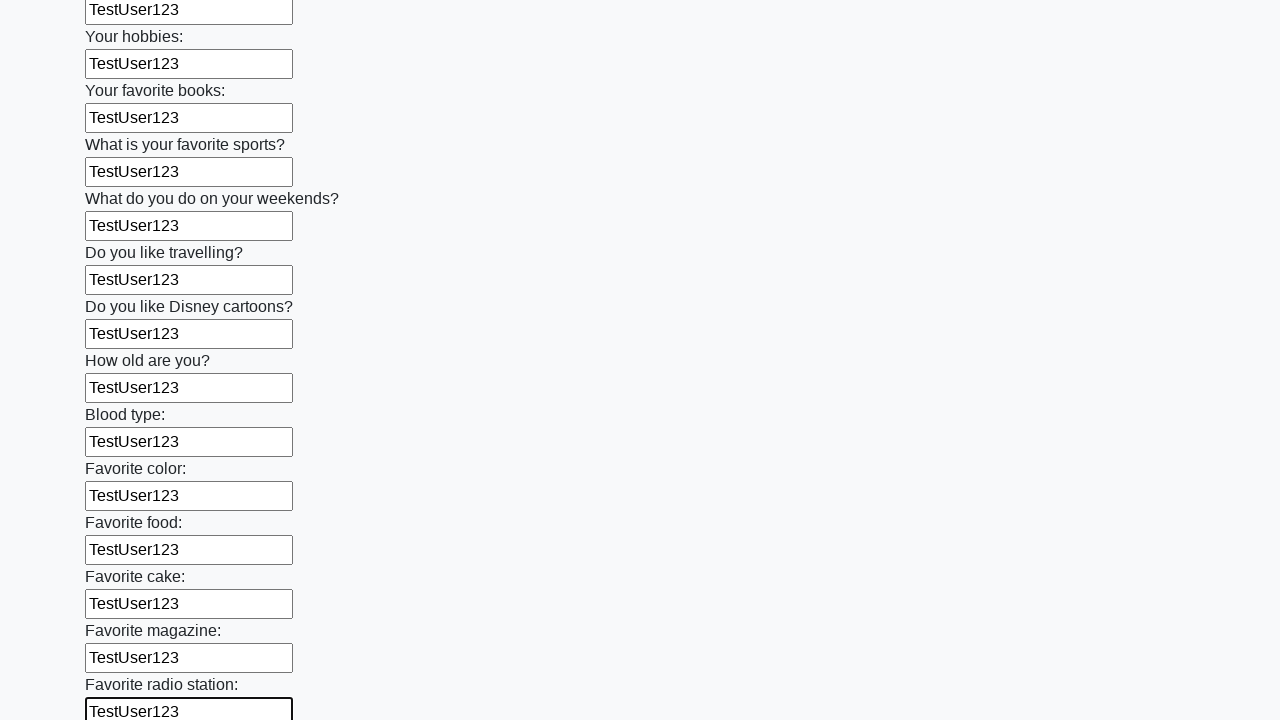

Filled an input field with 'TestUser123' on input >> nth=24
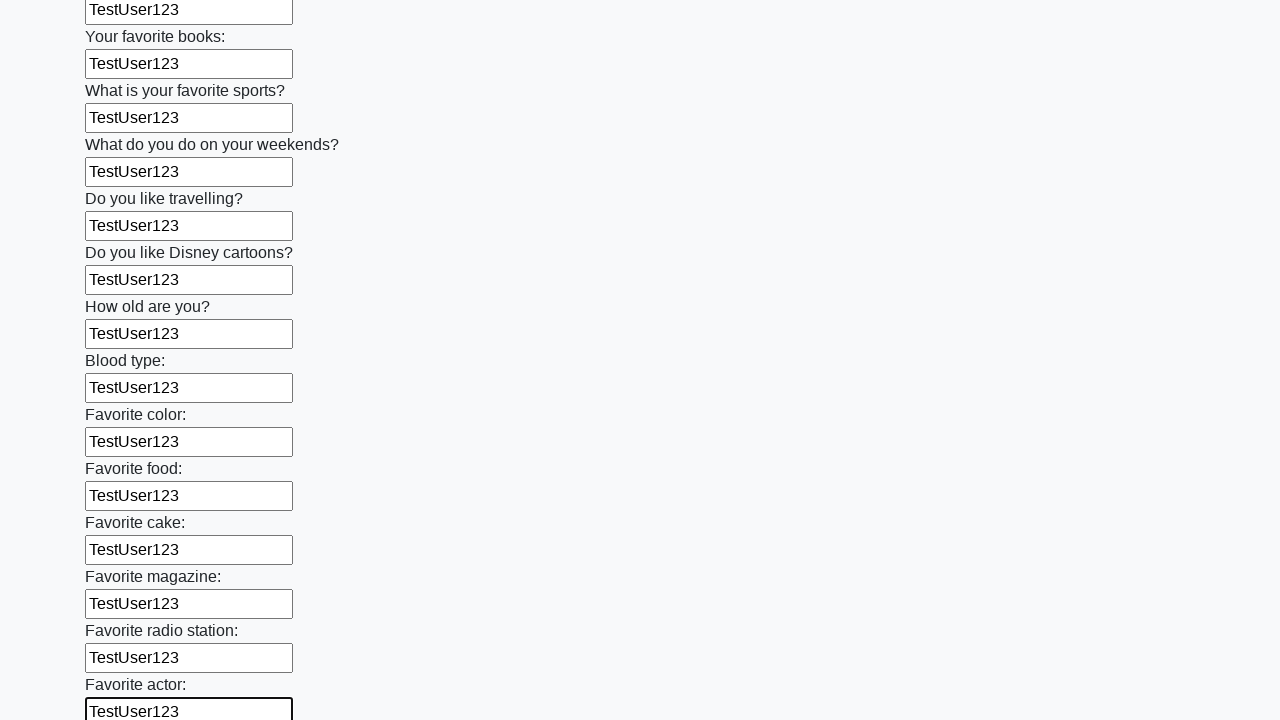

Filled an input field with 'TestUser123' on input >> nth=25
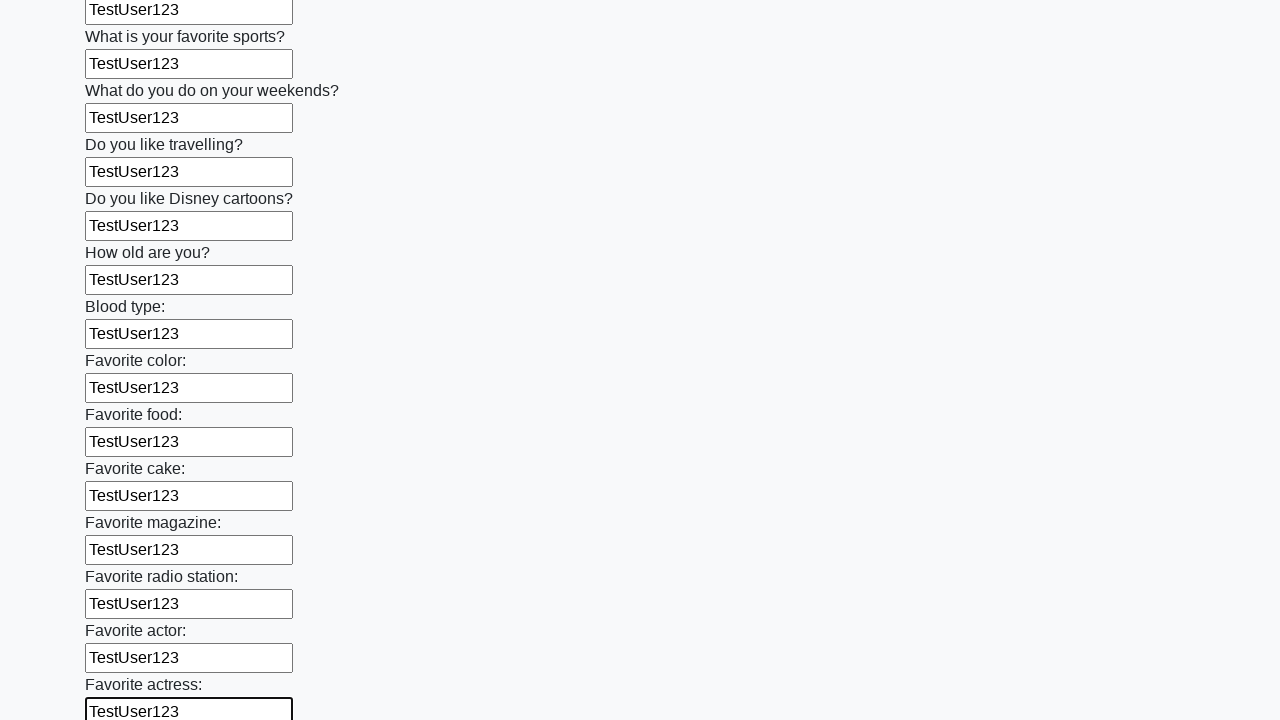

Filled an input field with 'TestUser123' on input >> nth=26
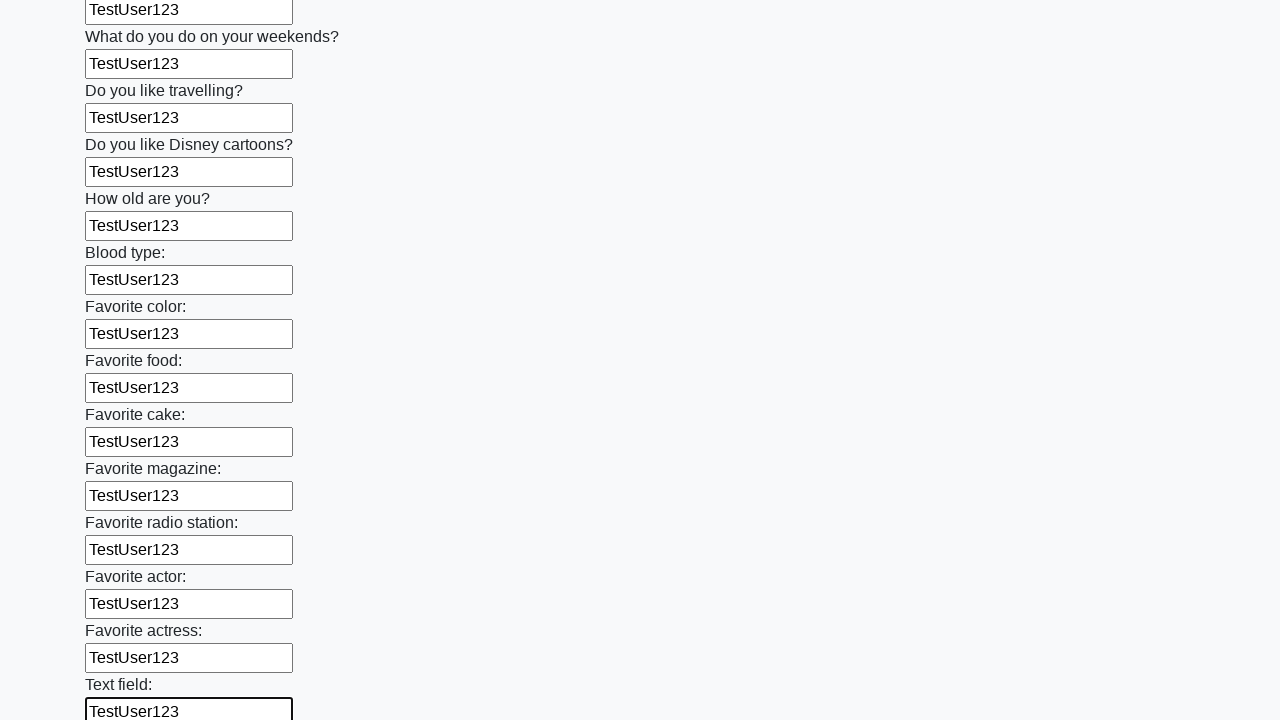

Filled an input field with 'TestUser123' on input >> nth=27
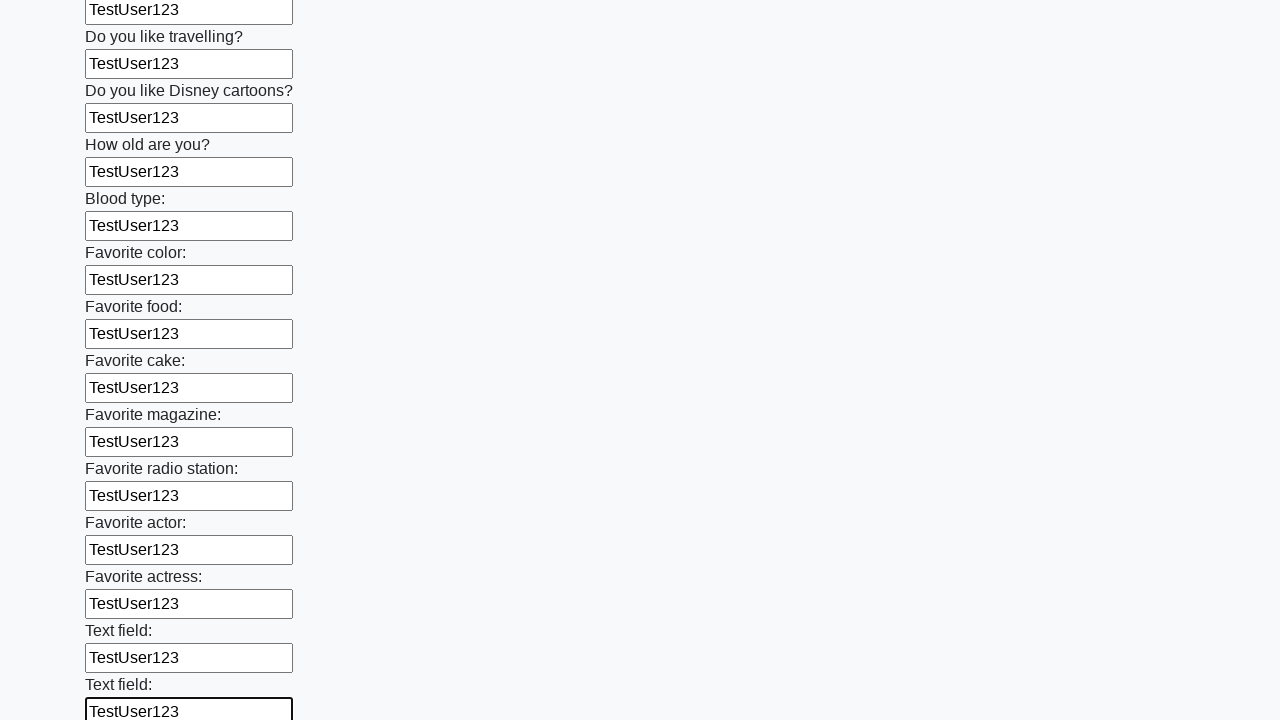

Filled an input field with 'TestUser123' on input >> nth=28
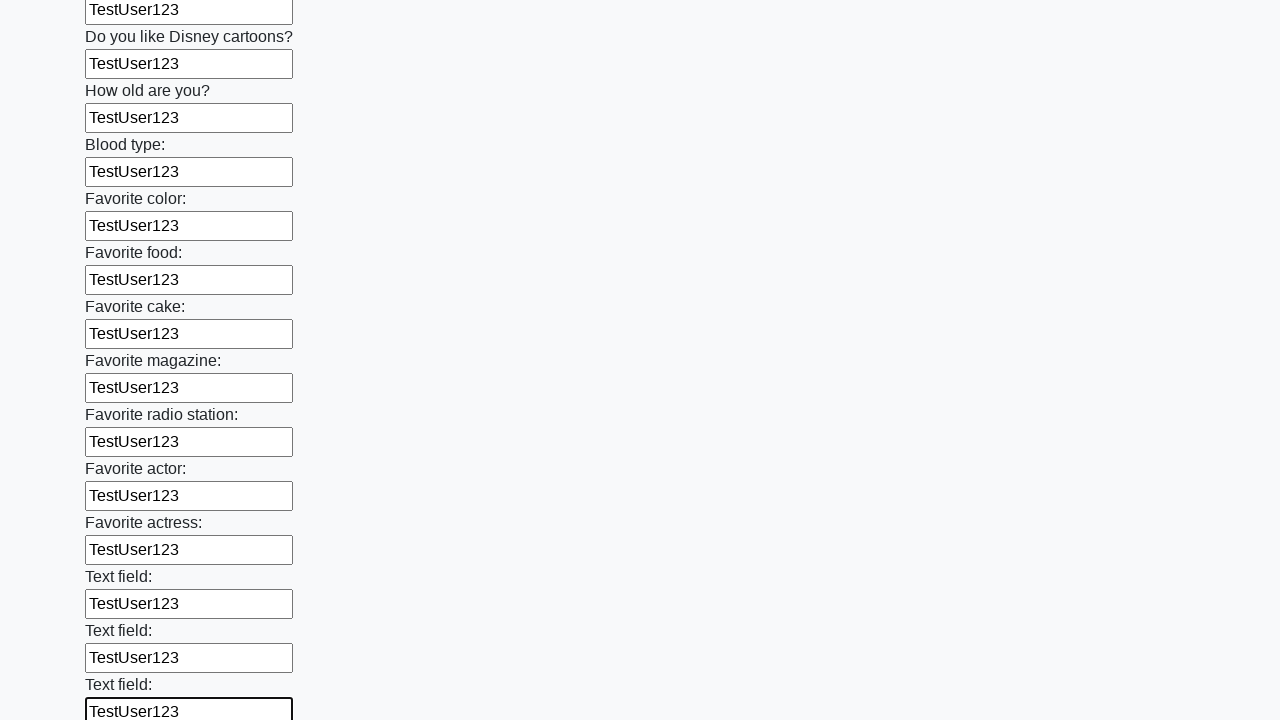

Filled an input field with 'TestUser123' on input >> nth=29
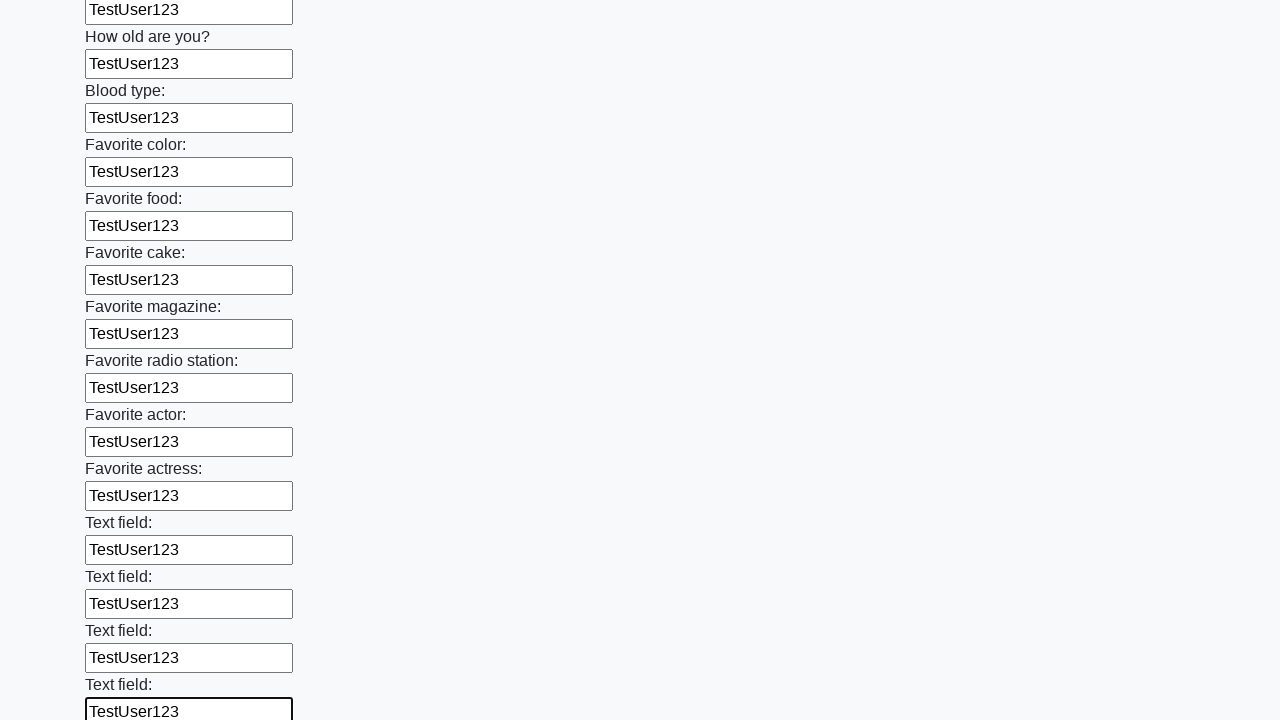

Filled an input field with 'TestUser123' on input >> nth=30
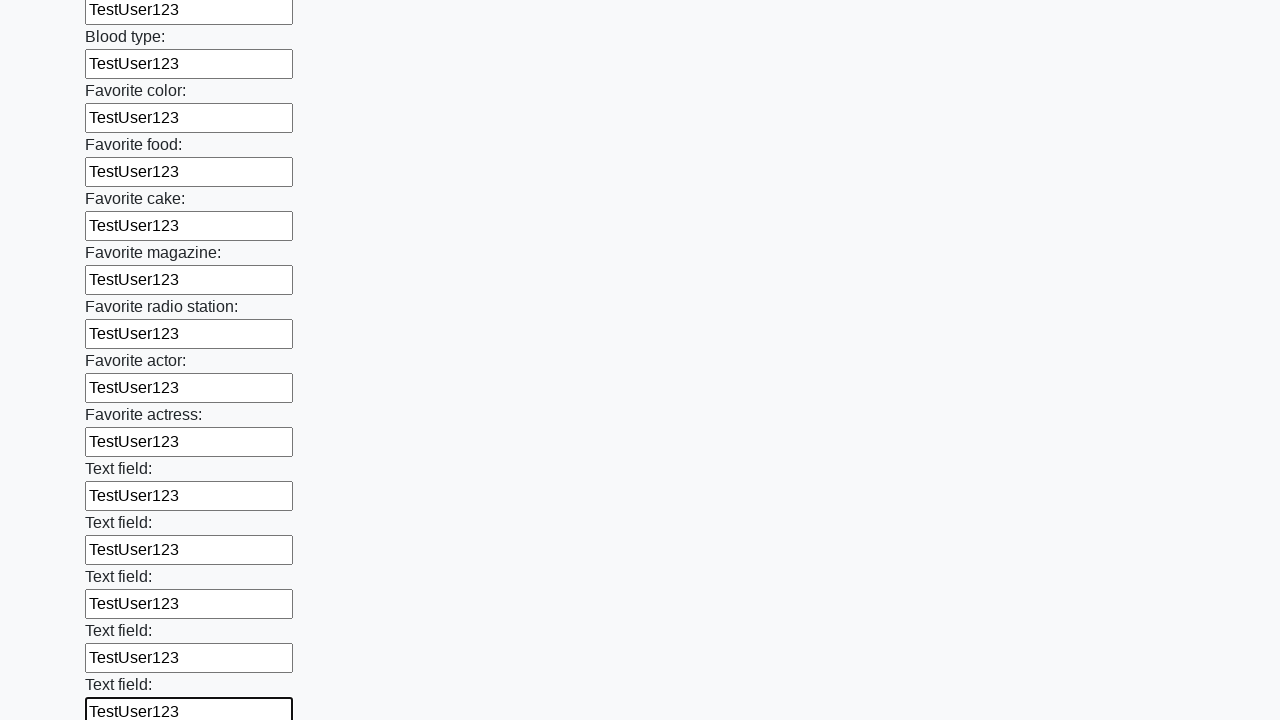

Filled an input field with 'TestUser123' on input >> nth=31
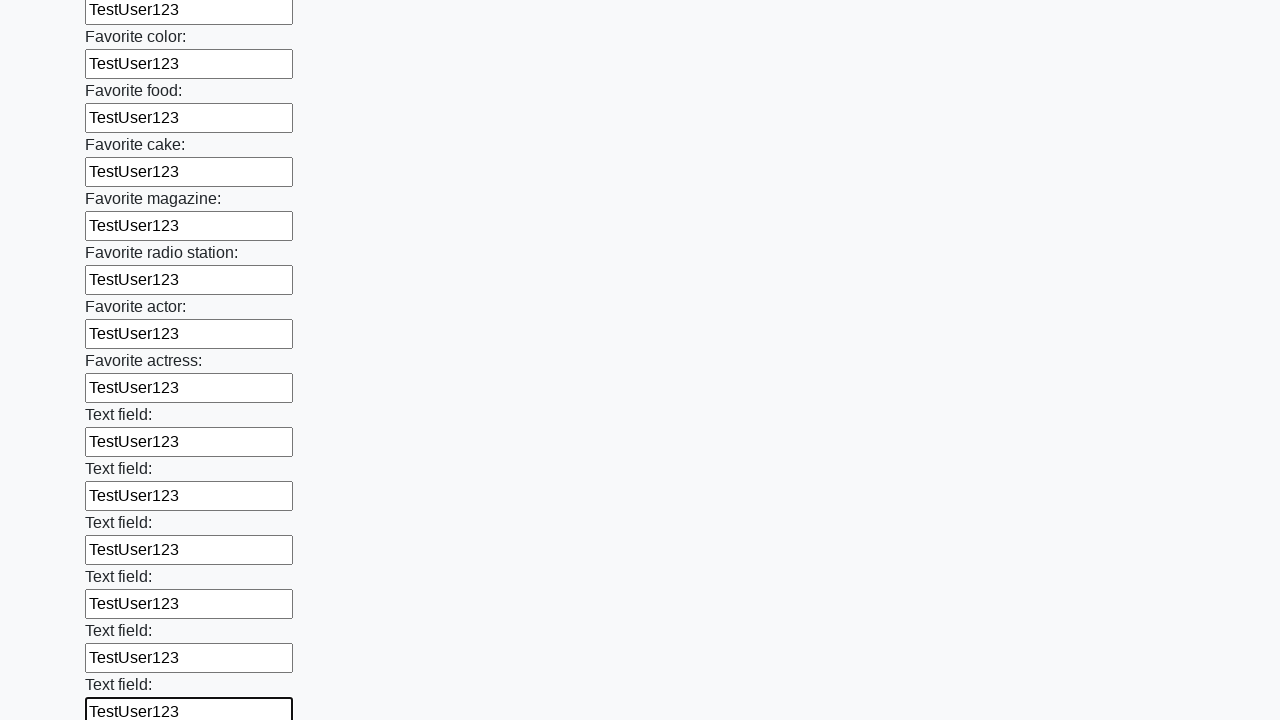

Filled an input field with 'TestUser123' on input >> nth=32
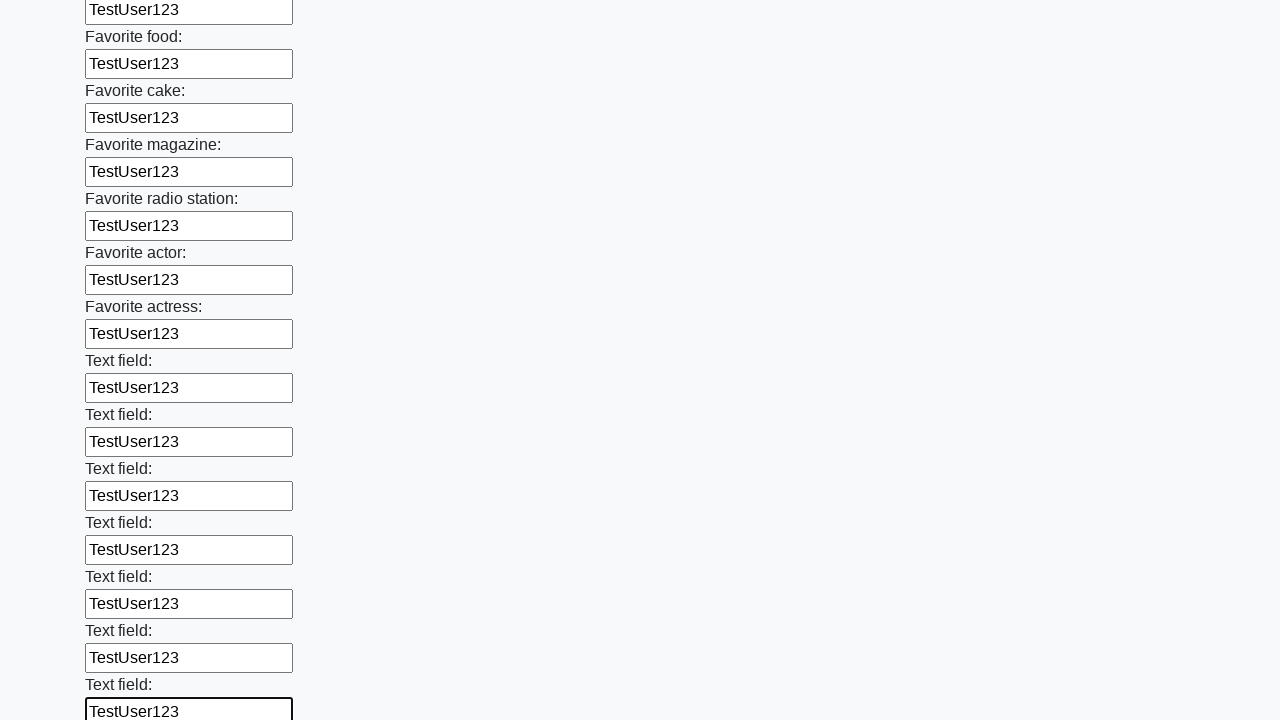

Filled an input field with 'TestUser123' on input >> nth=33
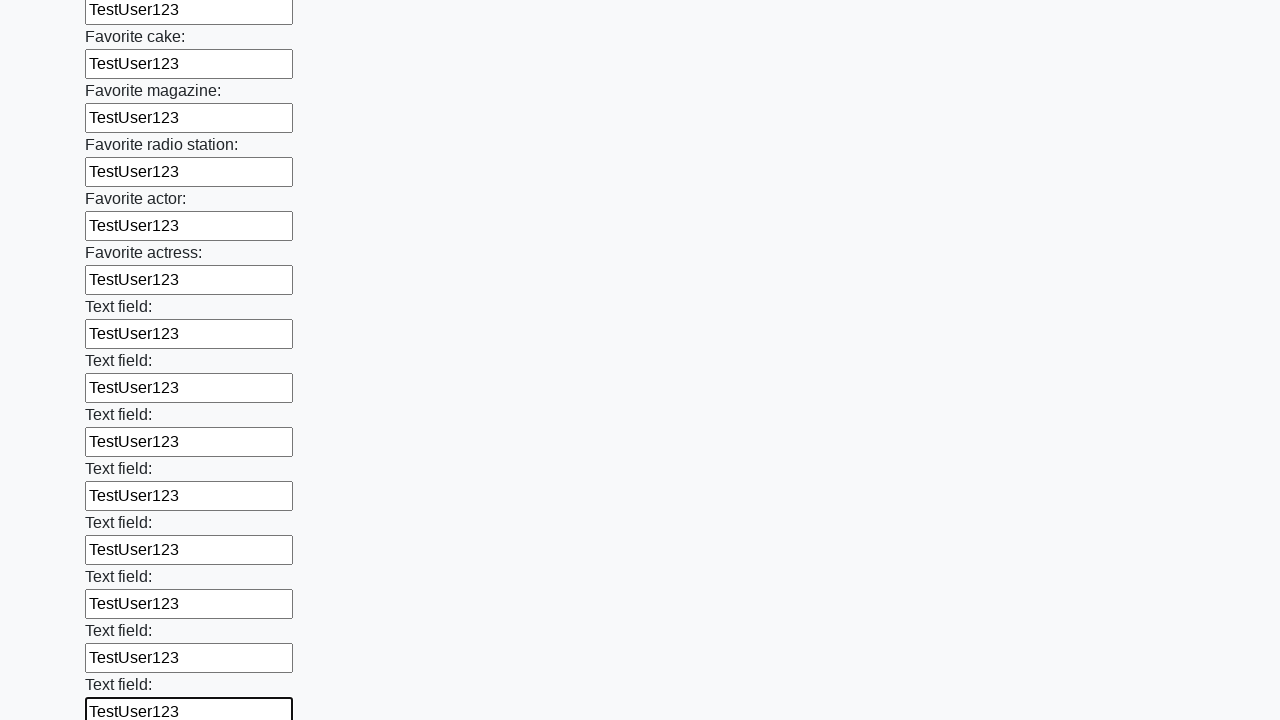

Filled an input field with 'TestUser123' on input >> nth=34
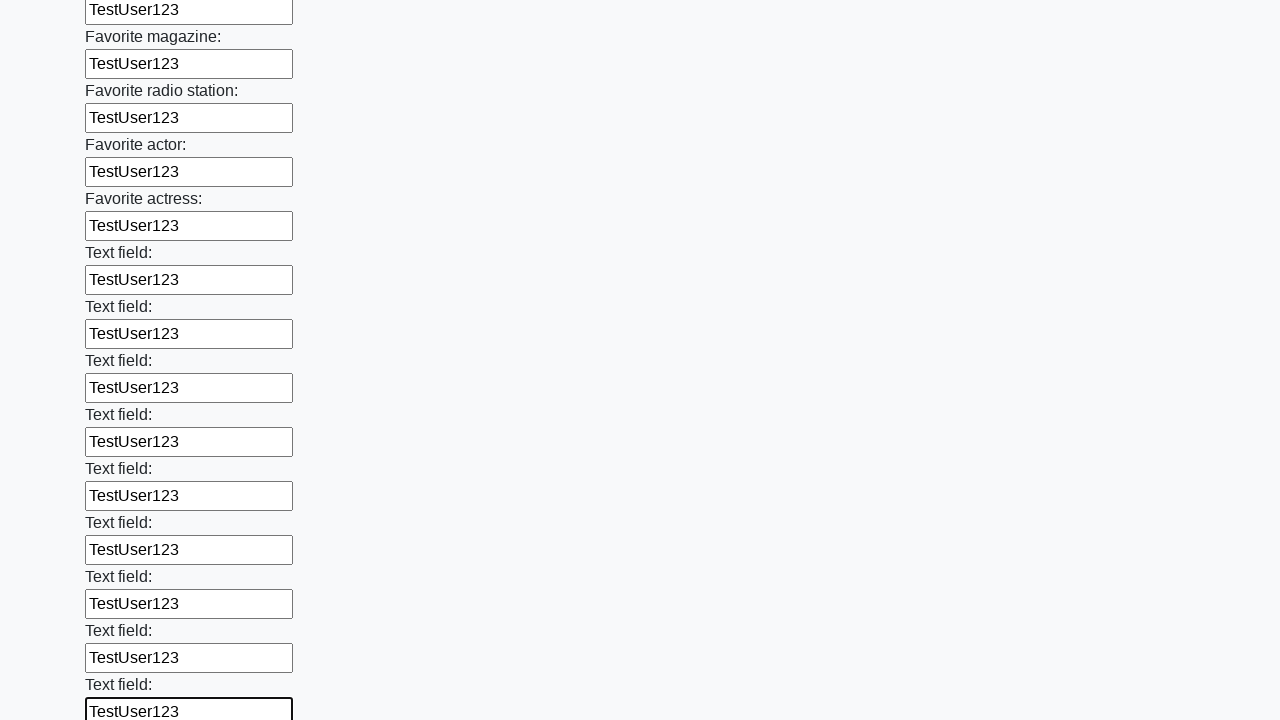

Filled an input field with 'TestUser123' on input >> nth=35
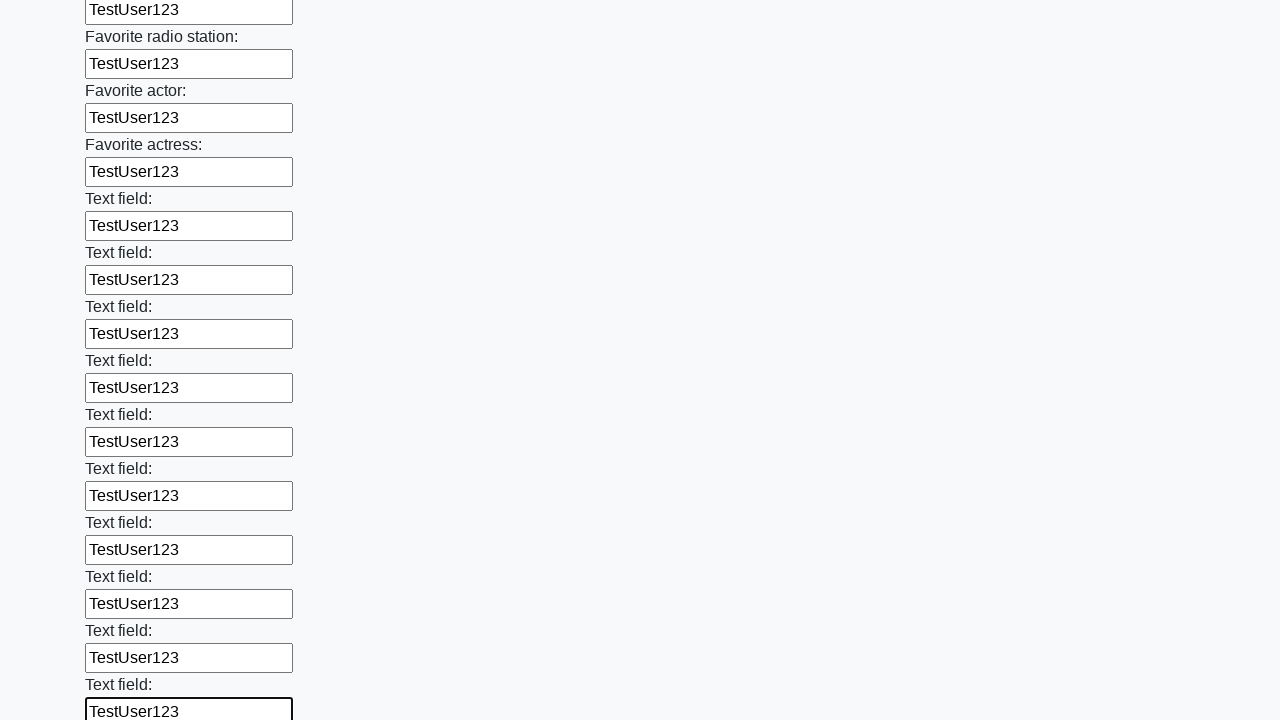

Filled an input field with 'TestUser123' on input >> nth=36
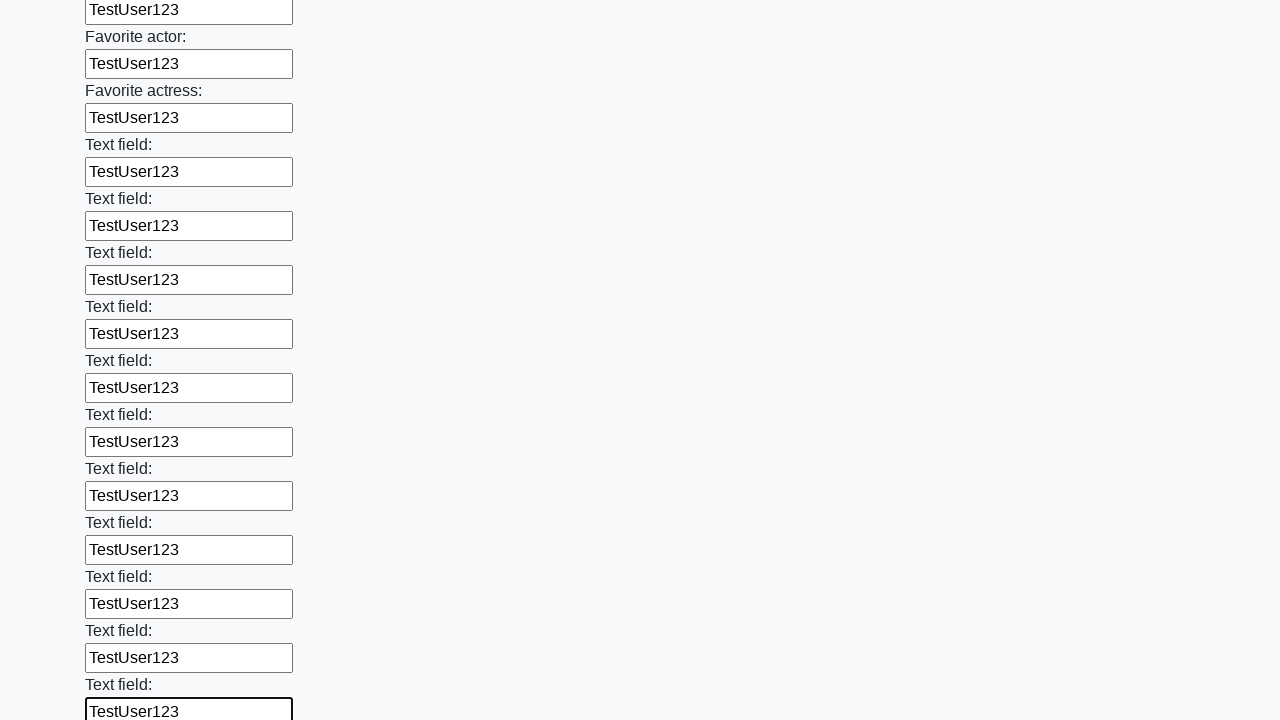

Filled an input field with 'TestUser123' on input >> nth=37
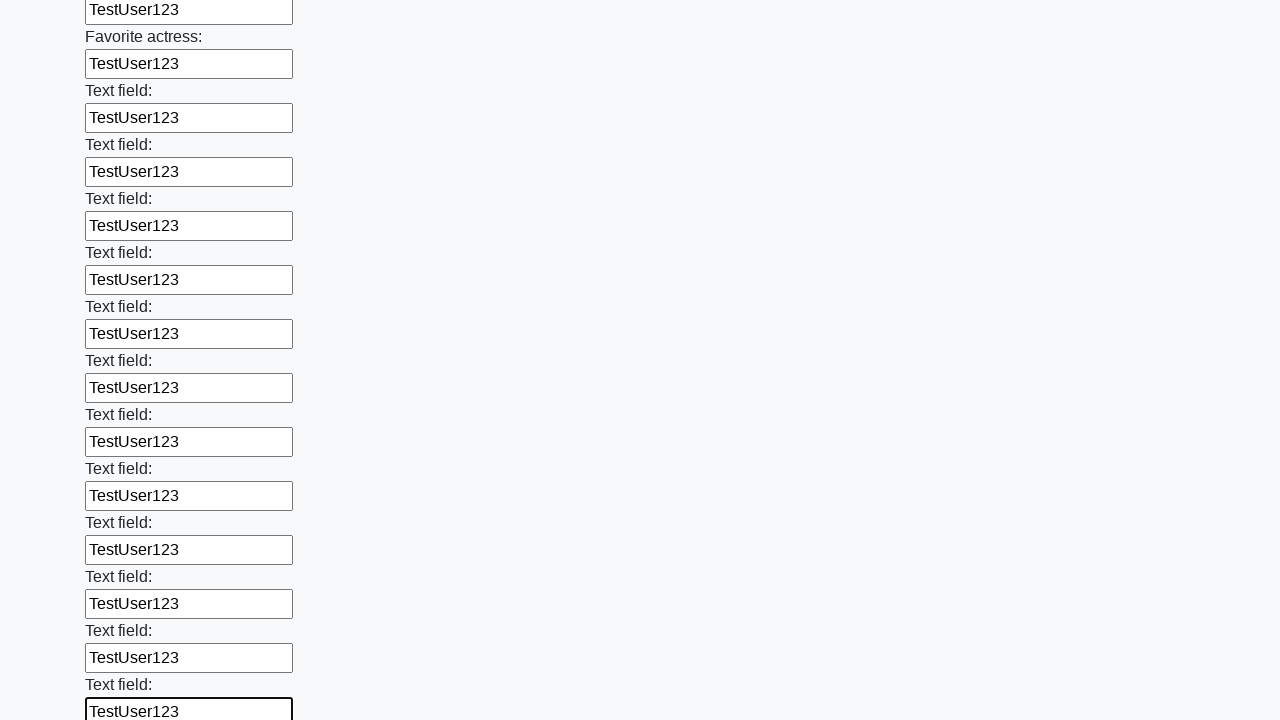

Filled an input field with 'TestUser123' on input >> nth=38
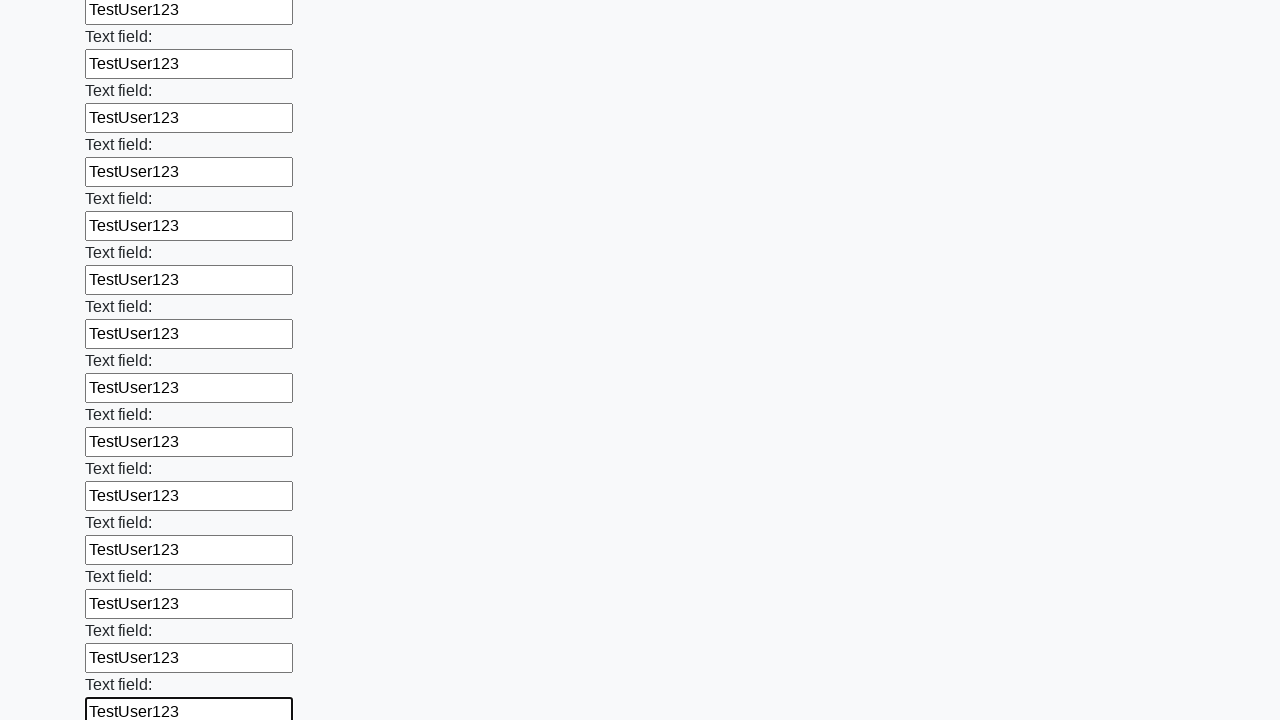

Filled an input field with 'TestUser123' on input >> nth=39
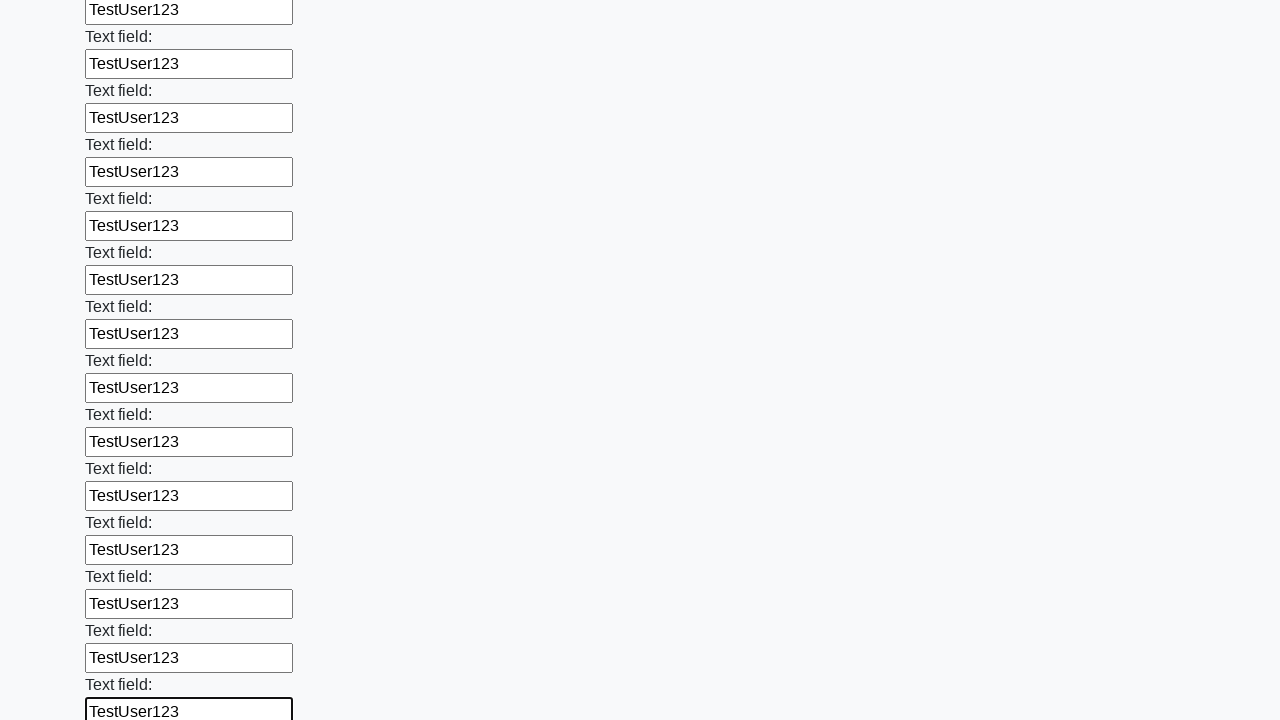

Filled an input field with 'TestUser123' on input >> nth=40
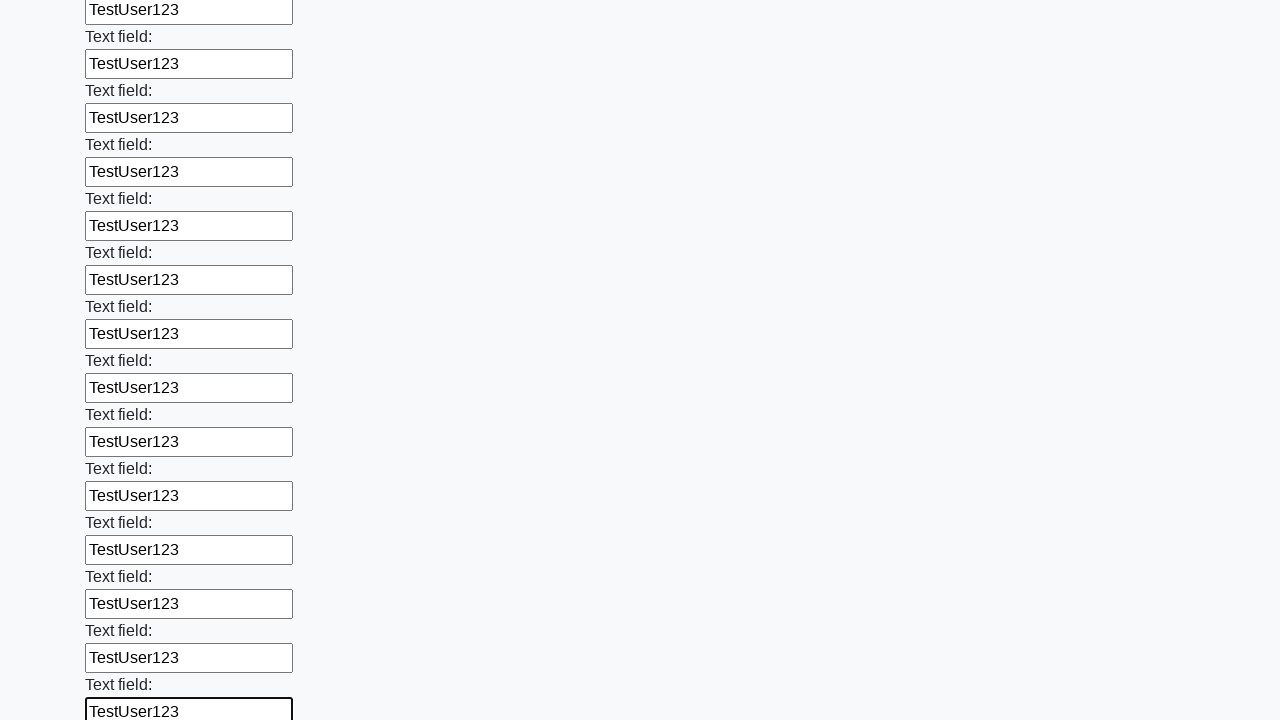

Filled an input field with 'TestUser123' on input >> nth=41
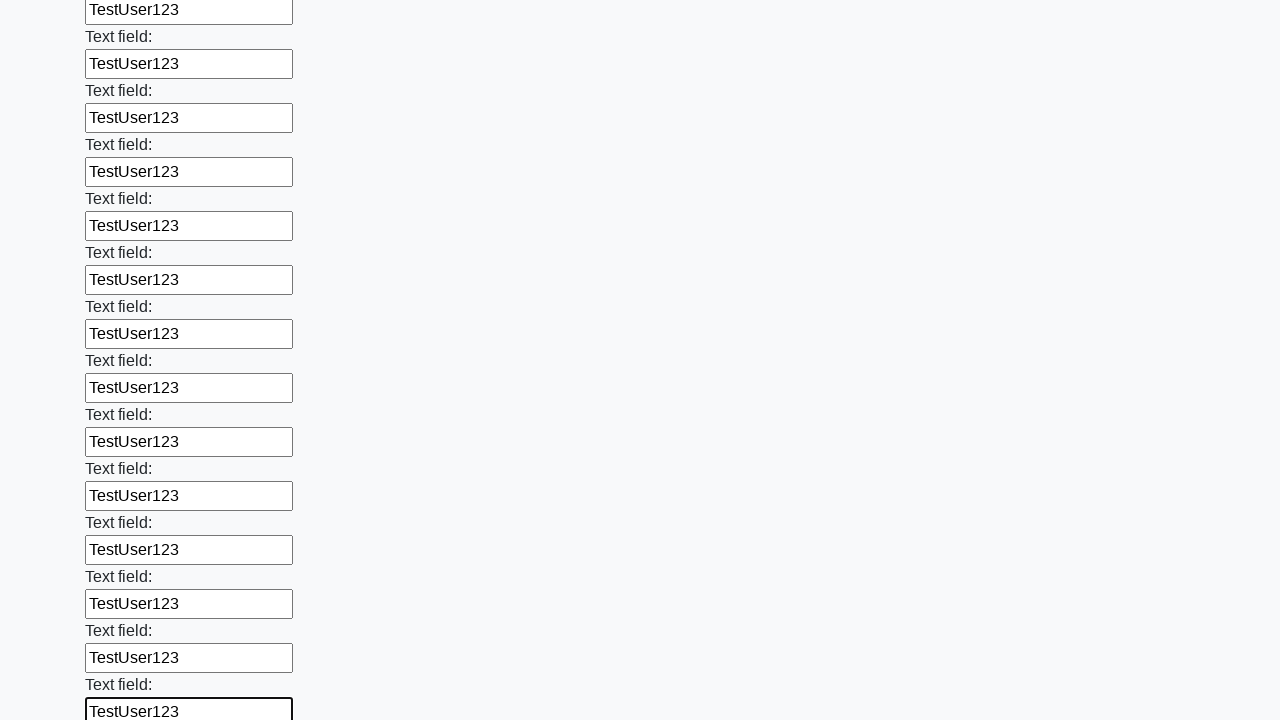

Filled an input field with 'TestUser123' on input >> nth=42
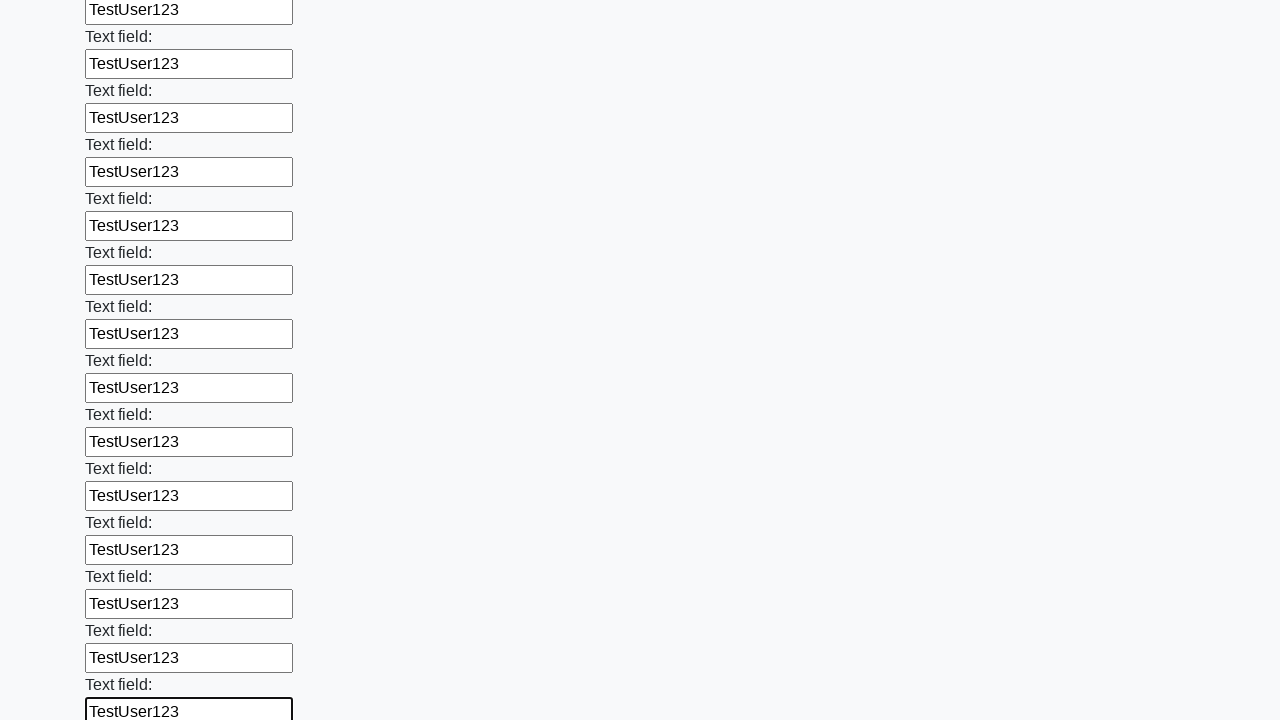

Filled an input field with 'TestUser123' on input >> nth=43
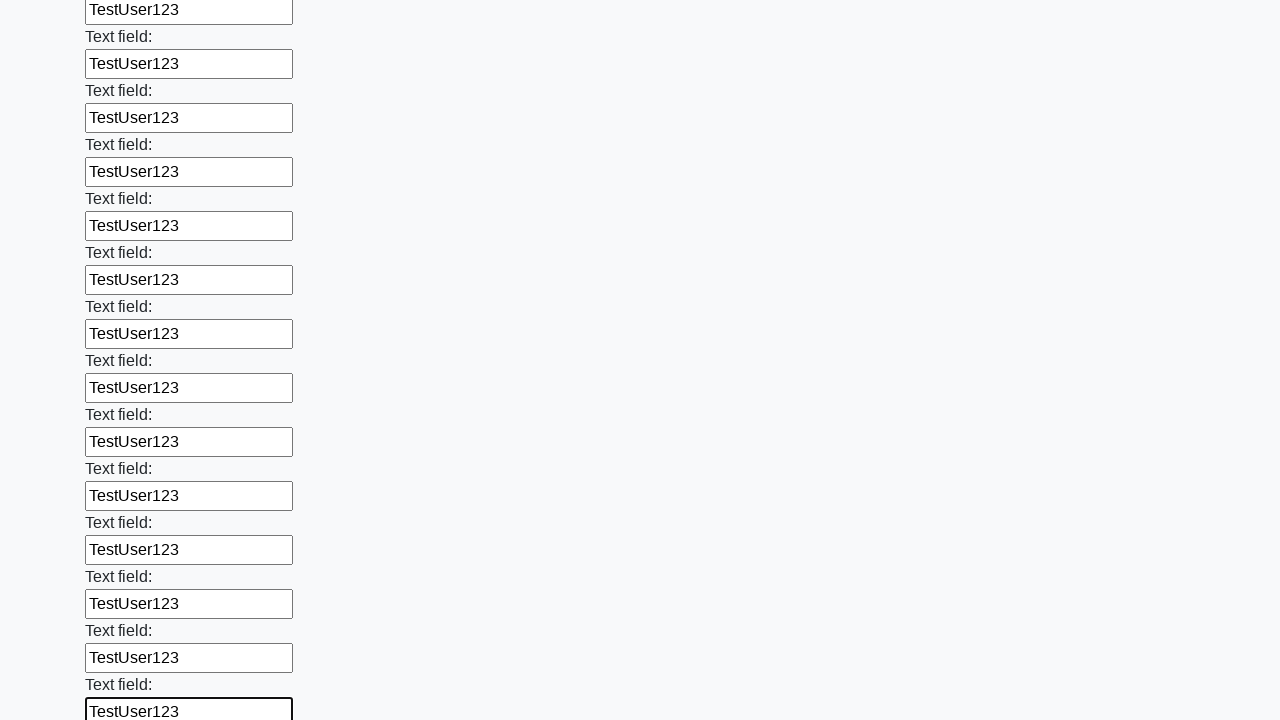

Filled an input field with 'TestUser123' on input >> nth=44
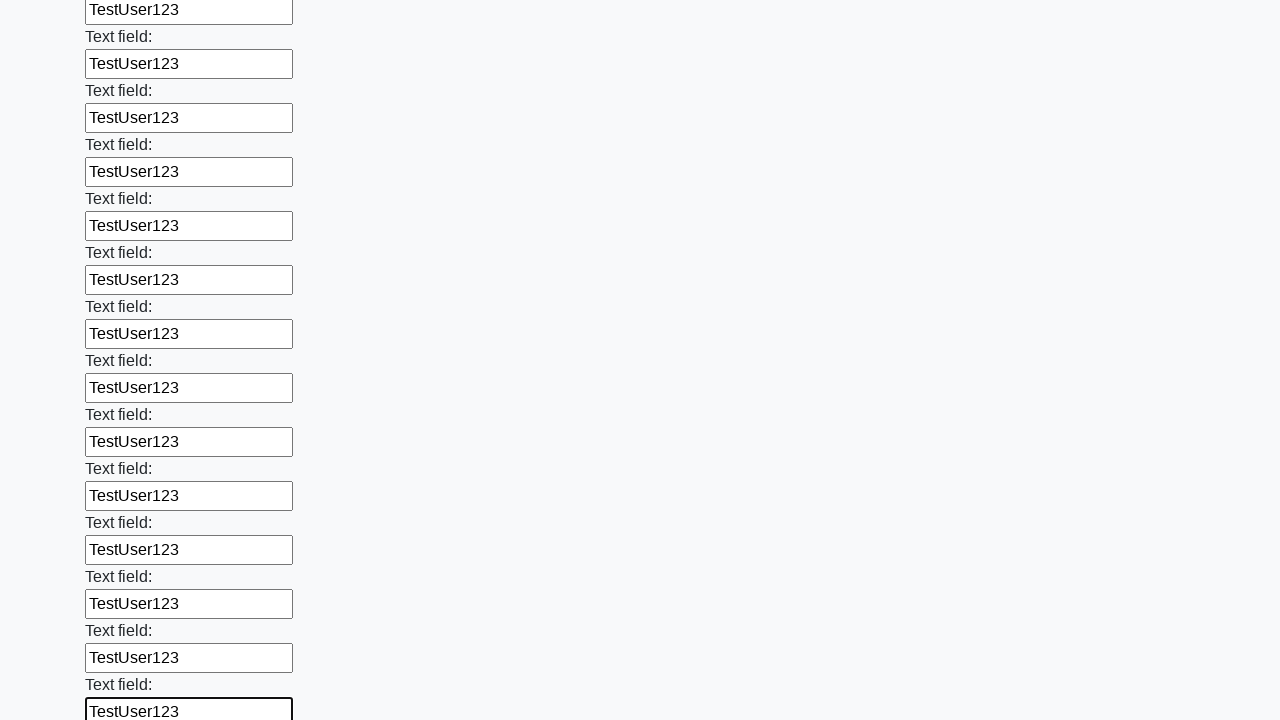

Filled an input field with 'TestUser123' on input >> nth=45
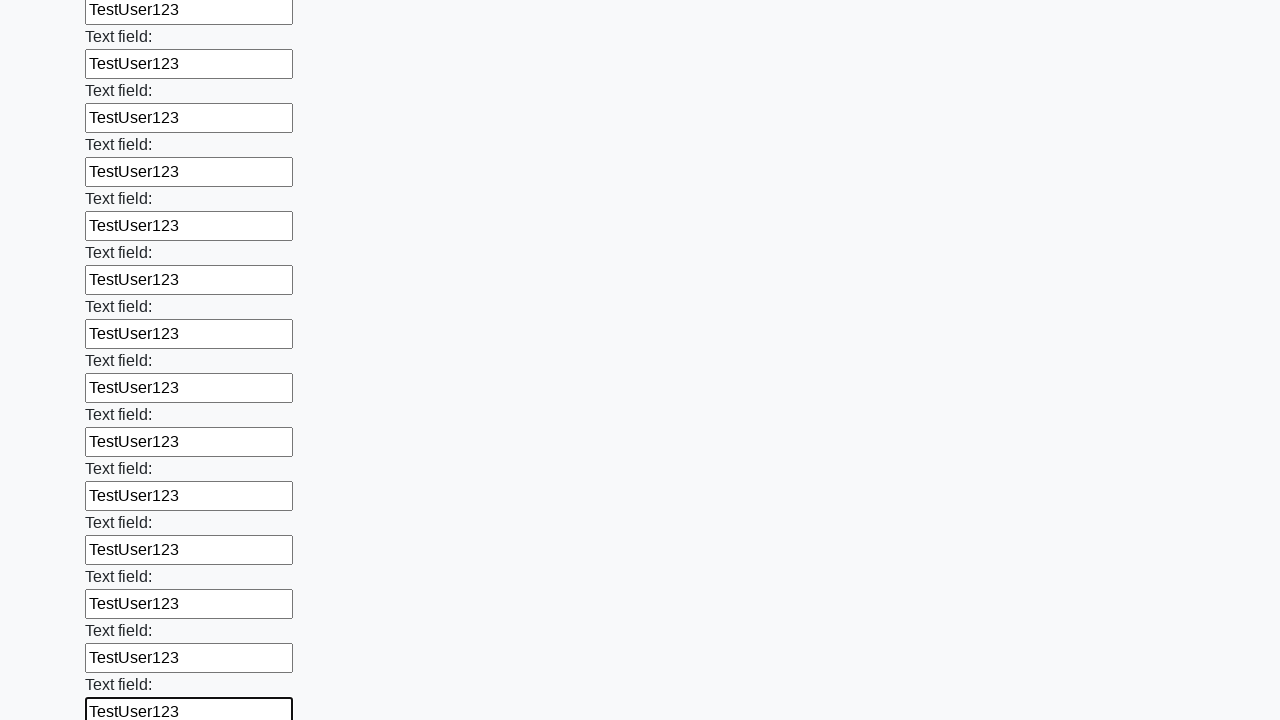

Filled an input field with 'TestUser123' on input >> nth=46
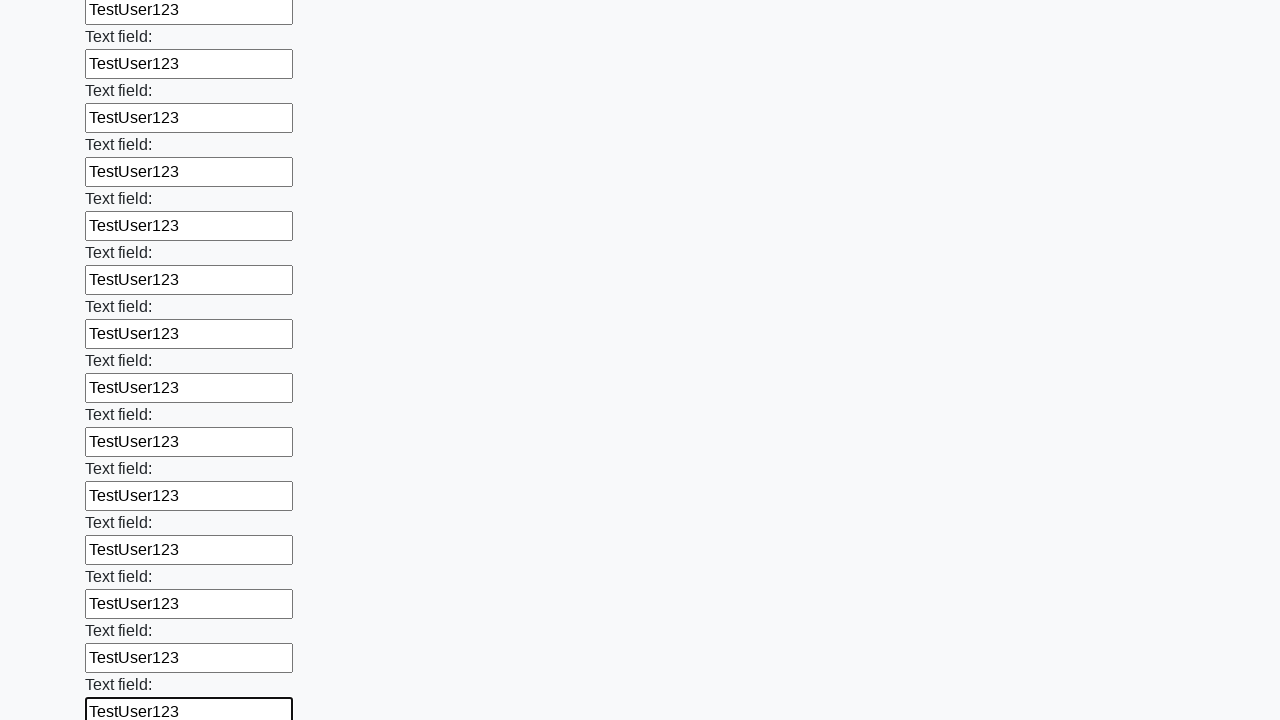

Filled an input field with 'TestUser123' on input >> nth=47
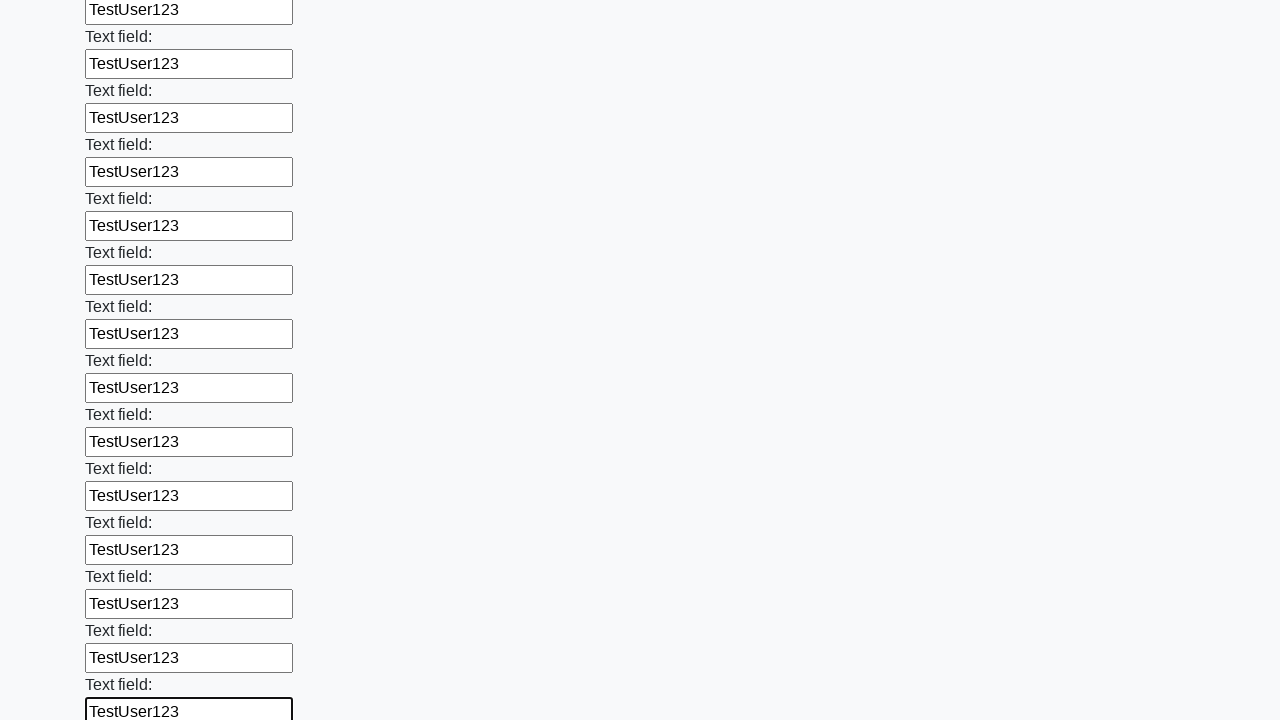

Filled an input field with 'TestUser123' on input >> nth=48
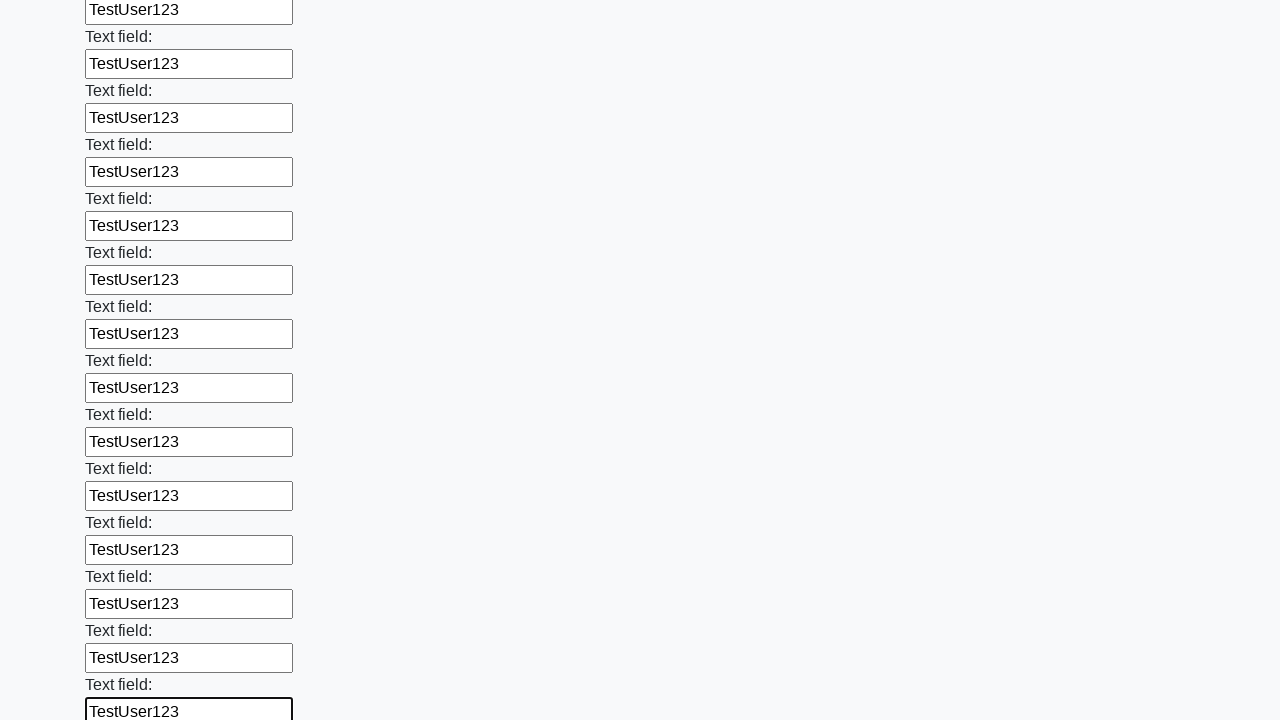

Filled an input field with 'TestUser123' on input >> nth=49
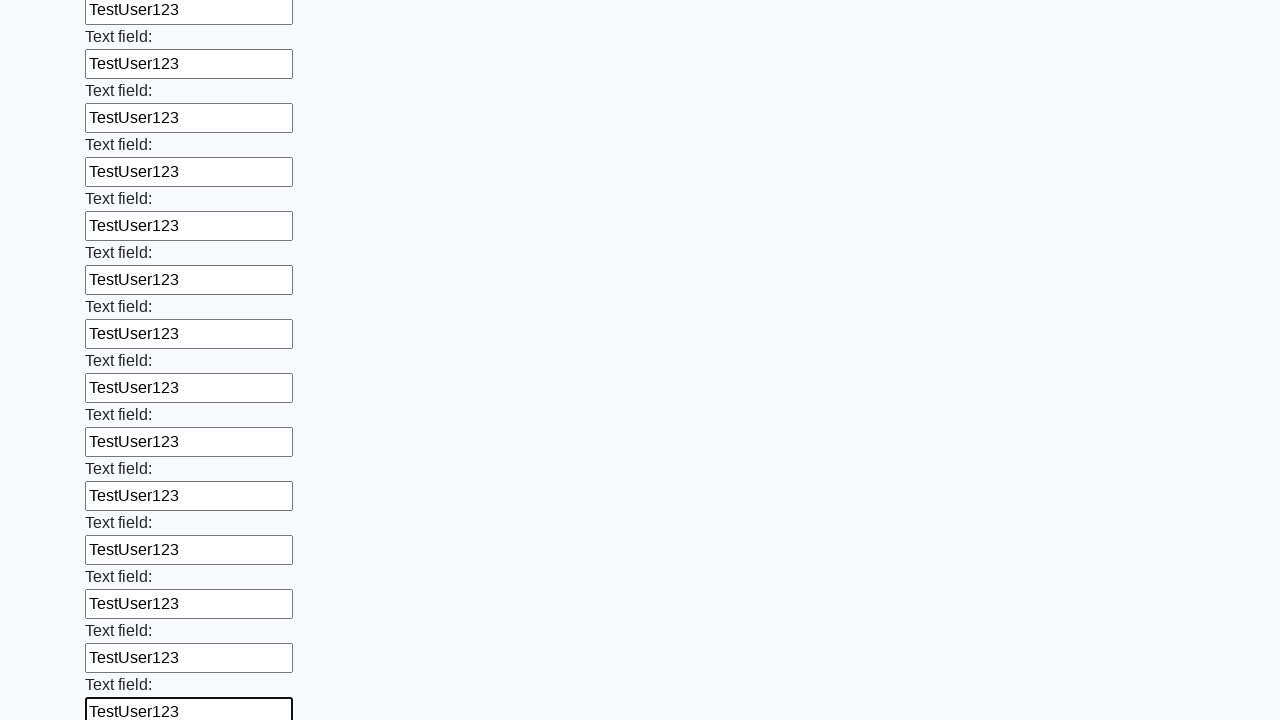

Filled an input field with 'TestUser123' on input >> nth=50
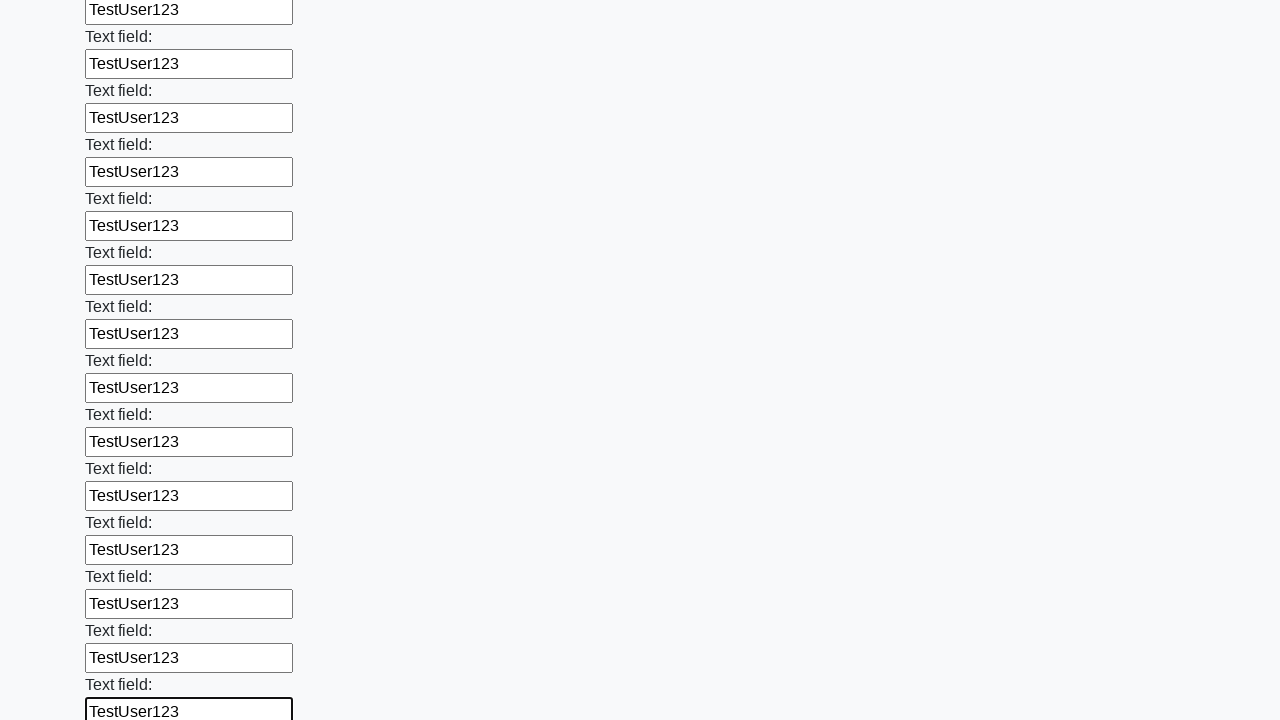

Filled an input field with 'TestUser123' on input >> nth=51
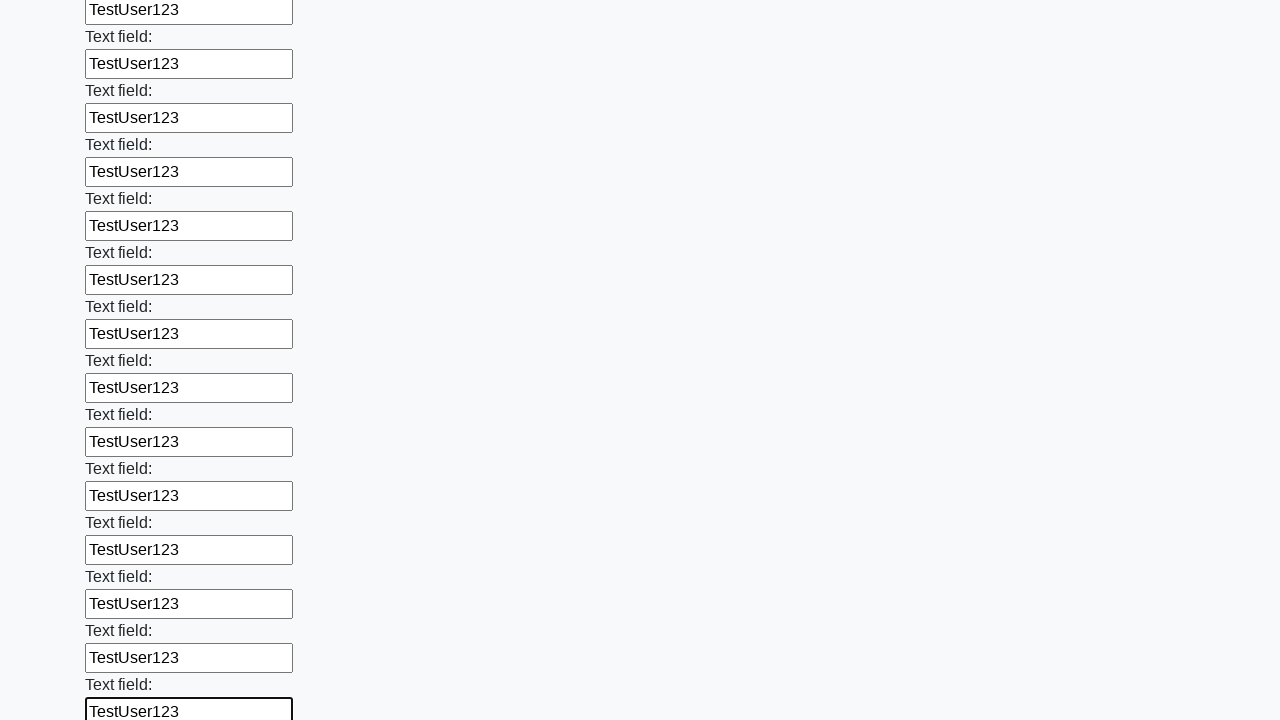

Filled an input field with 'TestUser123' on input >> nth=52
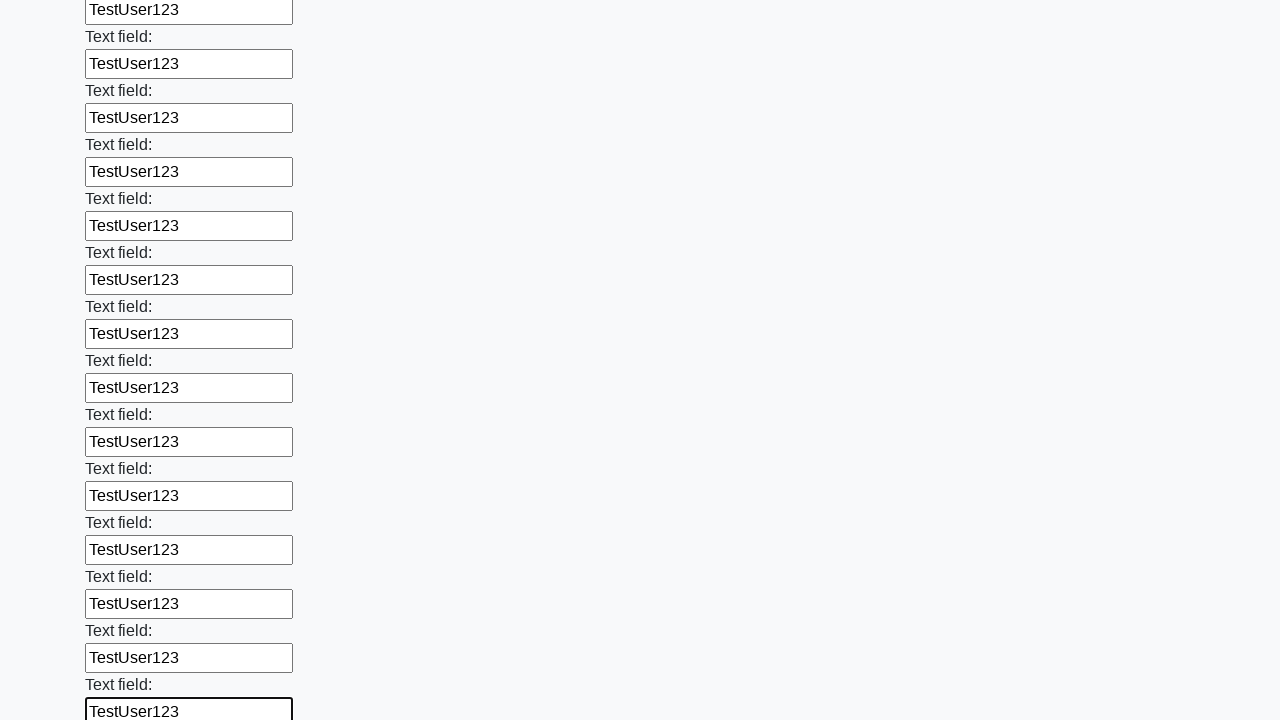

Filled an input field with 'TestUser123' on input >> nth=53
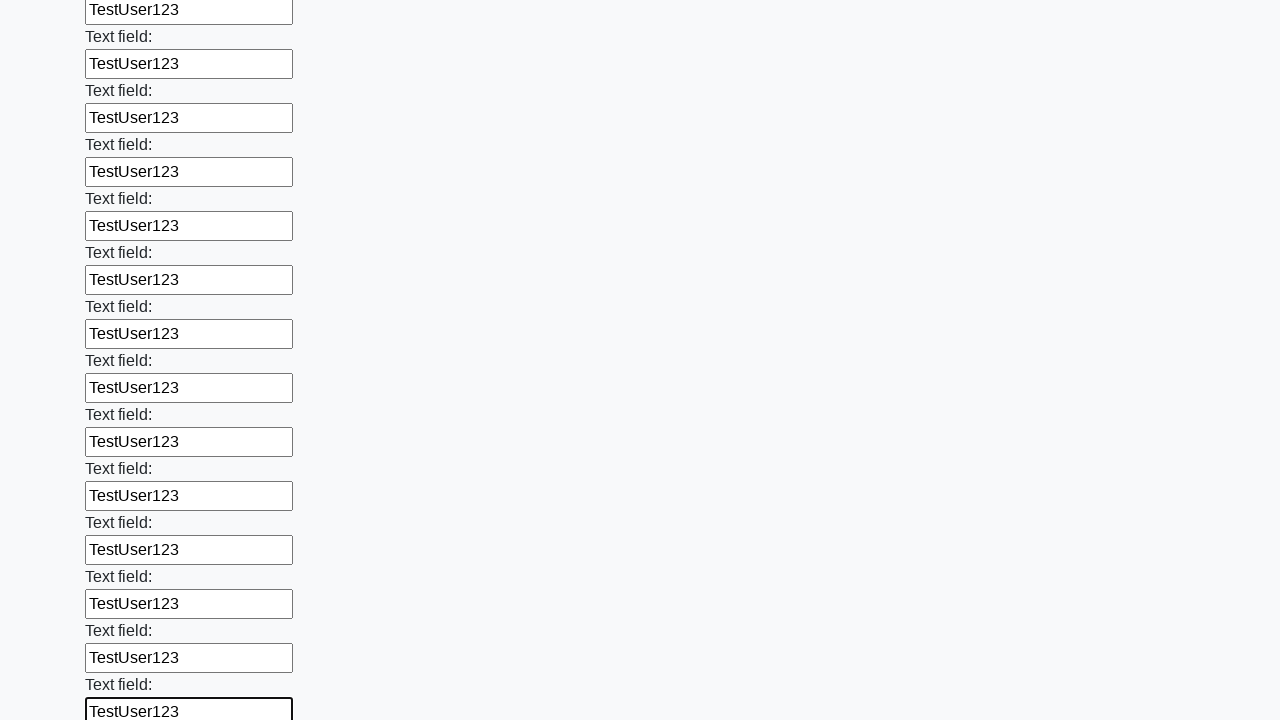

Filled an input field with 'TestUser123' on input >> nth=54
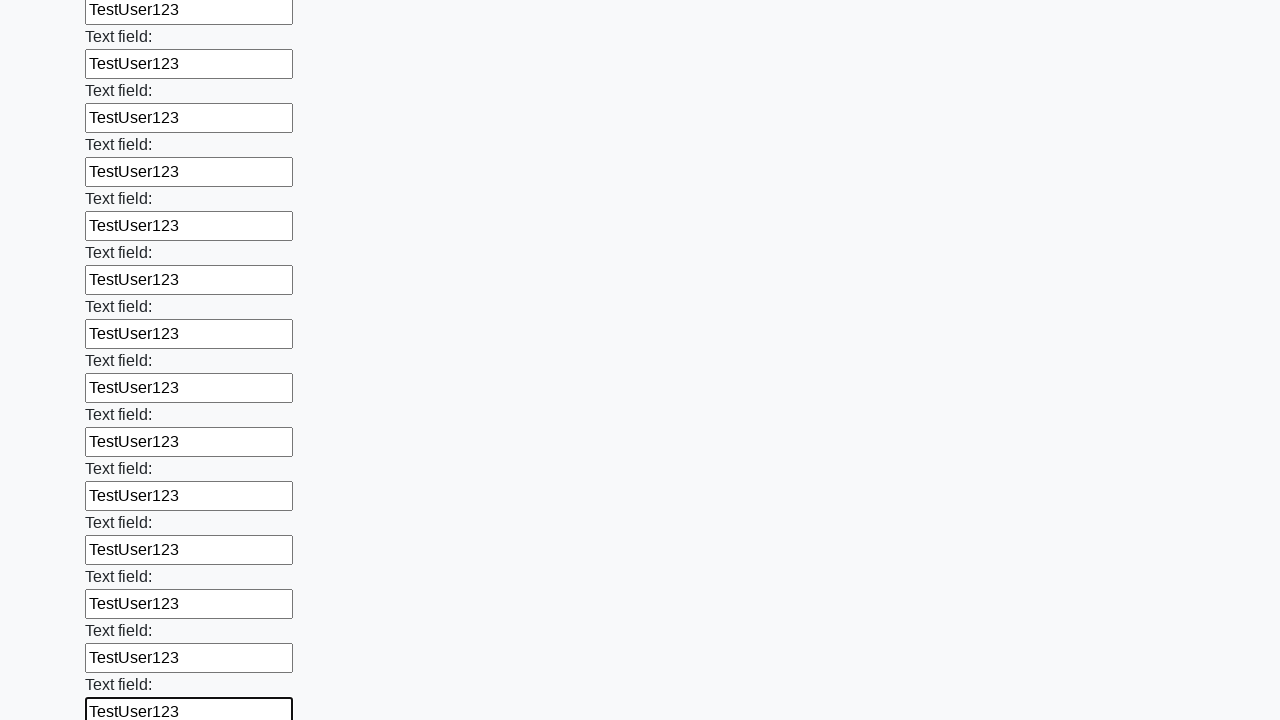

Filled an input field with 'TestUser123' on input >> nth=55
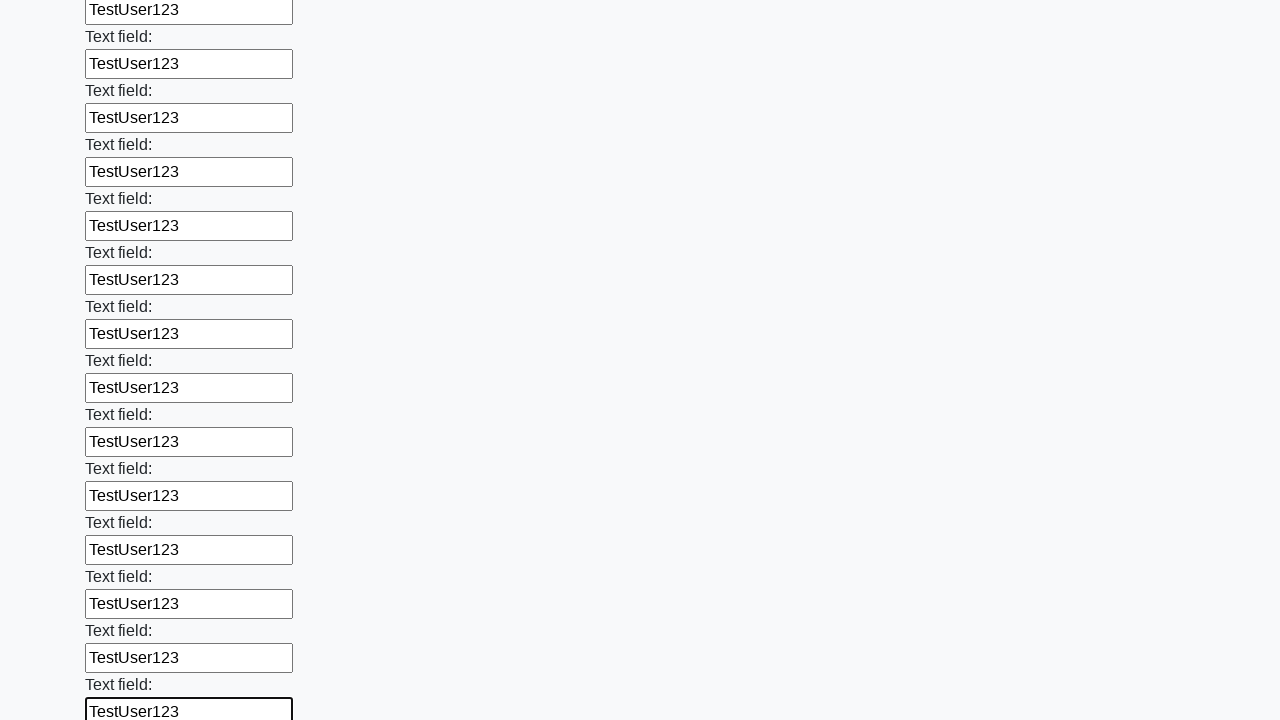

Filled an input field with 'TestUser123' on input >> nth=56
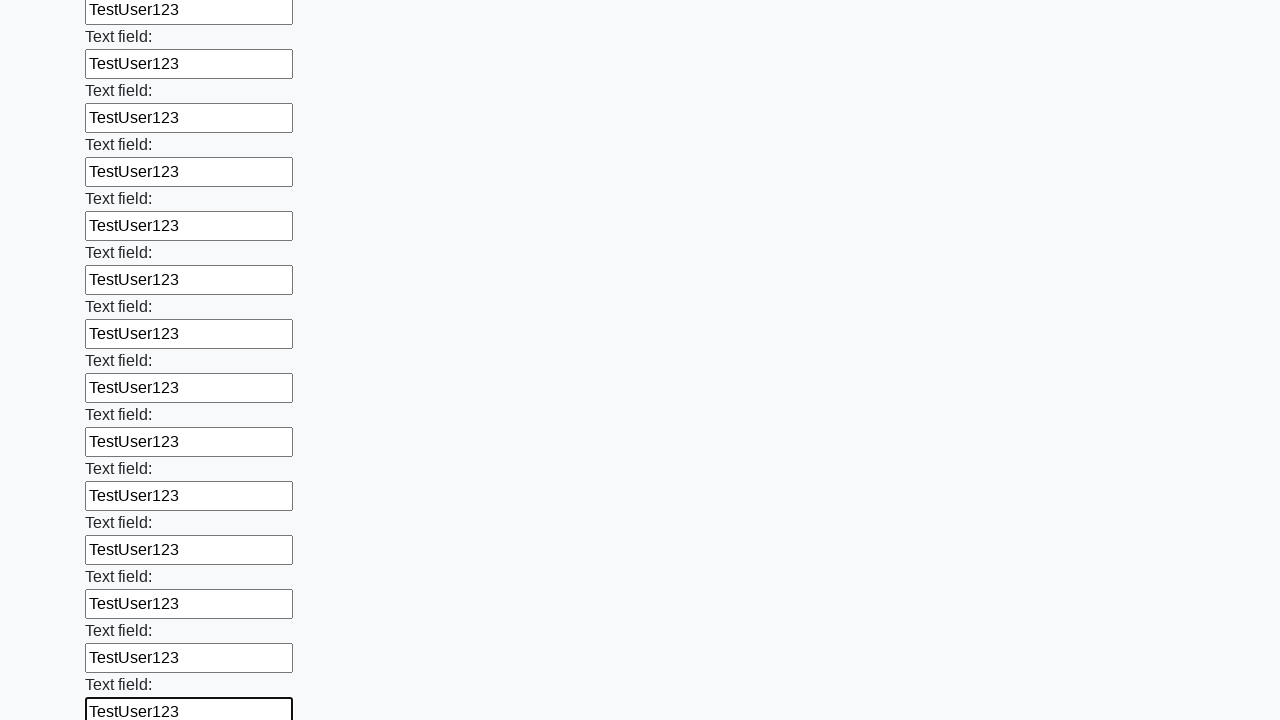

Filled an input field with 'TestUser123' on input >> nth=57
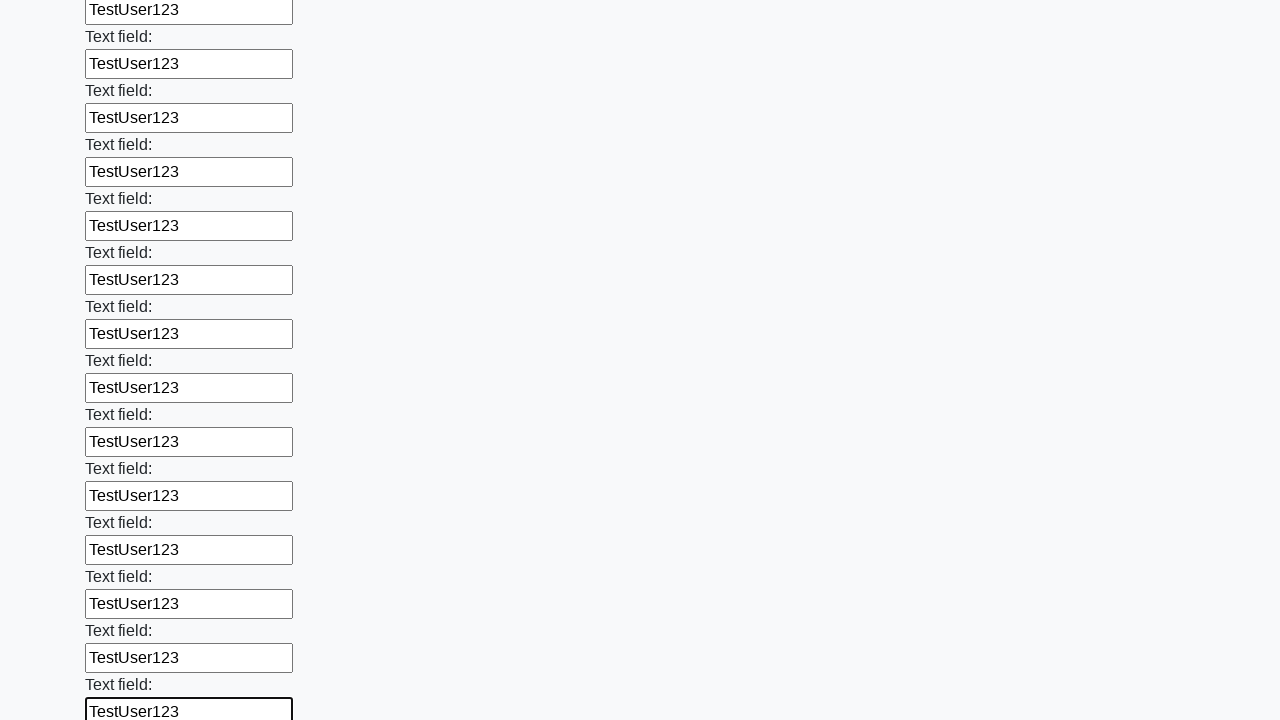

Filled an input field with 'TestUser123' on input >> nth=58
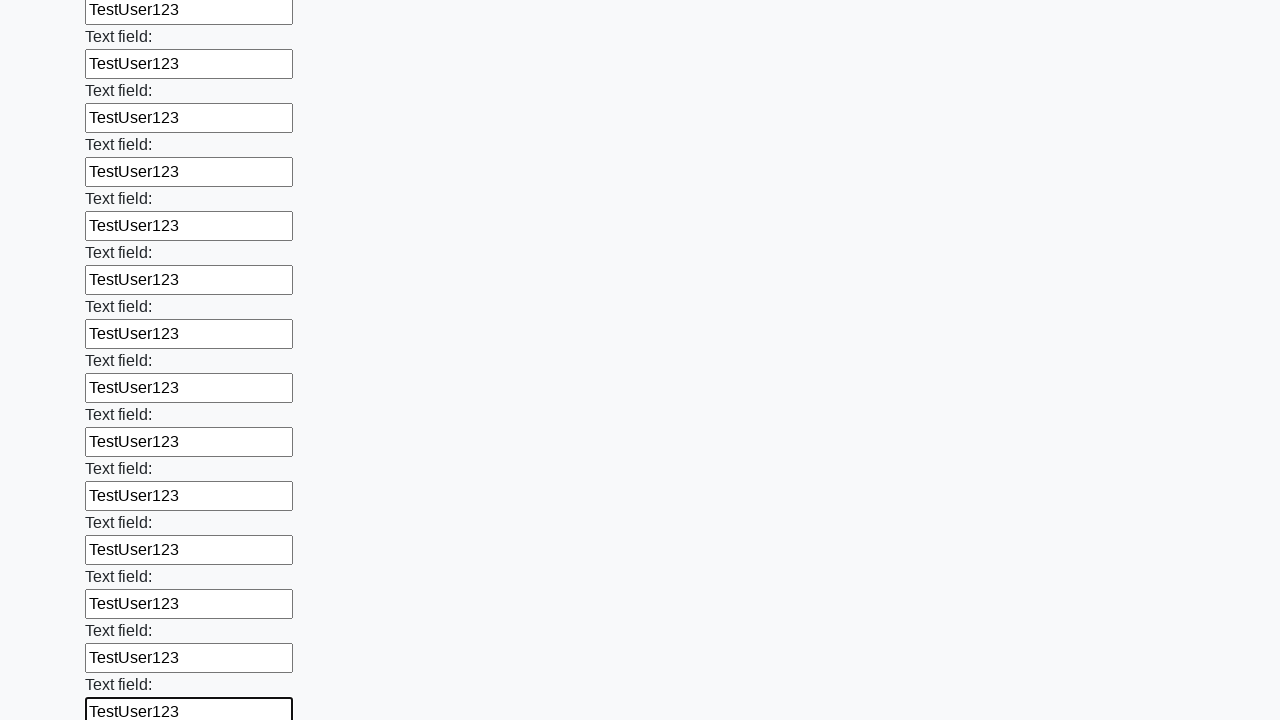

Filled an input field with 'TestUser123' on input >> nth=59
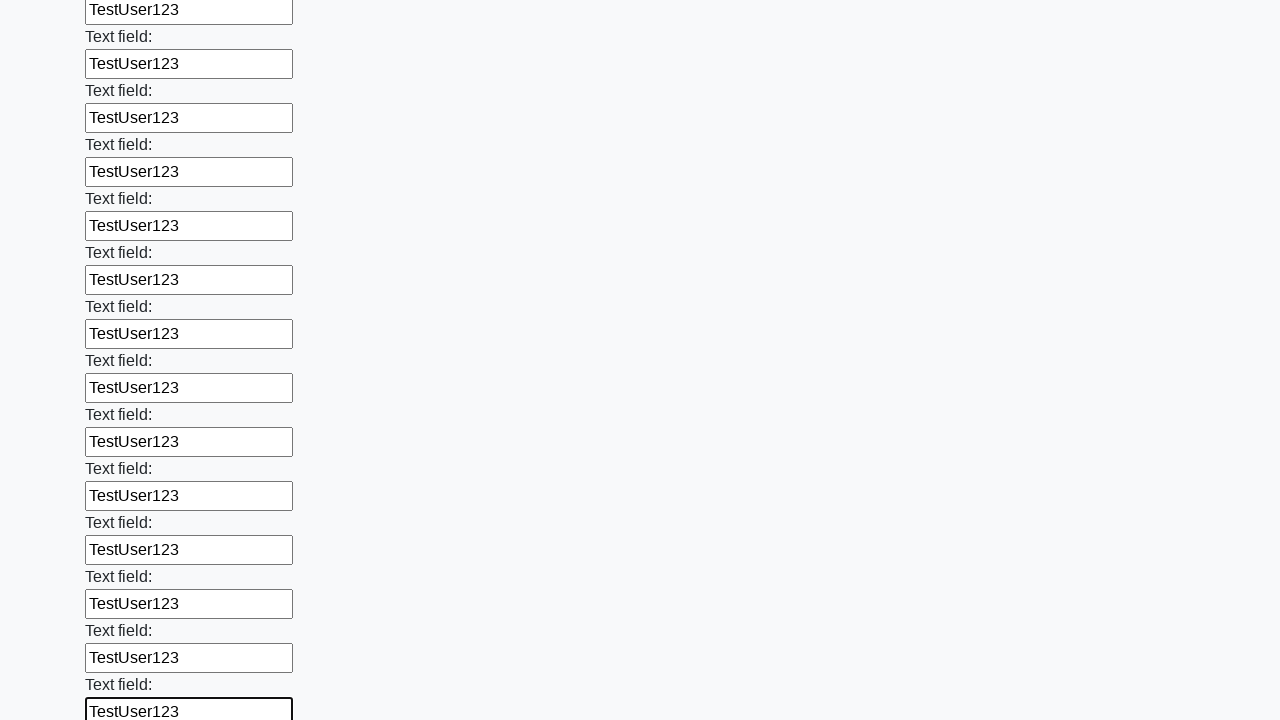

Filled an input field with 'TestUser123' on input >> nth=60
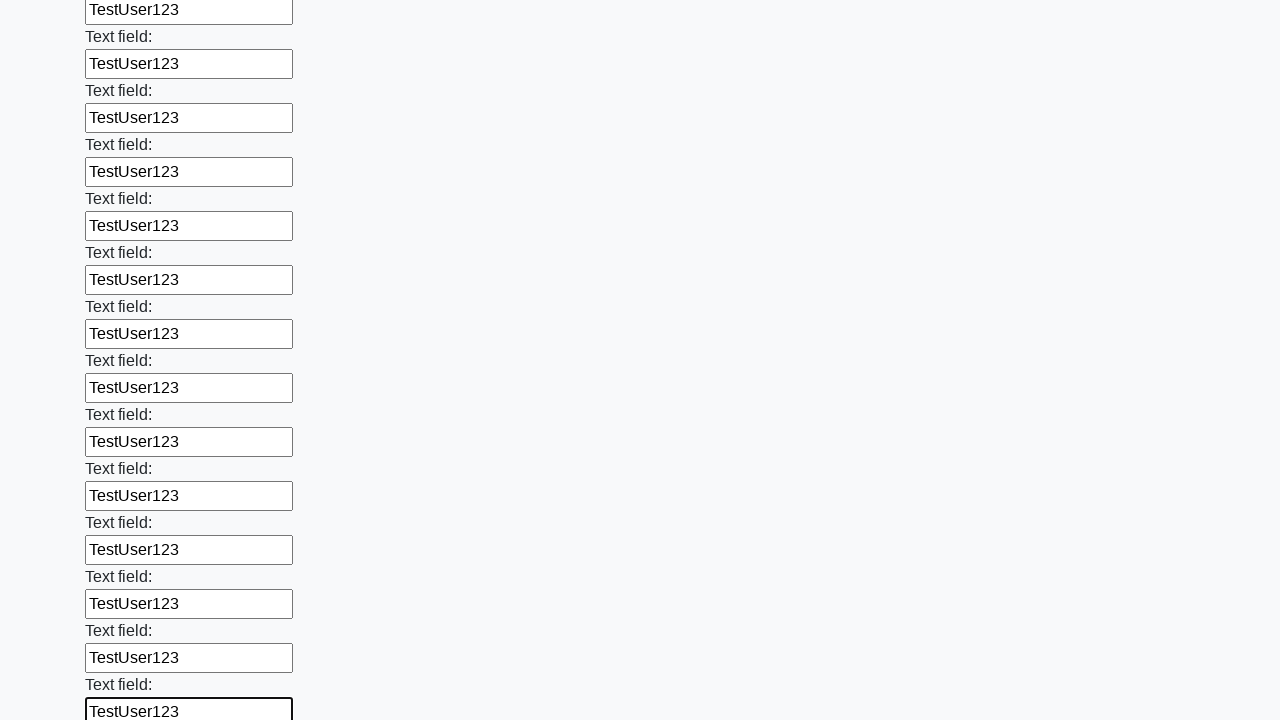

Filled an input field with 'TestUser123' on input >> nth=61
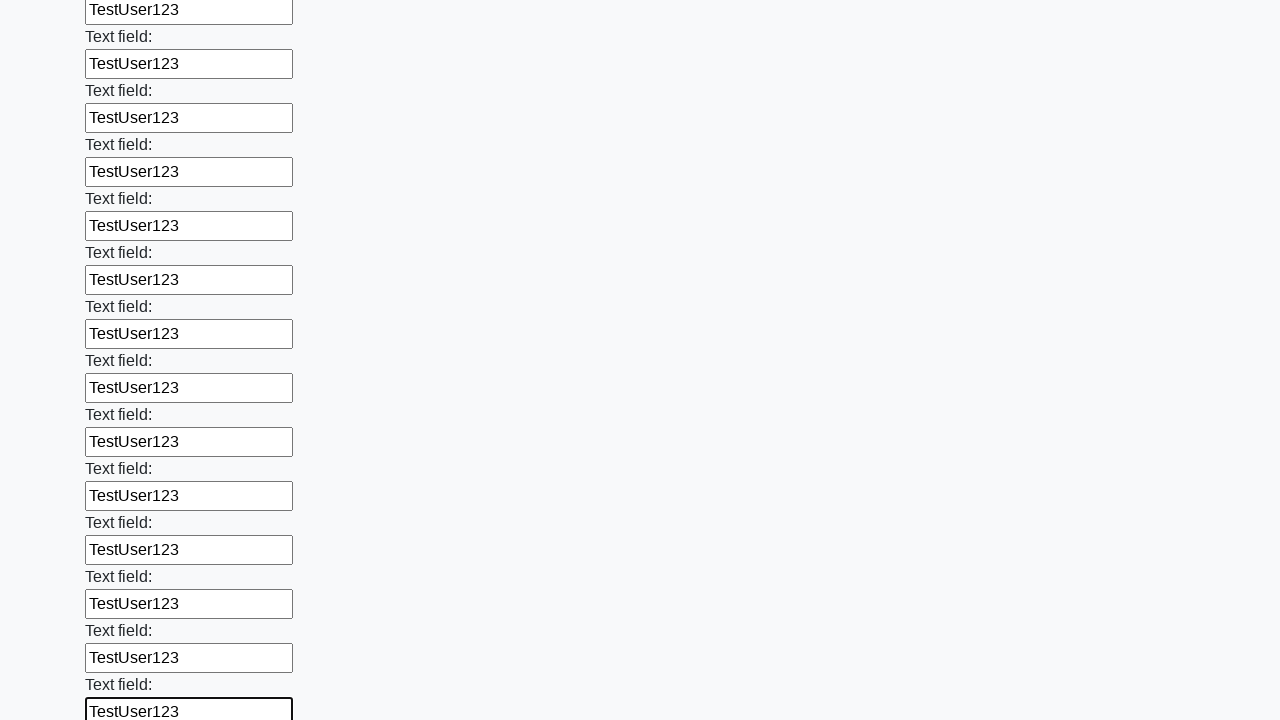

Filled an input field with 'TestUser123' on input >> nth=62
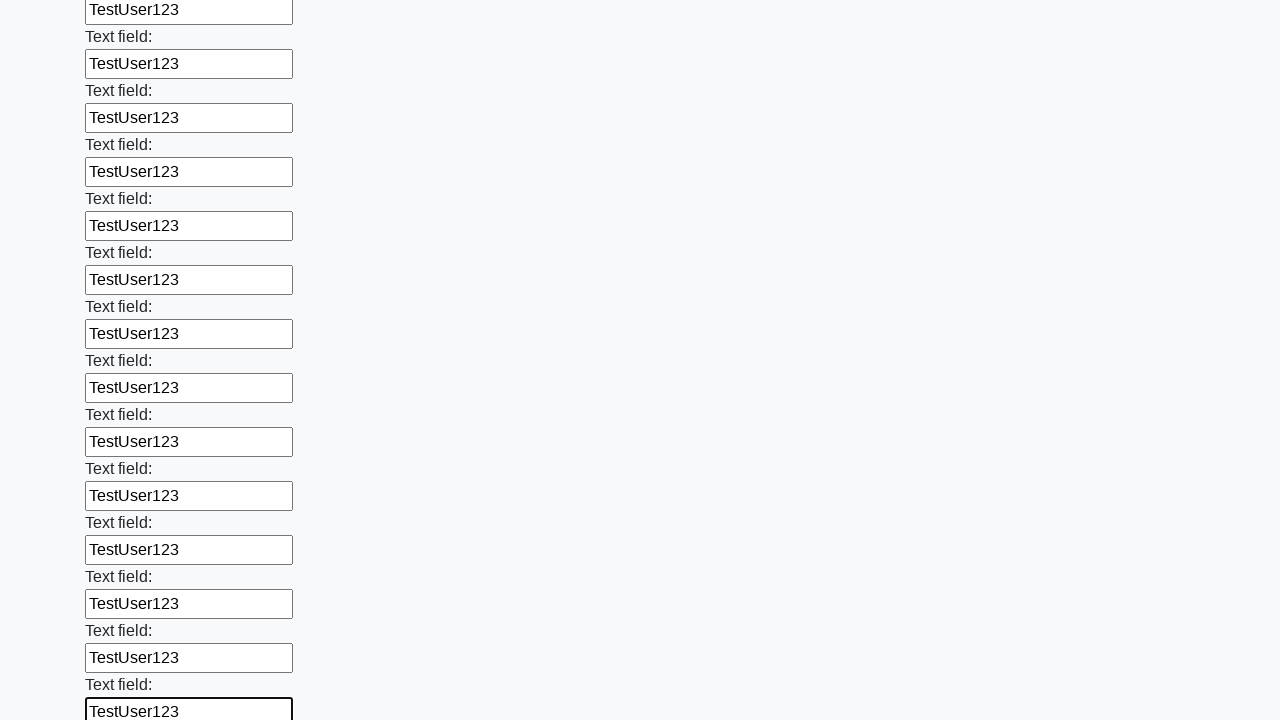

Filled an input field with 'TestUser123' on input >> nth=63
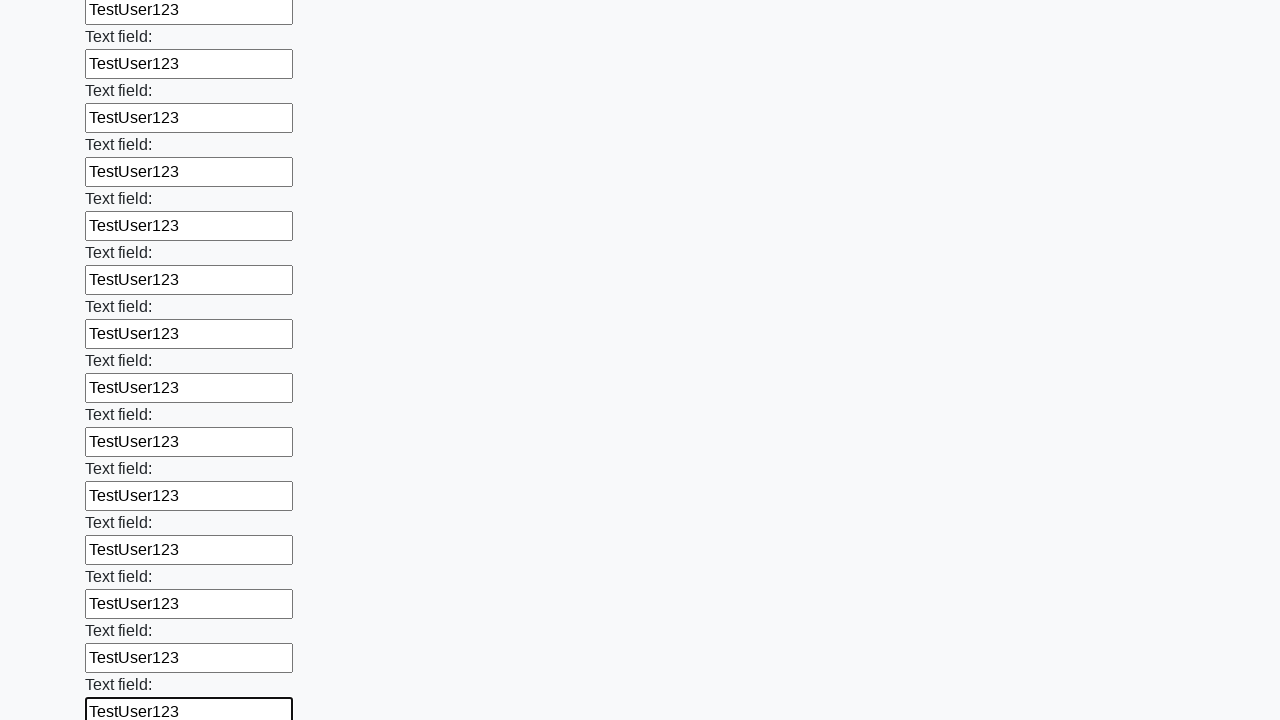

Filled an input field with 'TestUser123' on input >> nth=64
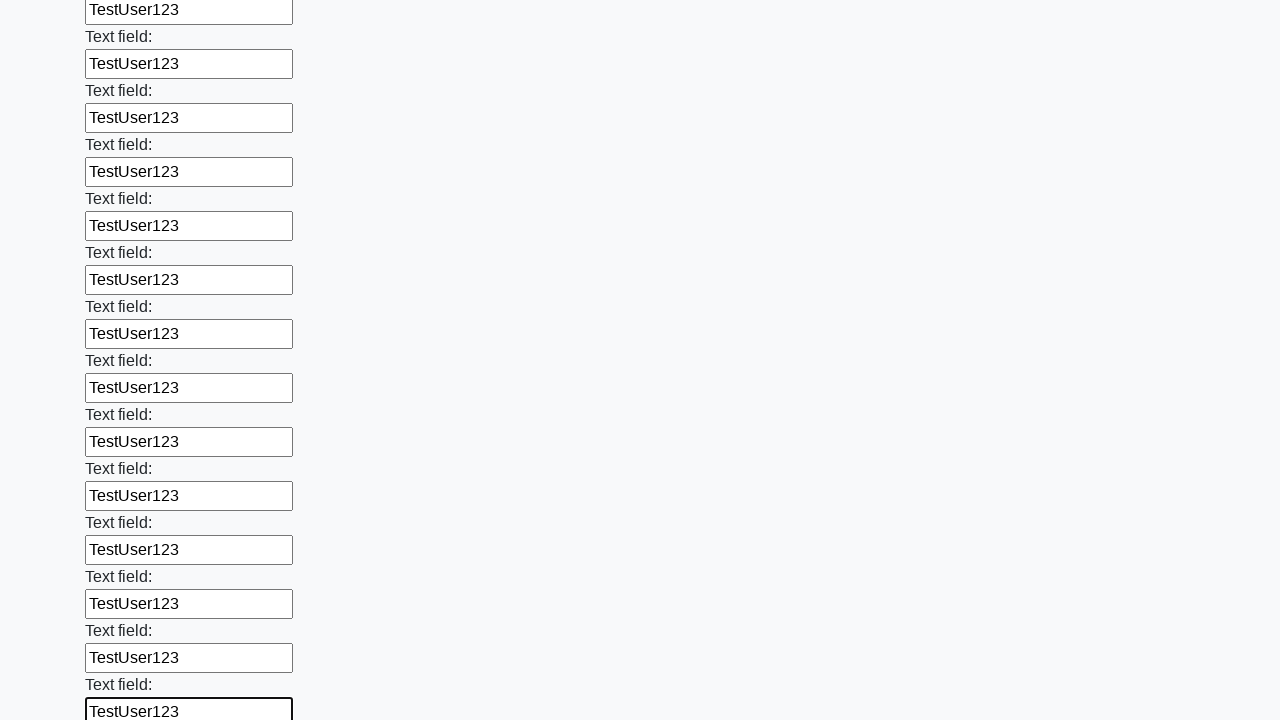

Filled an input field with 'TestUser123' on input >> nth=65
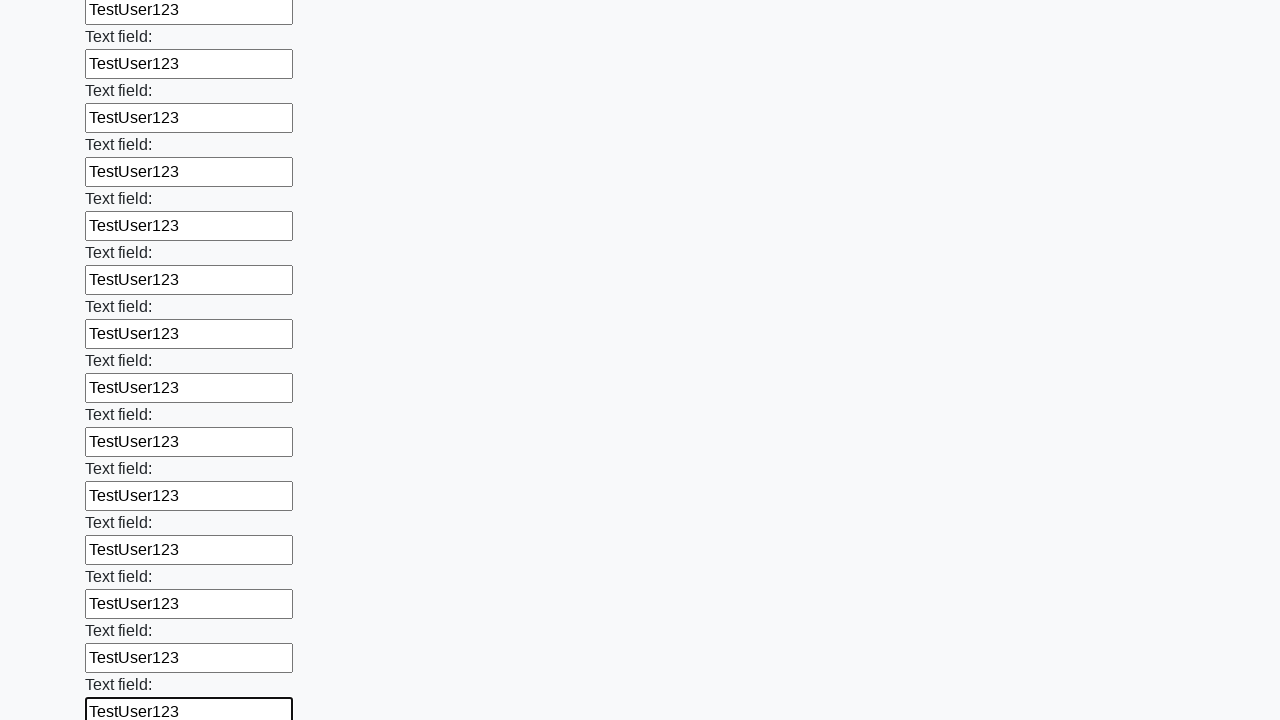

Filled an input field with 'TestUser123' on input >> nth=66
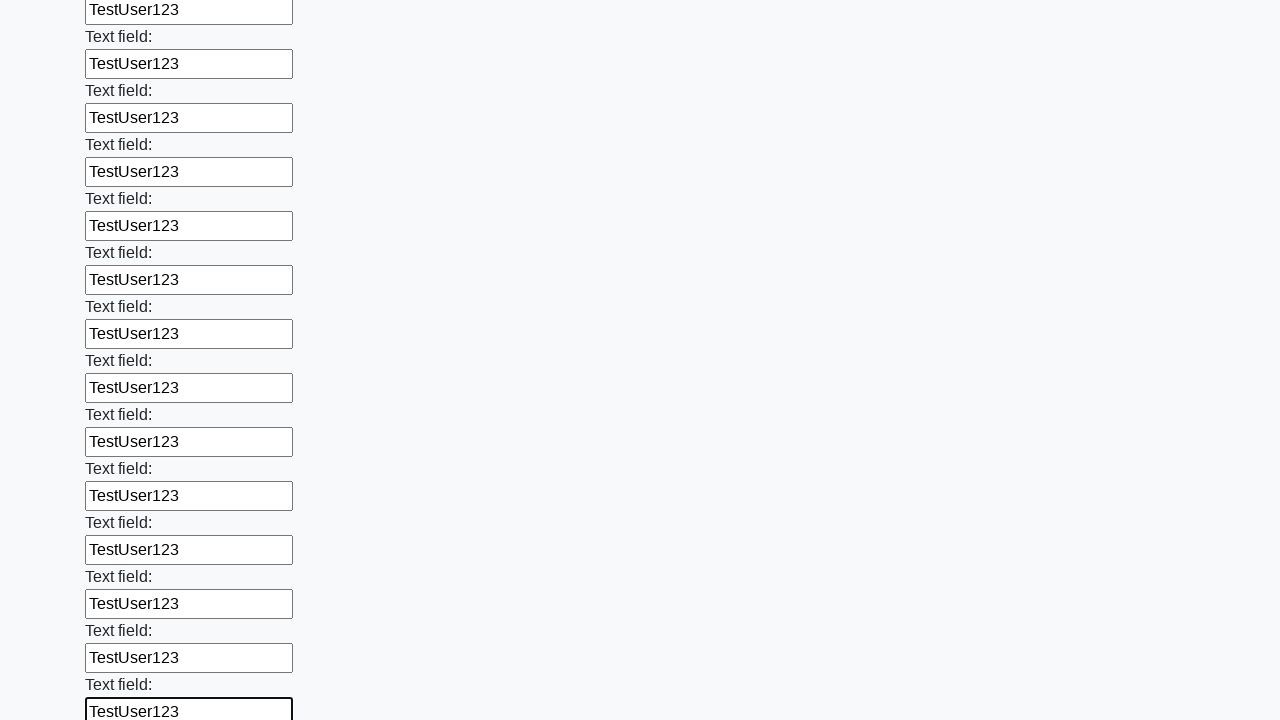

Filled an input field with 'TestUser123' on input >> nth=67
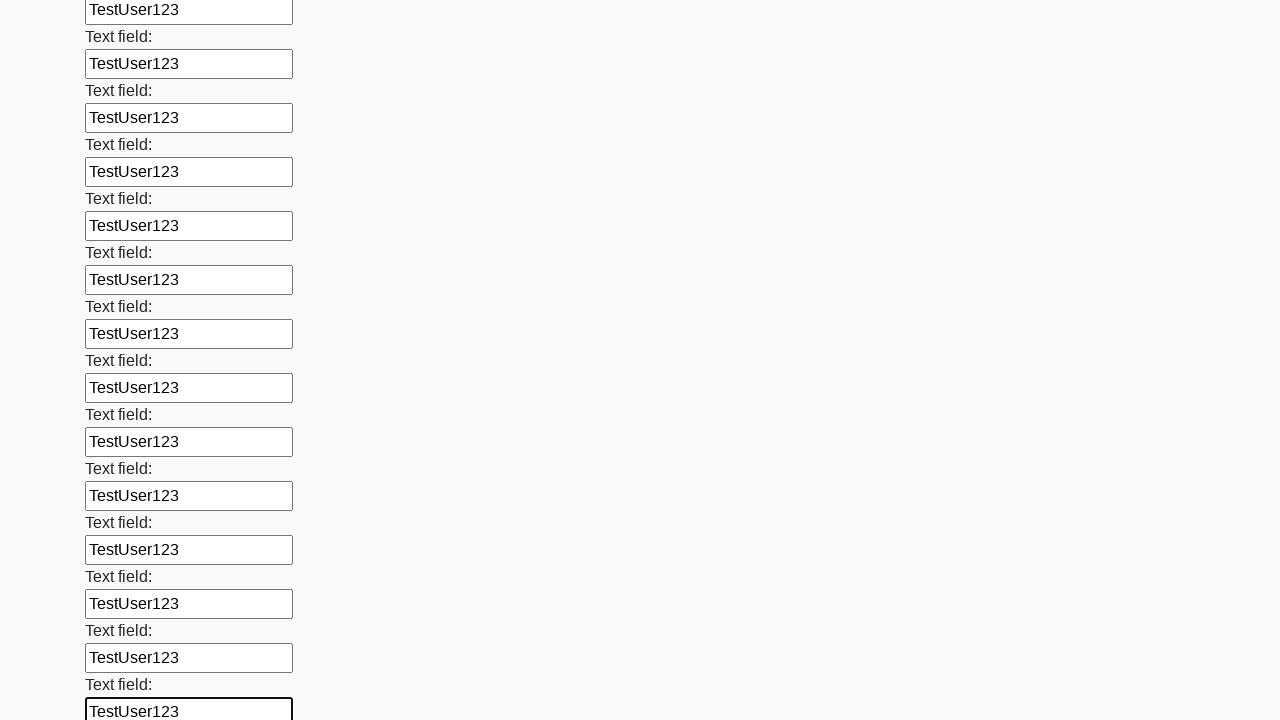

Filled an input field with 'TestUser123' on input >> nth=68
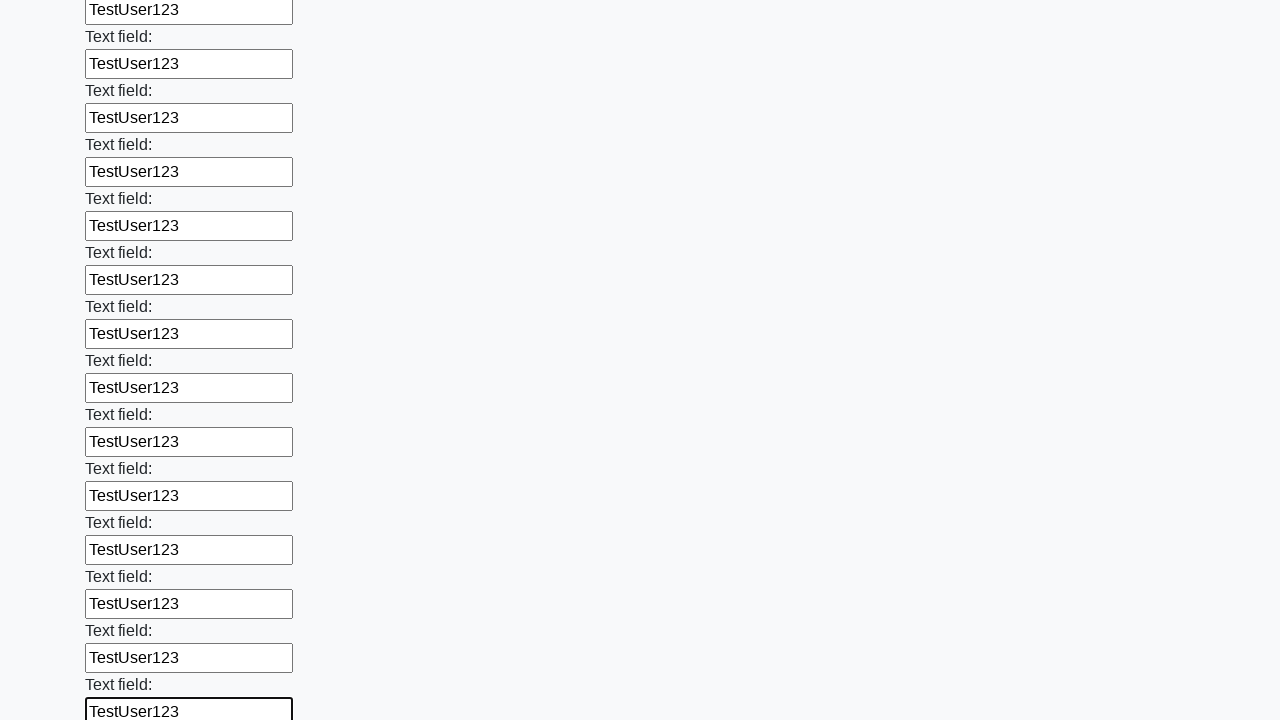

Filled an input field with 'TestUser123' on input >> nth=69
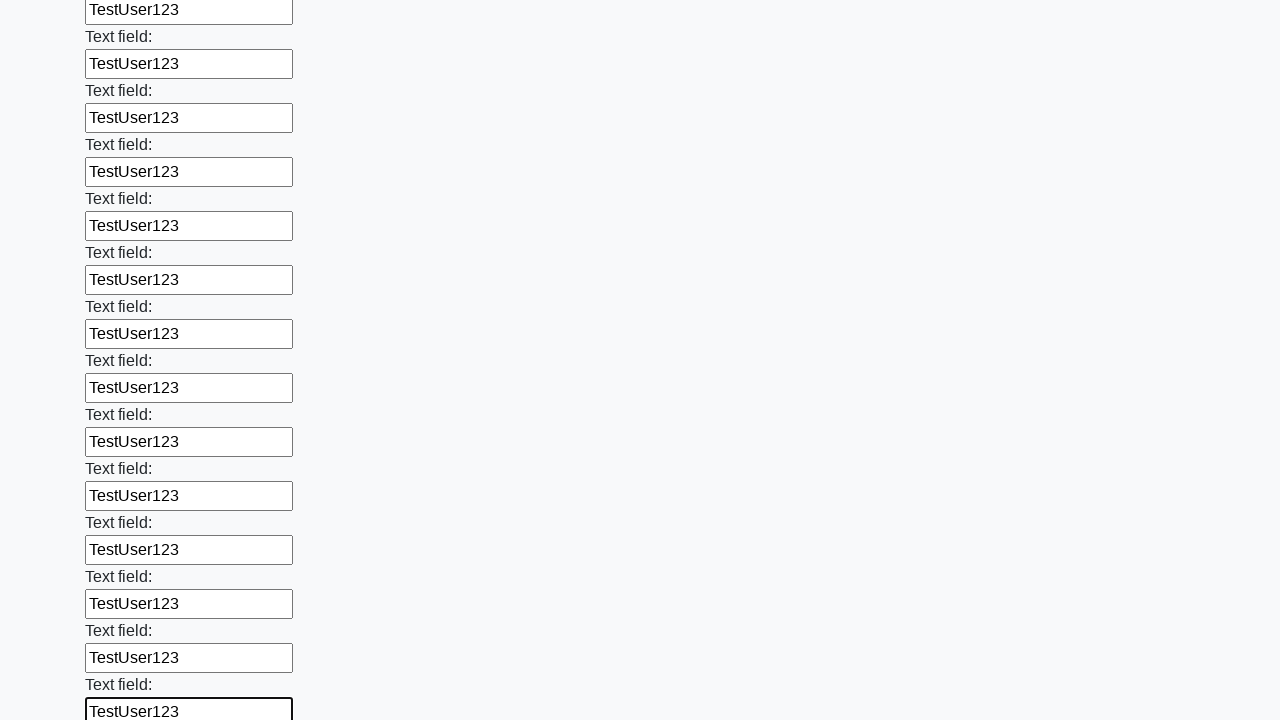

Filled an input field with 'TestUser123' on input >> nth=70
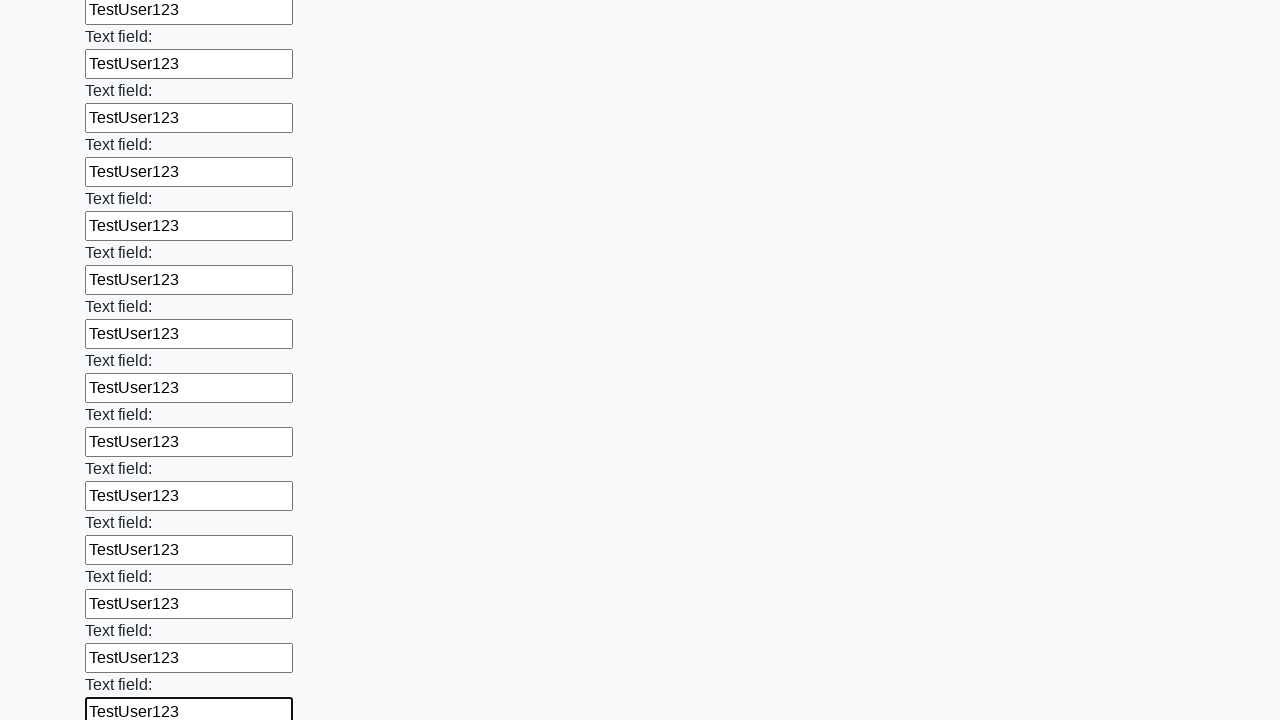

Filled an input field with 'TestUser123' on input >> nth=71
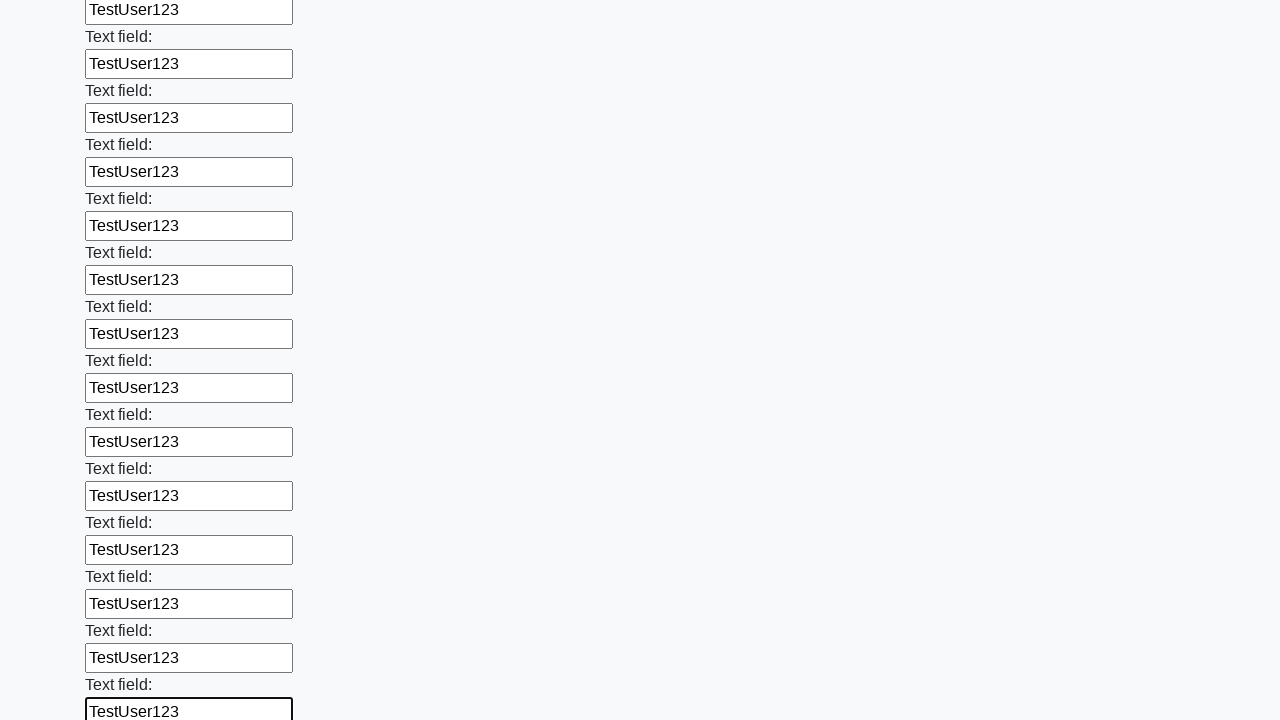

Filled an input field with 'TestUser123' on input >> nth=72
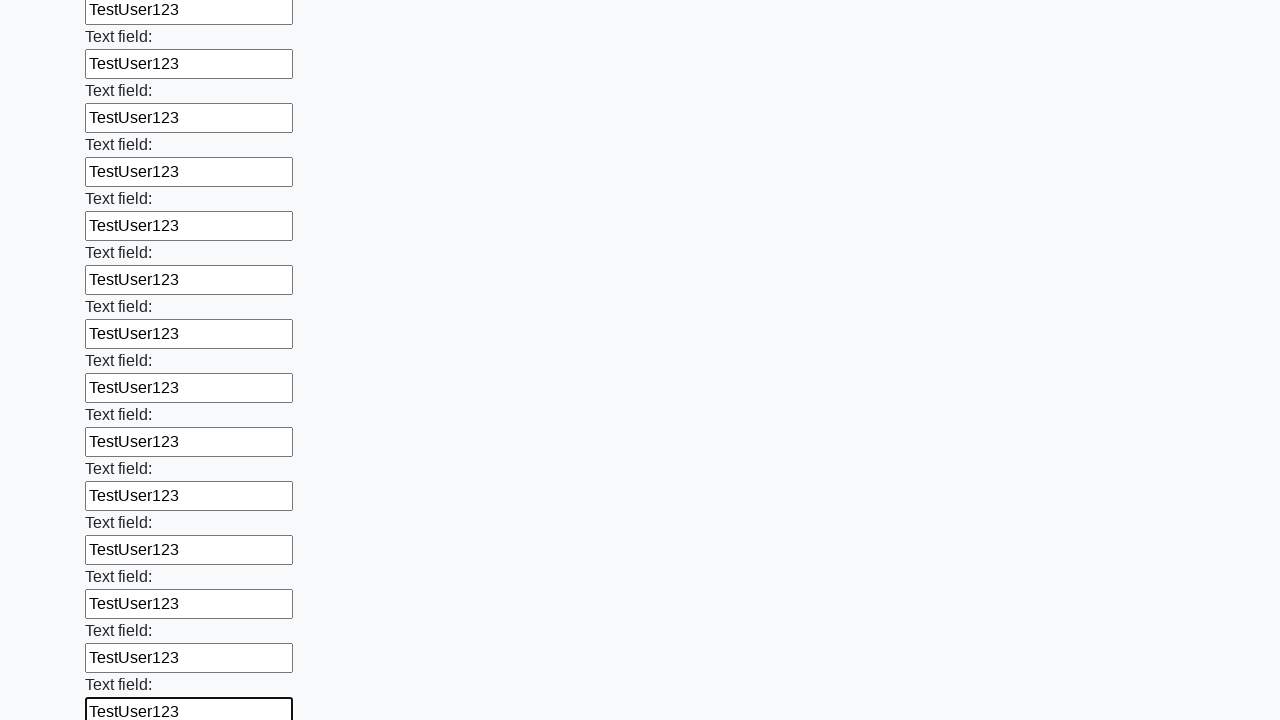

Filled an input field with 'TestUser123' on input >> nth=73
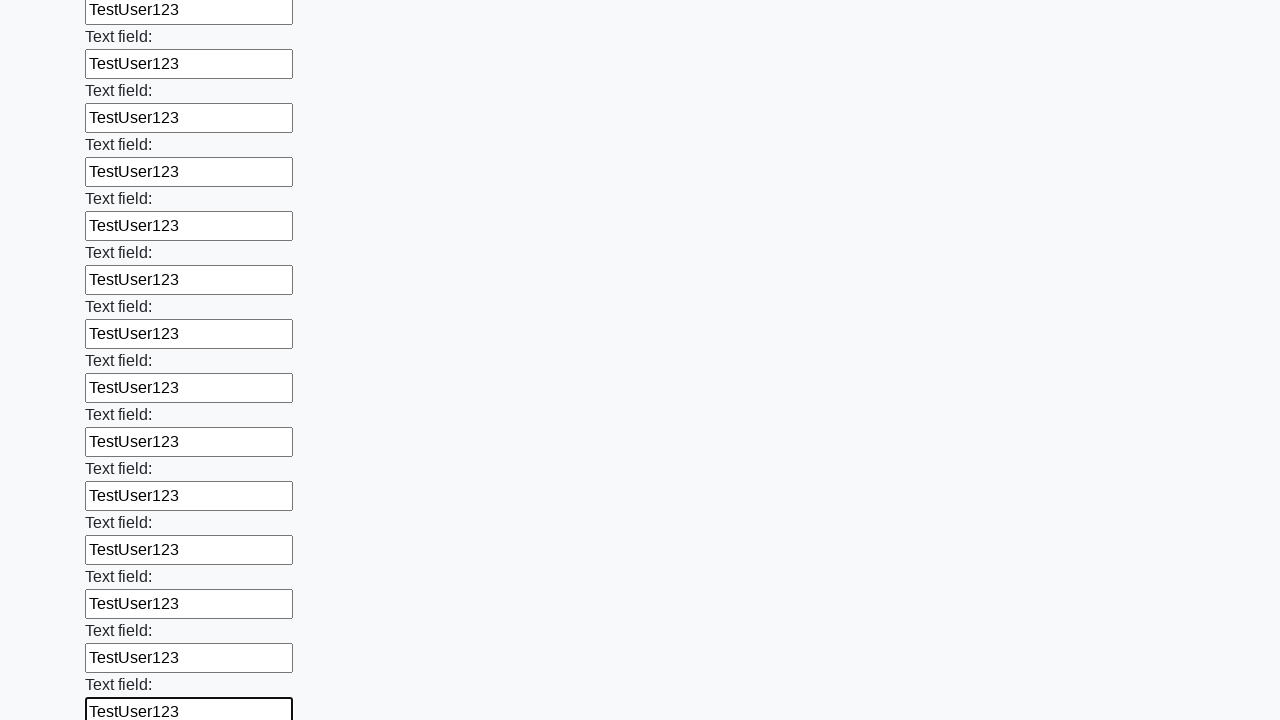

Filled an input field with 'TestUser123' on input >> nth=74
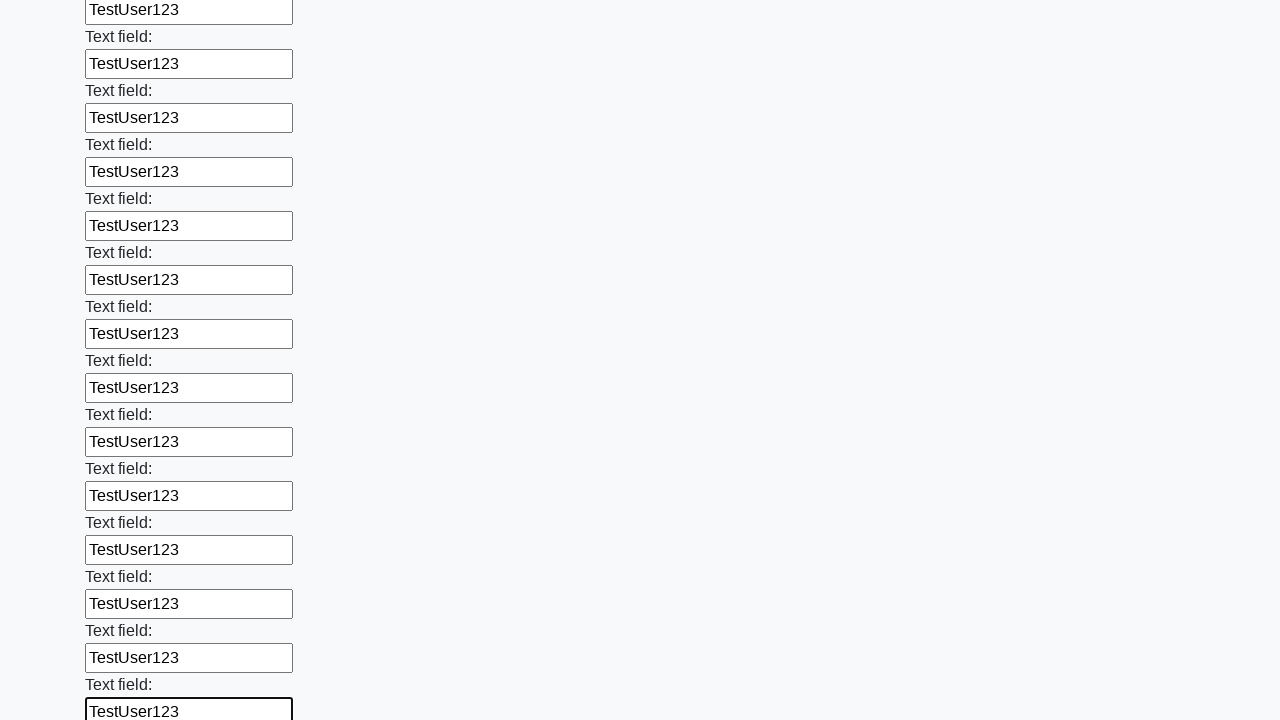

Filled an input field with 'TestUser123' on input >> nth=75
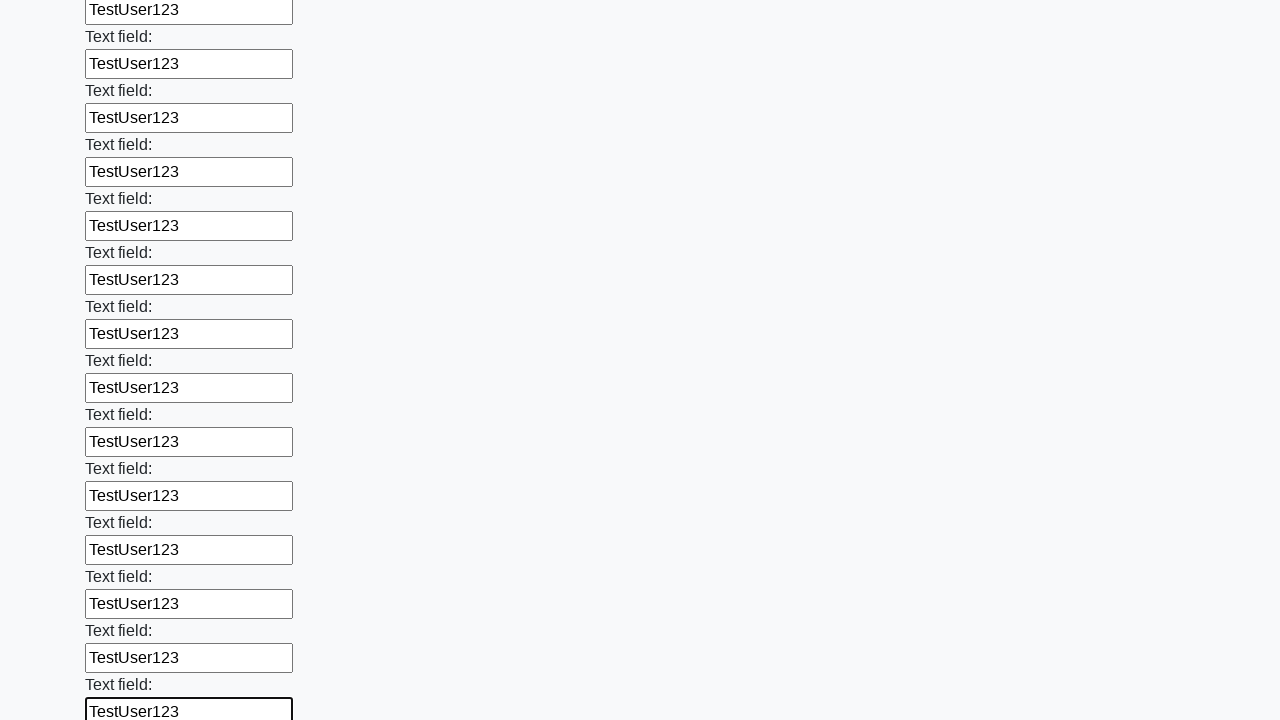

Filled an input field with 'TestUser123' on input >> nth=76
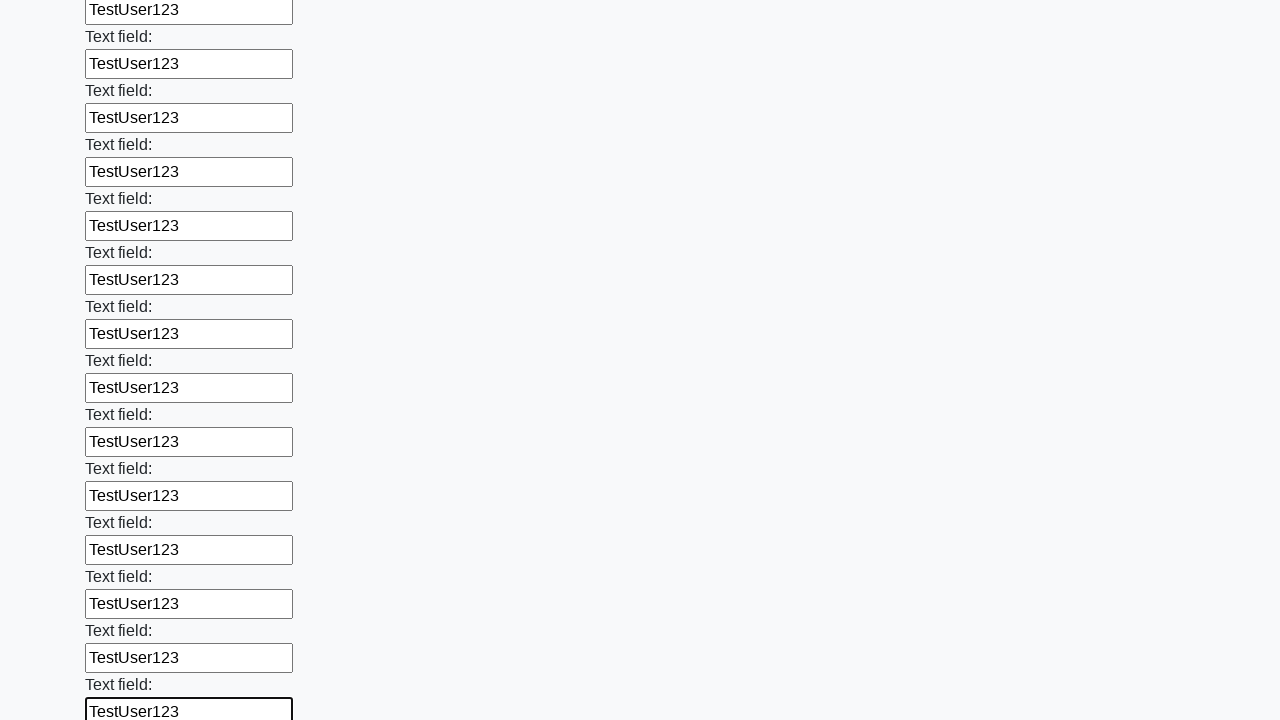

Filled an input field with 'TestUser123' on input >> nth=77
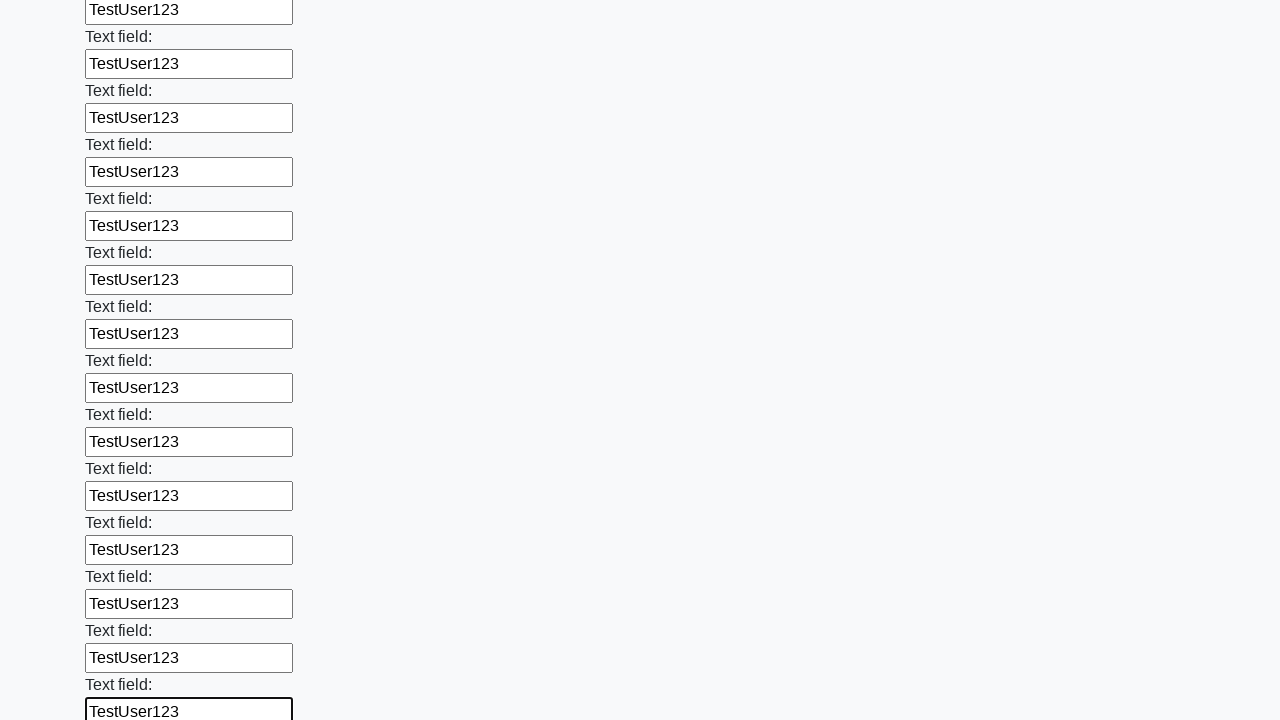

Filled an input field with 'TestUser123' on input >> nth=78
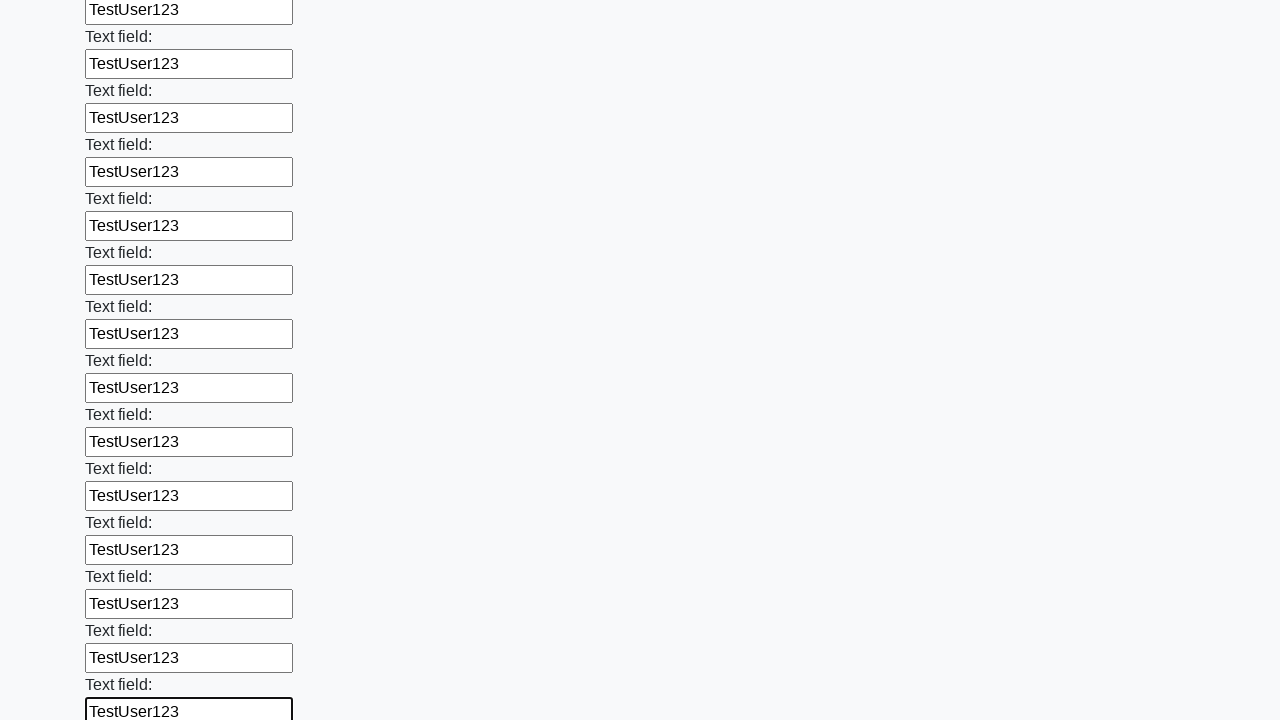

Filled an input field with 'TestUser123' on input >> nth=79
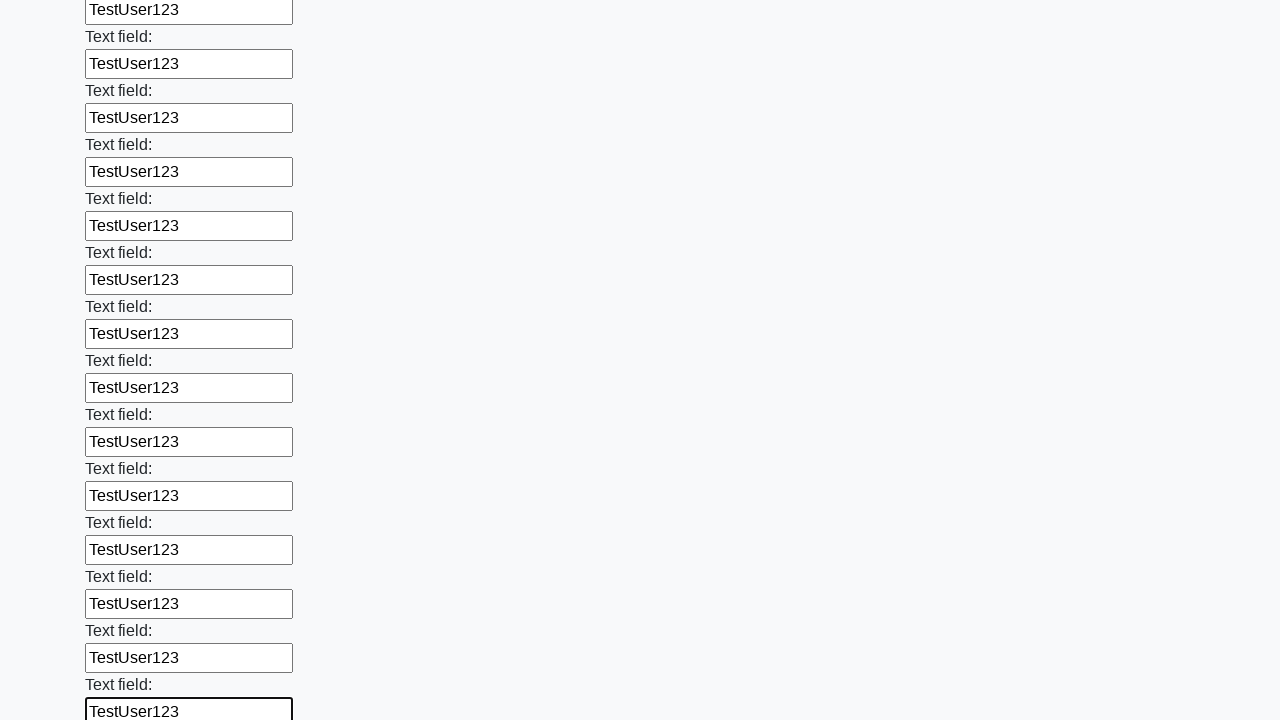

Filled an input field with 'TestUser123' on input >> nth=80
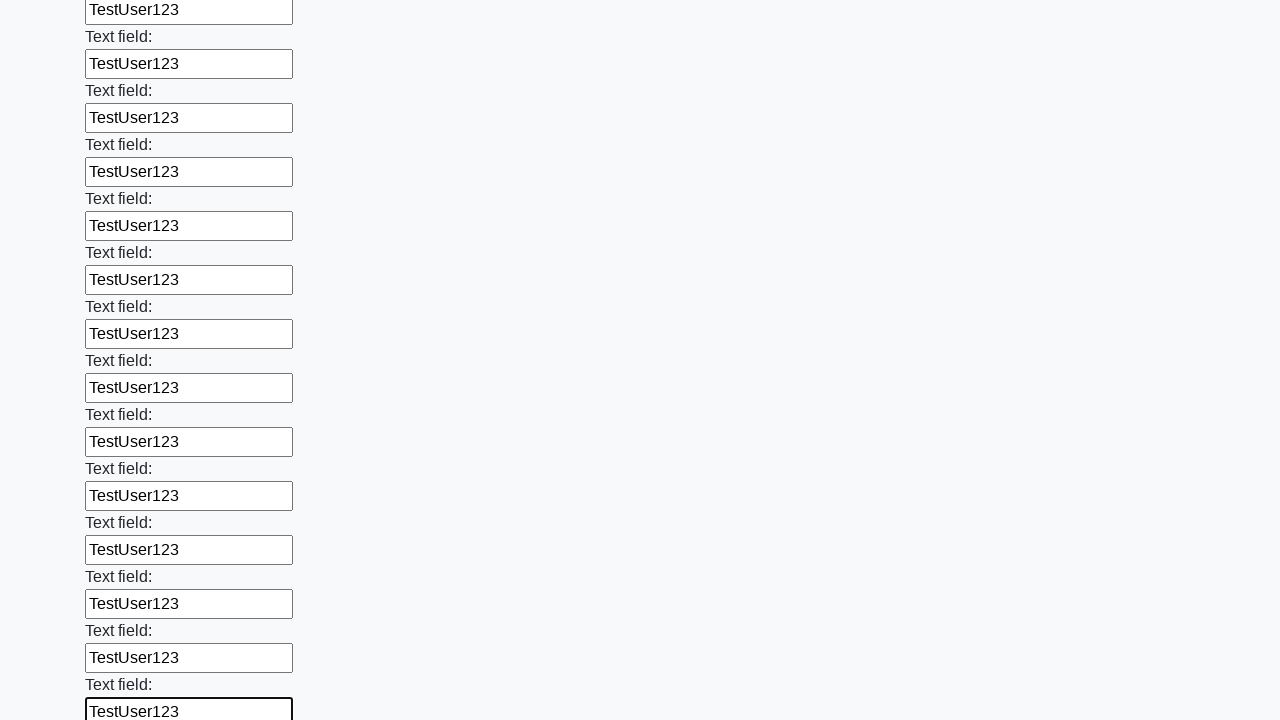

Filled an input field with 'TestUser123' on input >> nth=81
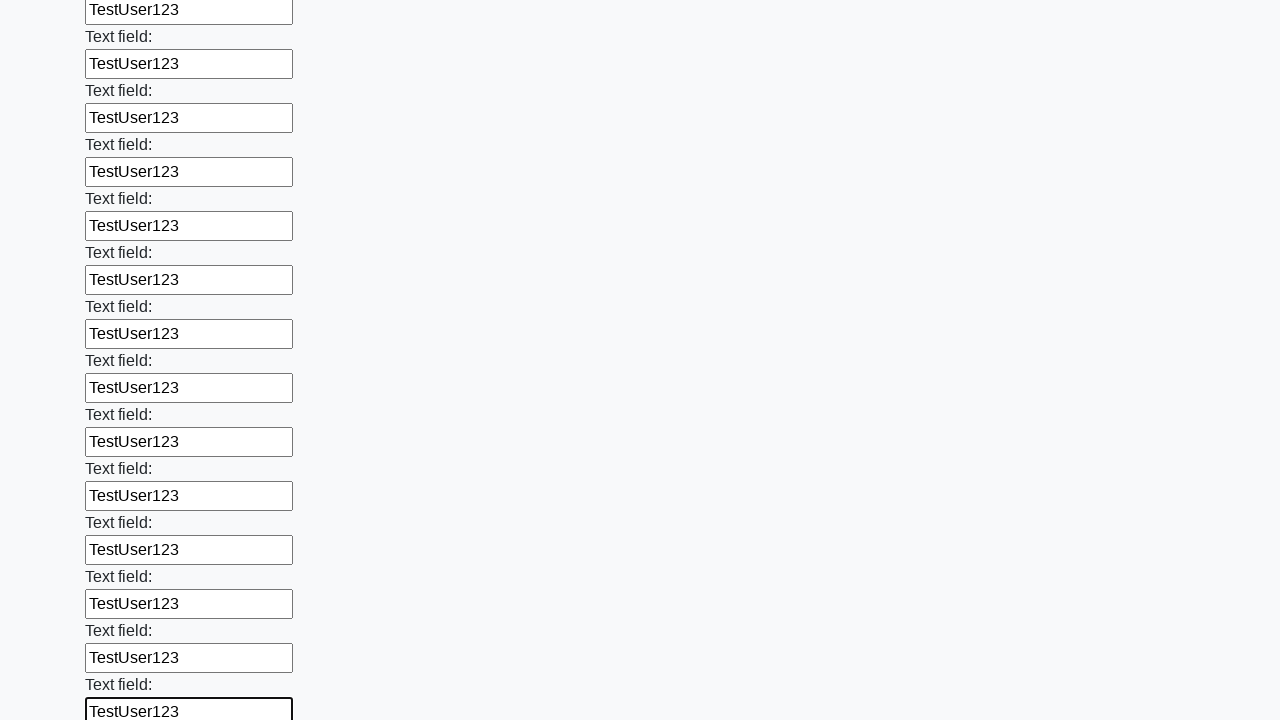

Filled an input field with 'TestUser123' on input >> nth=82
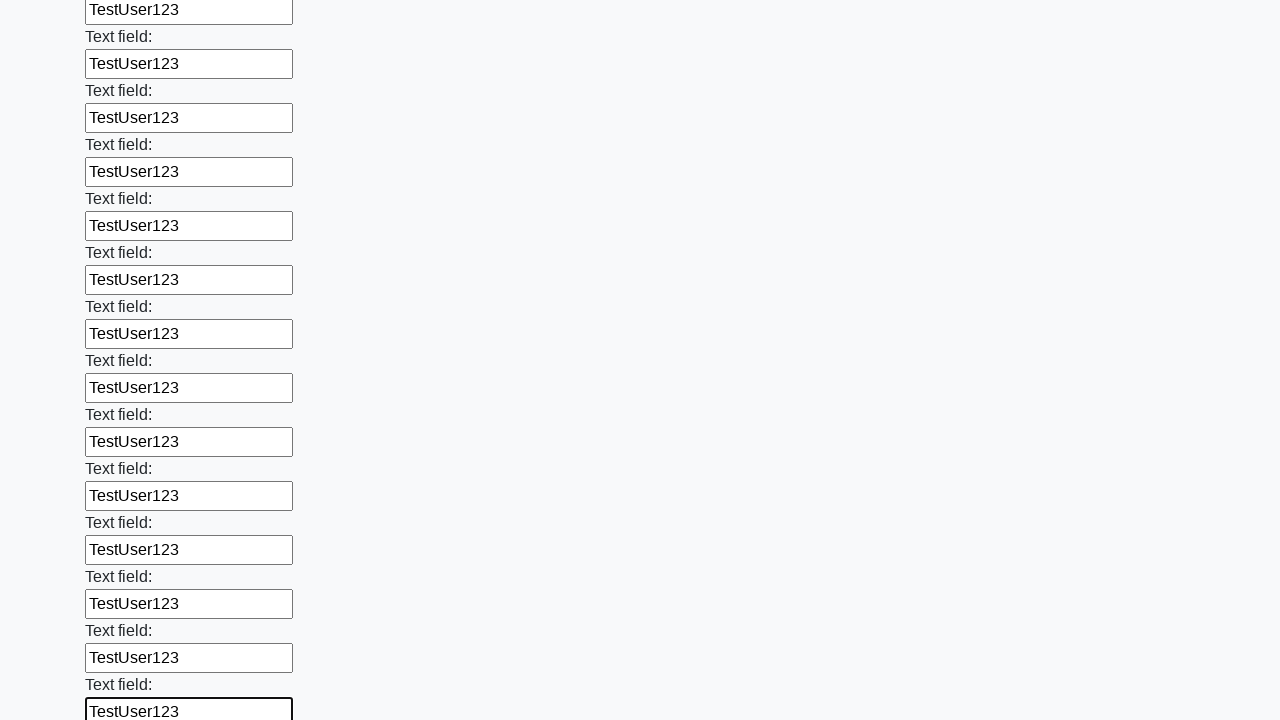

Filled an input field with 'TestUser123' on input >> nth=83
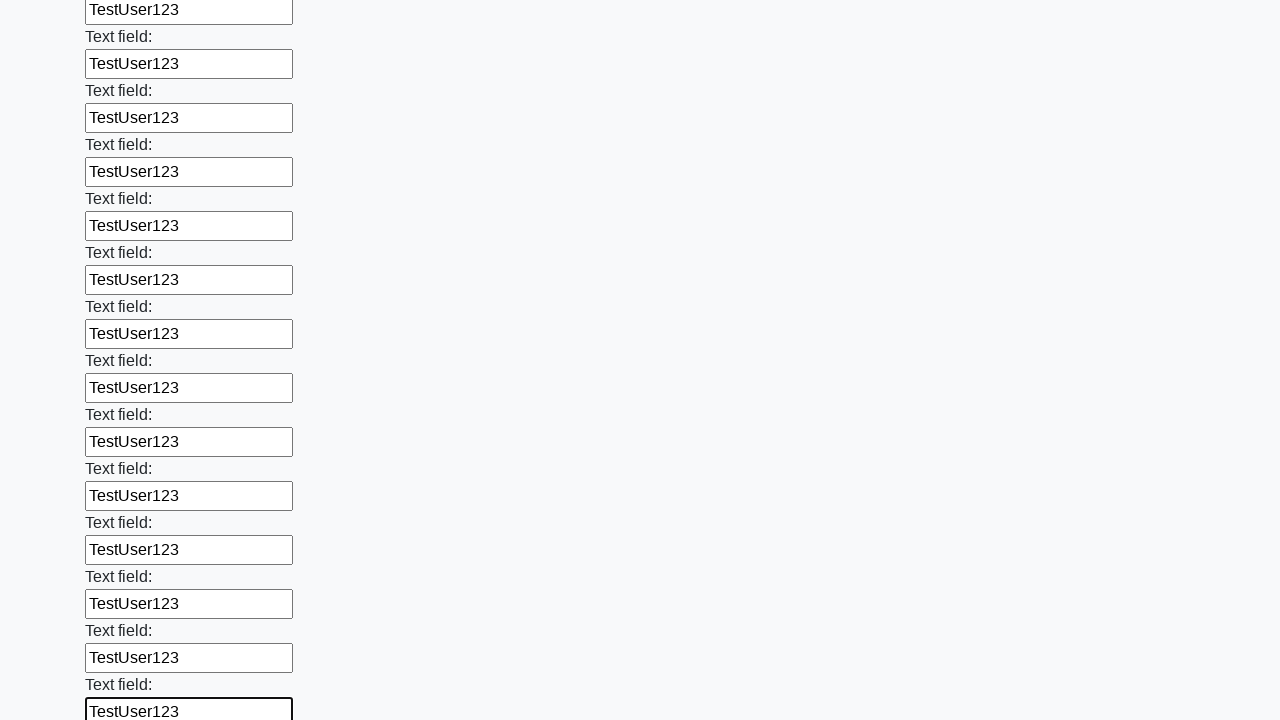

Filled an input field with 'TestUser123' on input >> nth=84
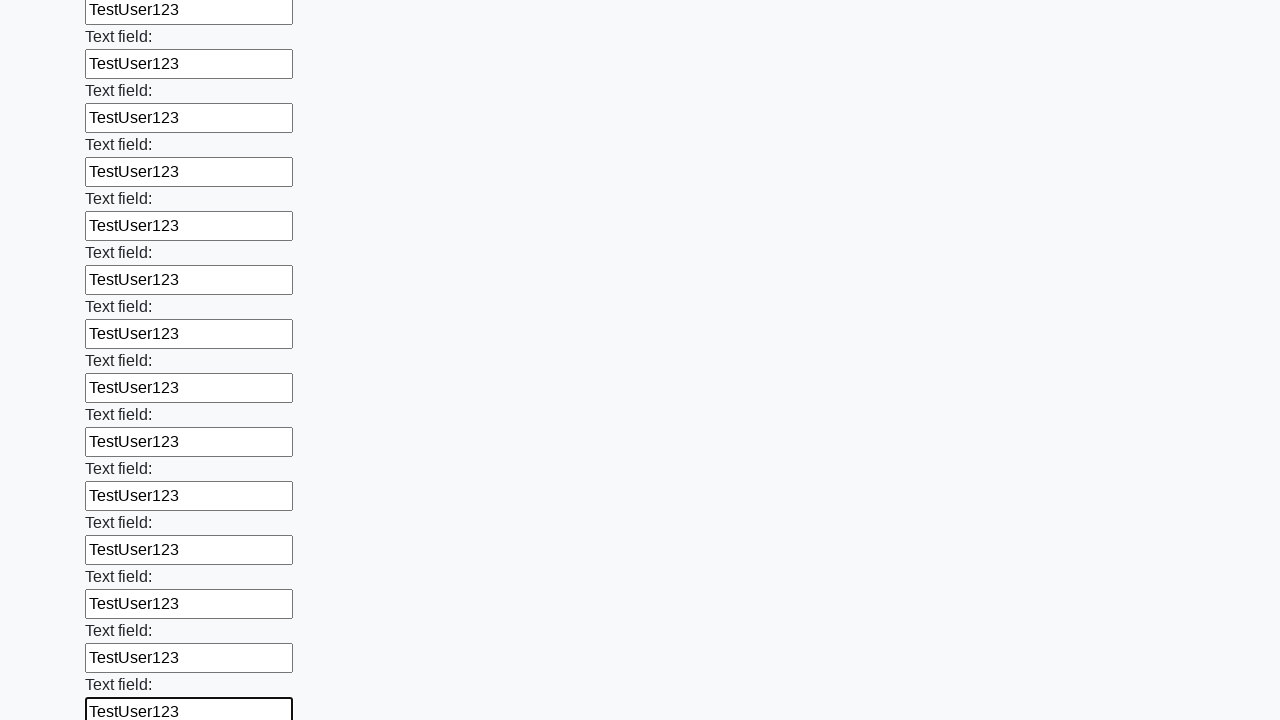

Filled an input field with 'TestUser123' on input >> nth=85
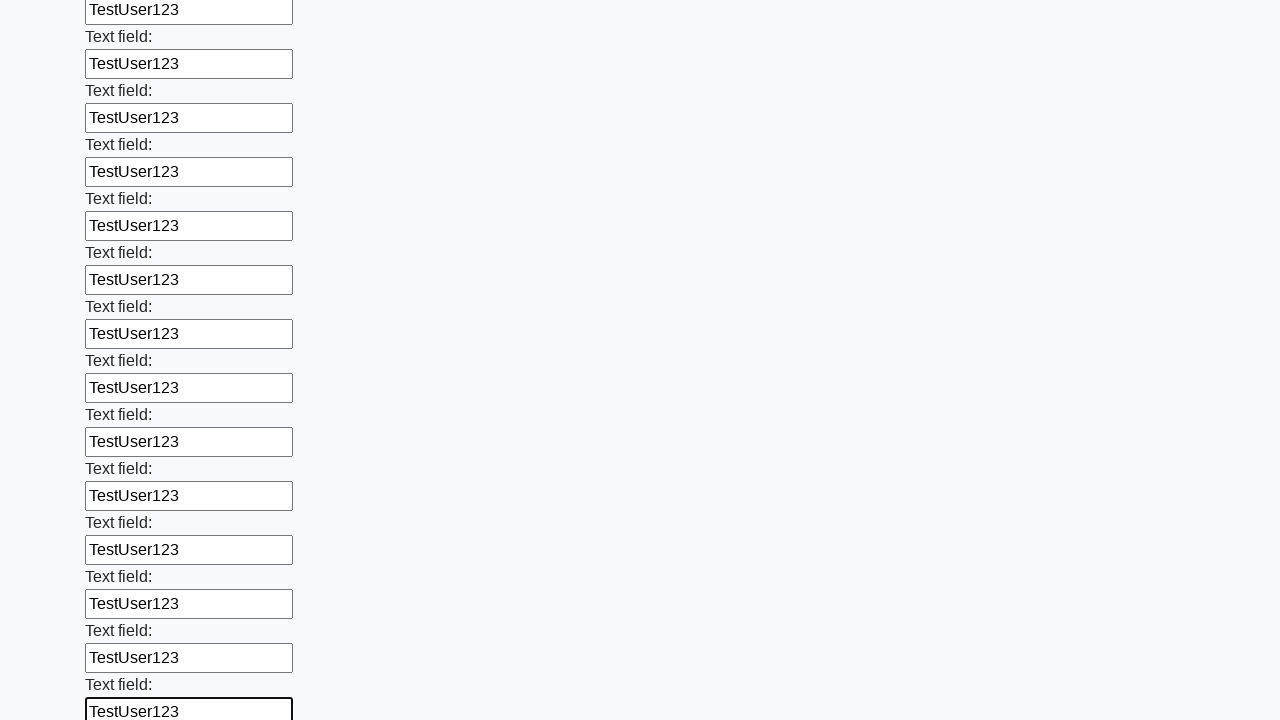

Filled an input field with 'TestUser123' on input >> nth=86
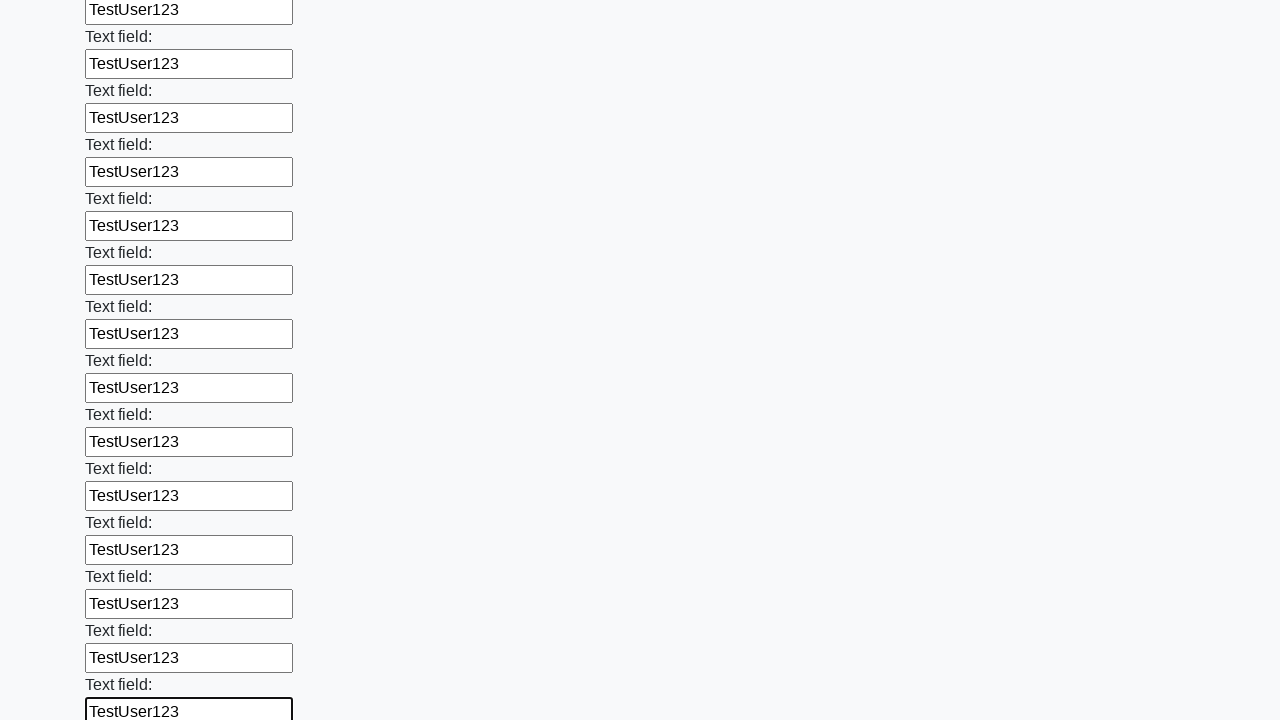

Filled an input field with 'TestUser123' on input >> nth=87
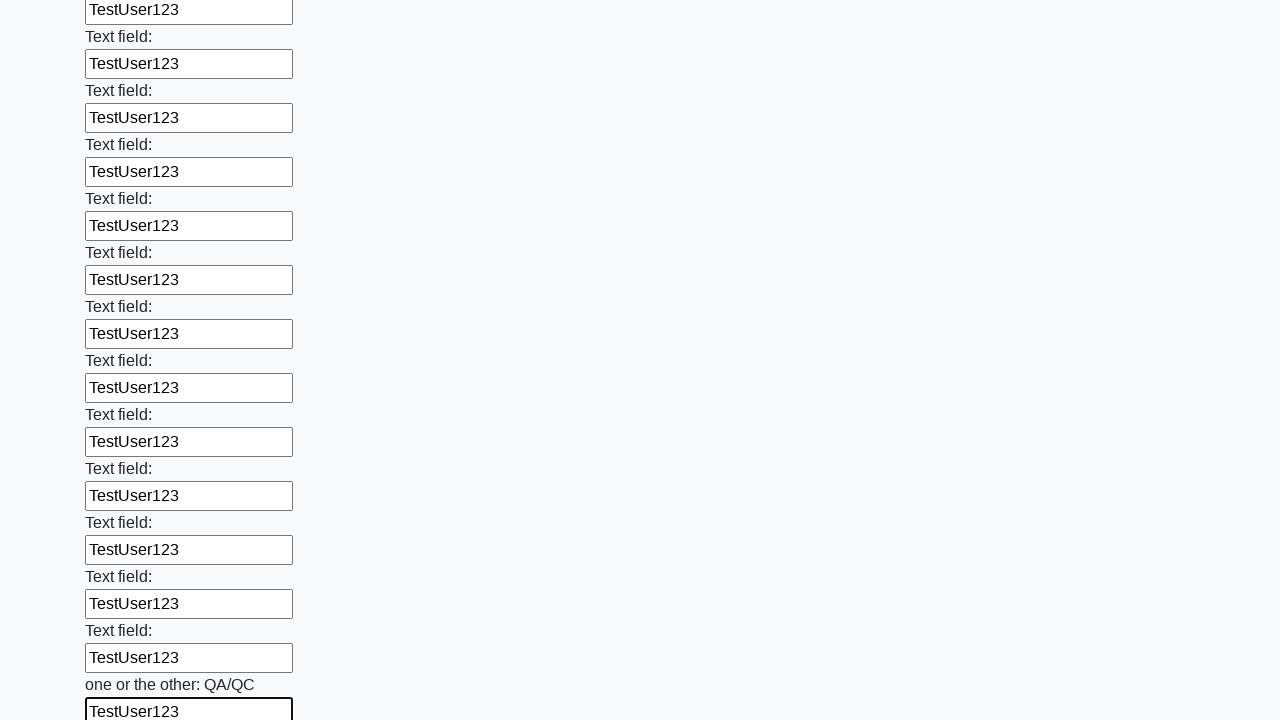

Filled an input field with 'TestUser123' on input >> nth=88
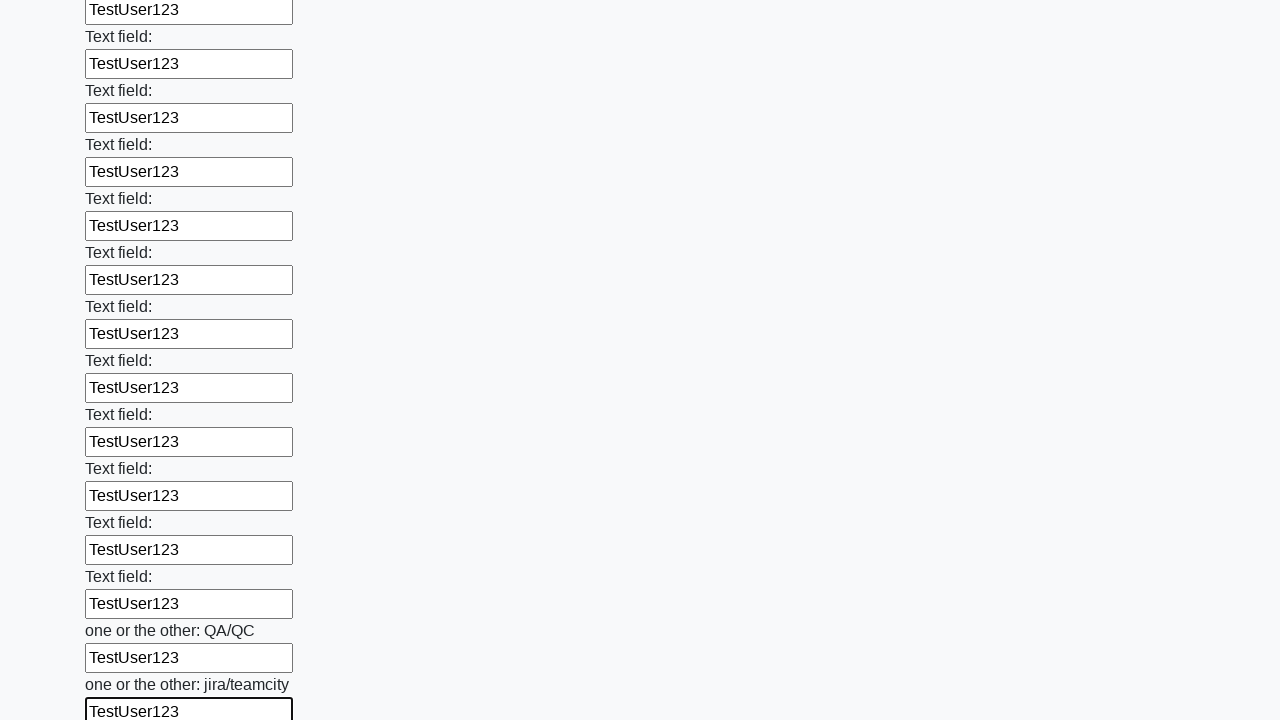

Filled an input field with 'TestUser123' on input >> nth=89
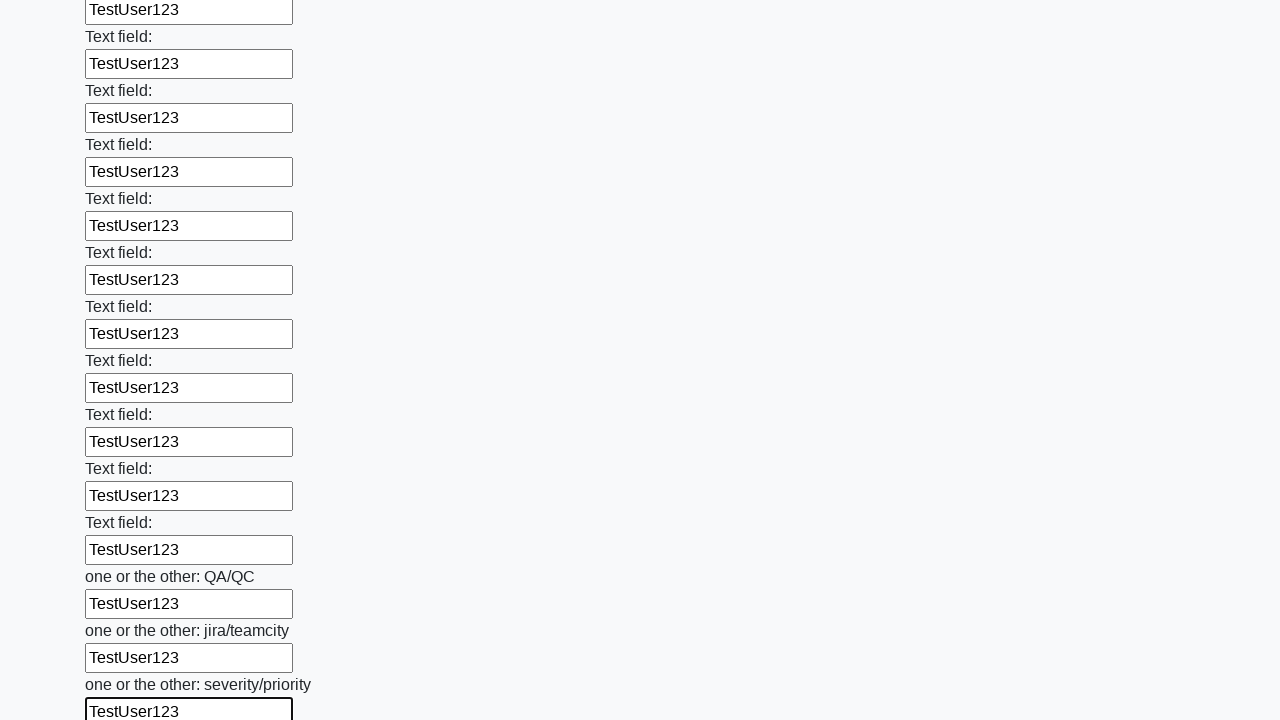

Filled an input field with 'TestUser123' on input >> nth=90
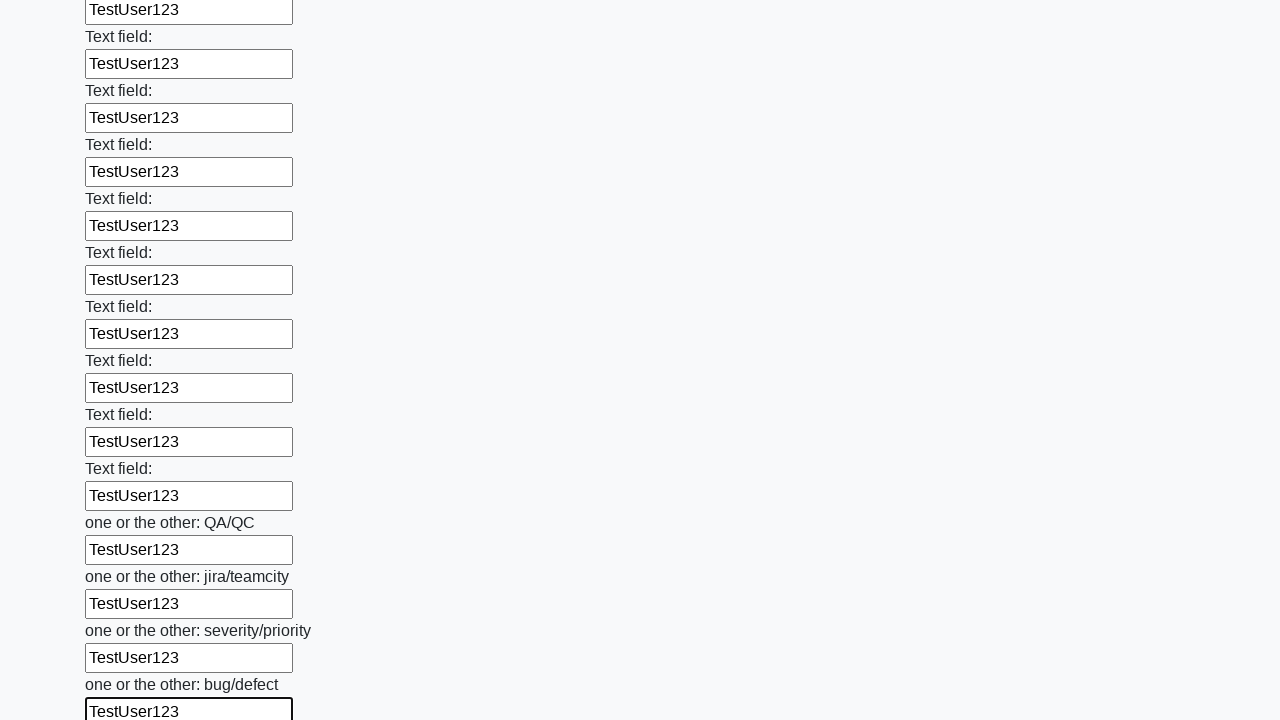

Filled an input field with 'TestUser123' on input >> nth=91
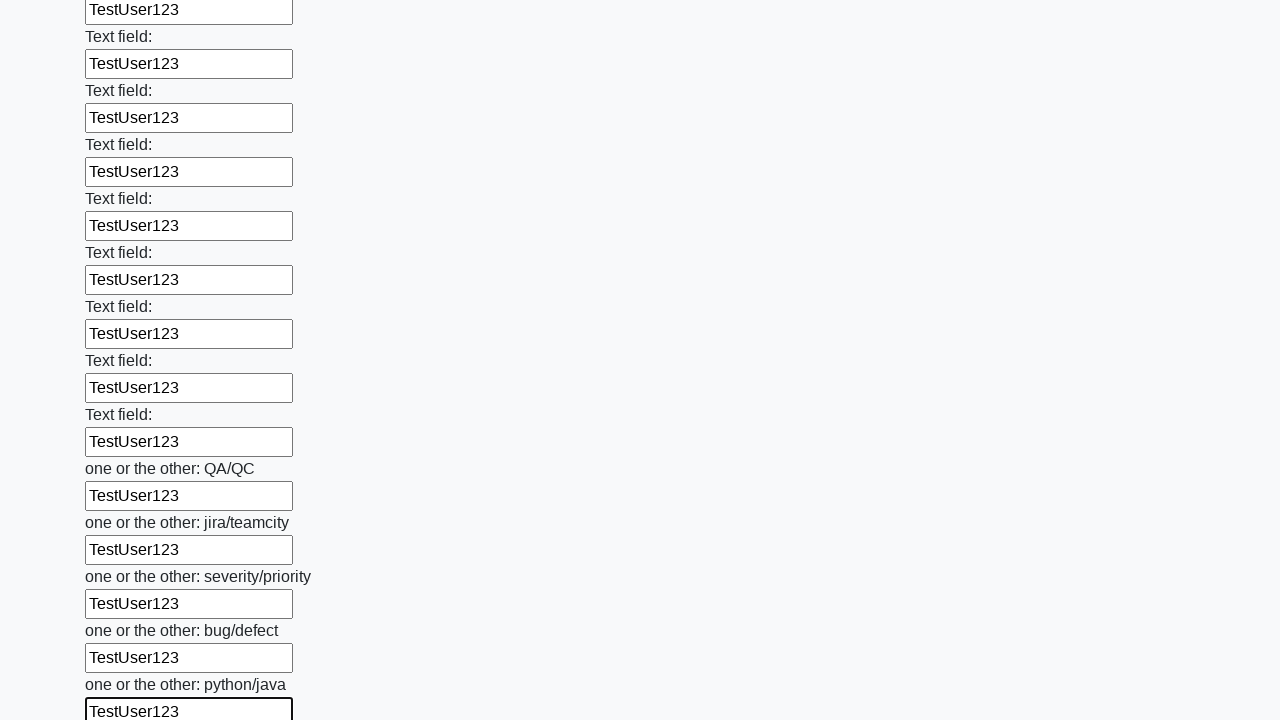

Filled an input field with 'TestUser123' on input >> nth=92
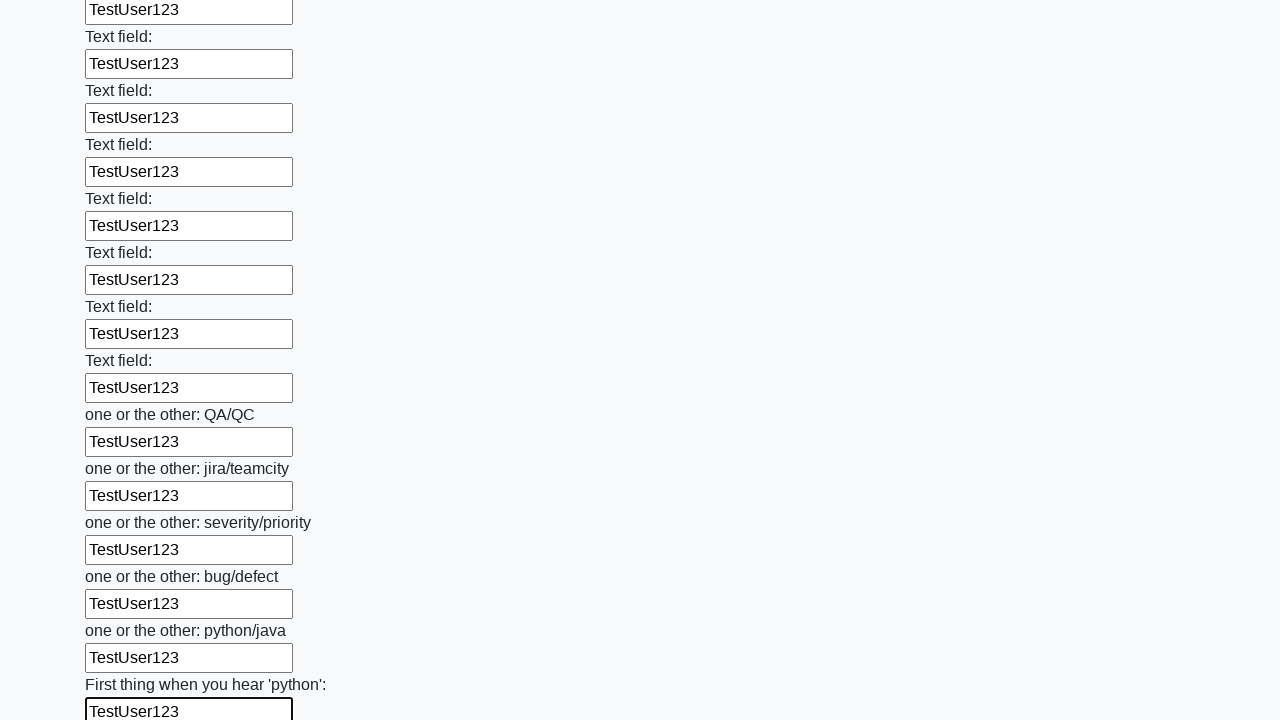

Filled an input field with 'TestUser123' on input >> nth=93
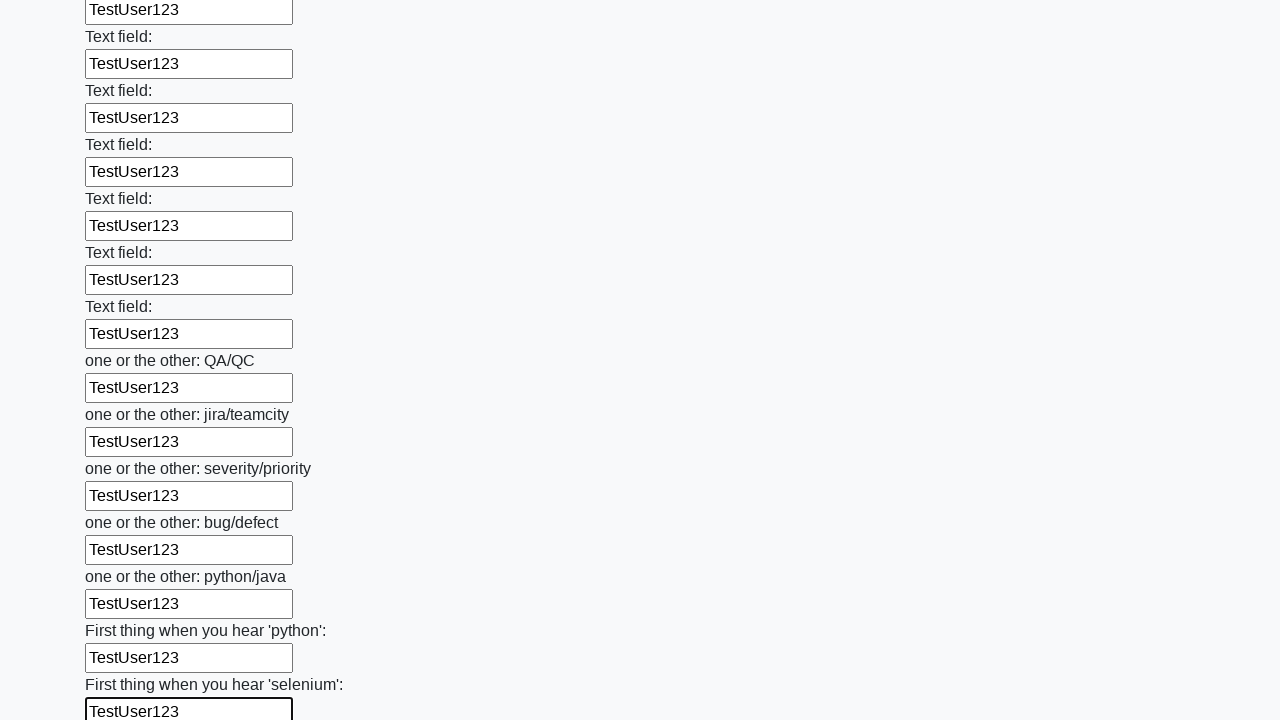

Filled an input field with 'TestUser123' on input >> nth=94
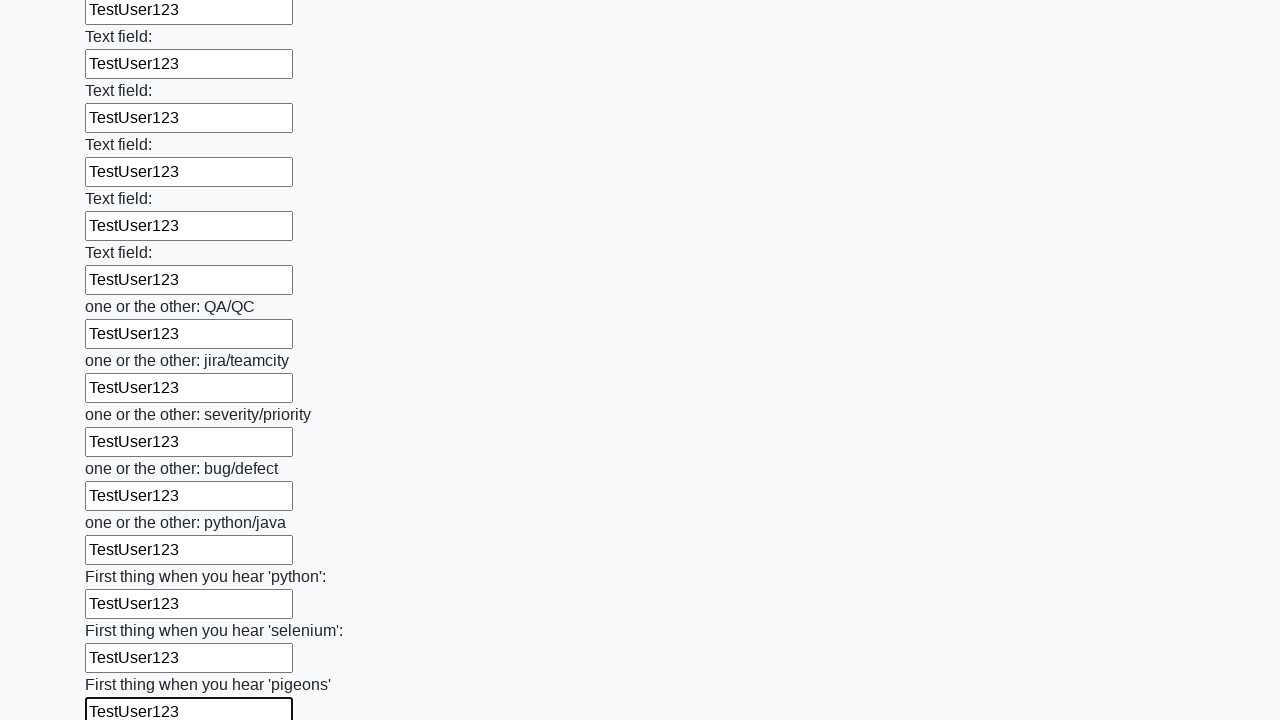

Filled an input field with 'TestUser123' on input >> nth=95
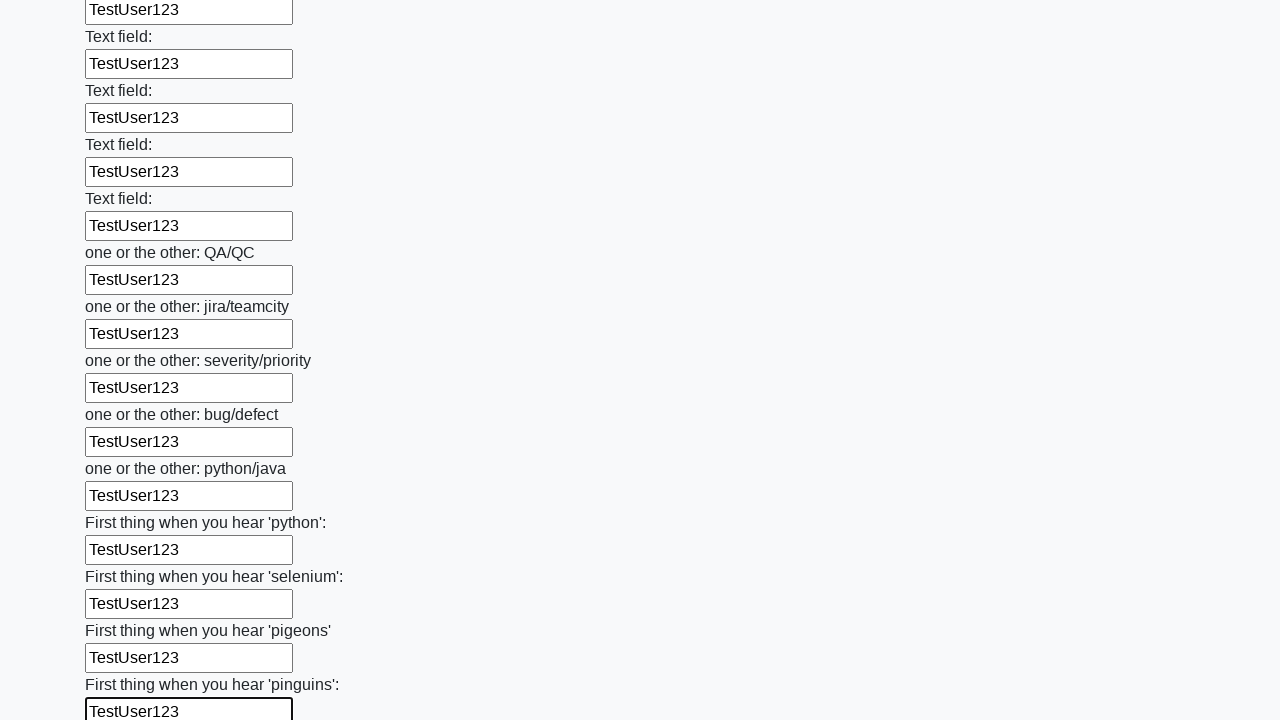

Filled an input field with 'TestUser123' on input >> nth=96
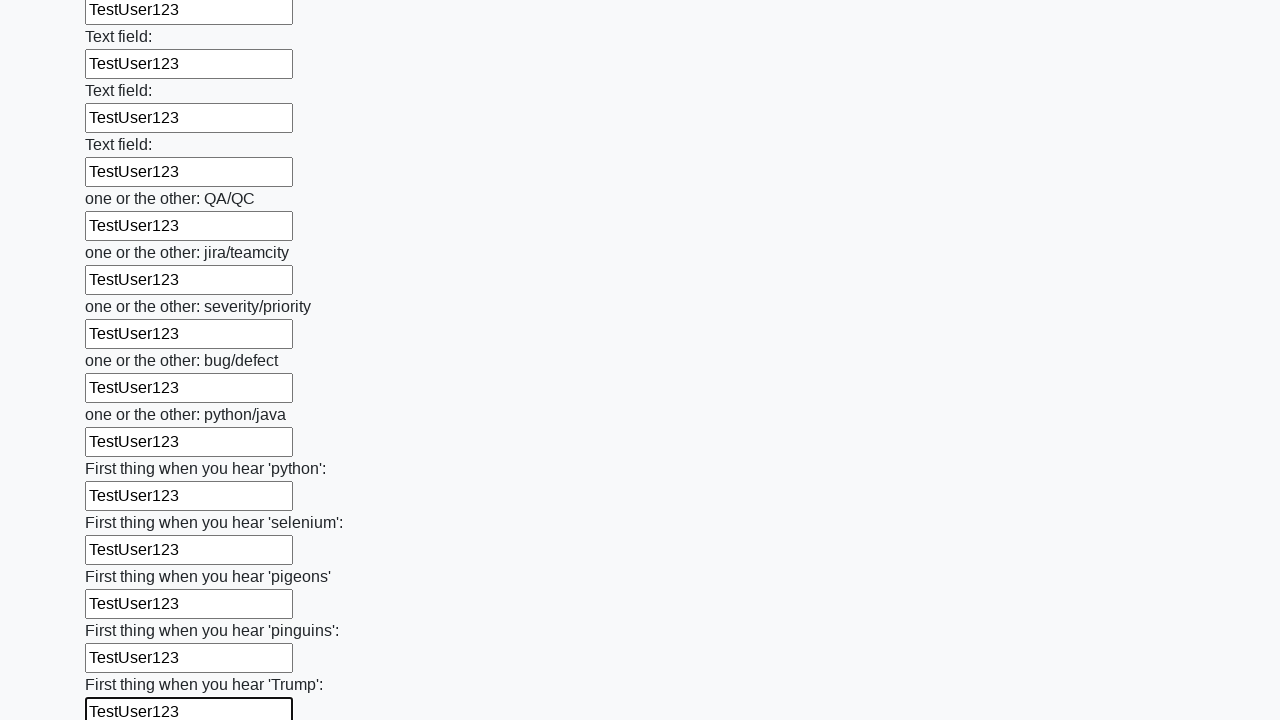

Filled an input field with 'TestUser123' on input >> nth=97
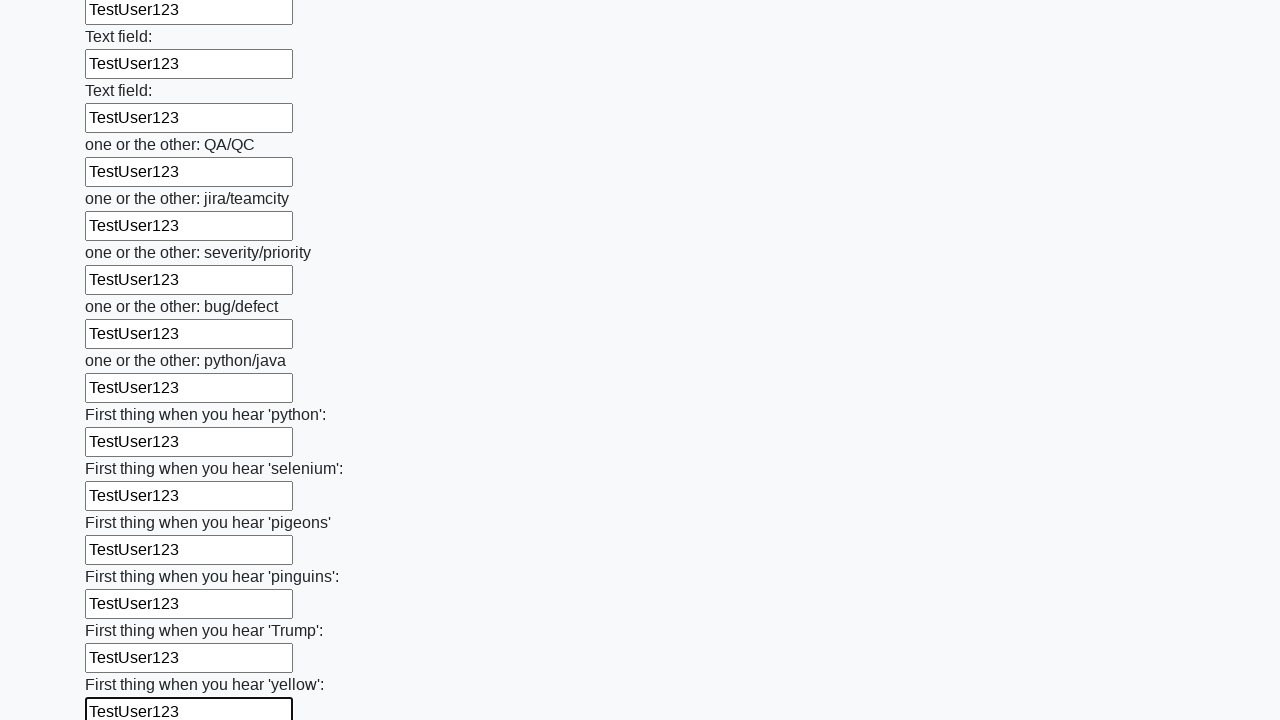

Filled an input field with 'TestUser123' on input >> nth=98
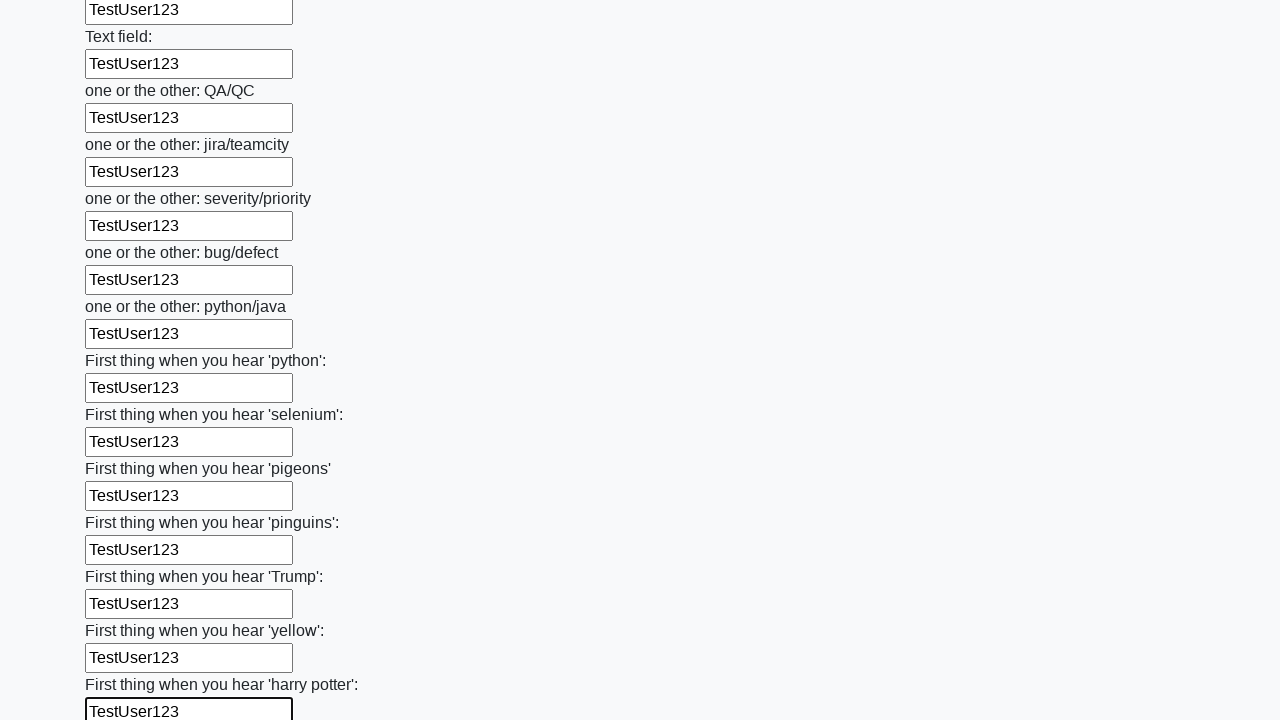

Filled an input field with 'TestUser123' on input >> nth=99
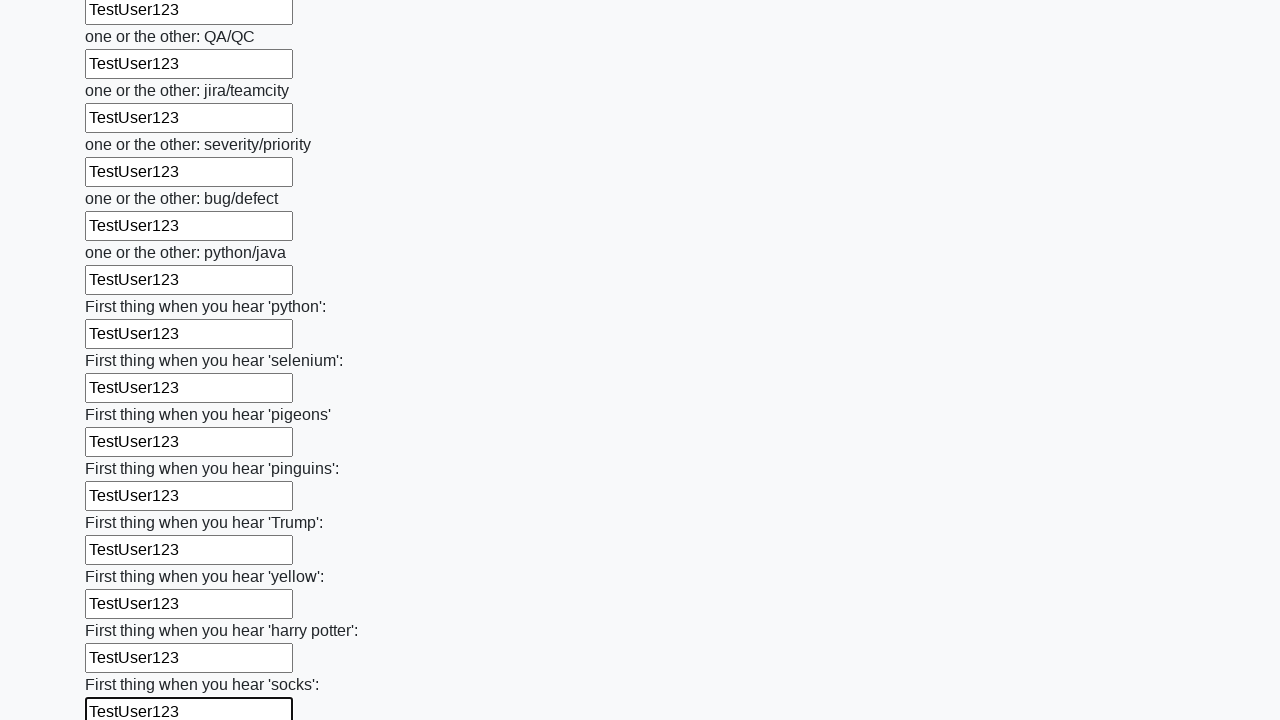

Clicked the submit button to submit the form at (123, 611) on button.btn
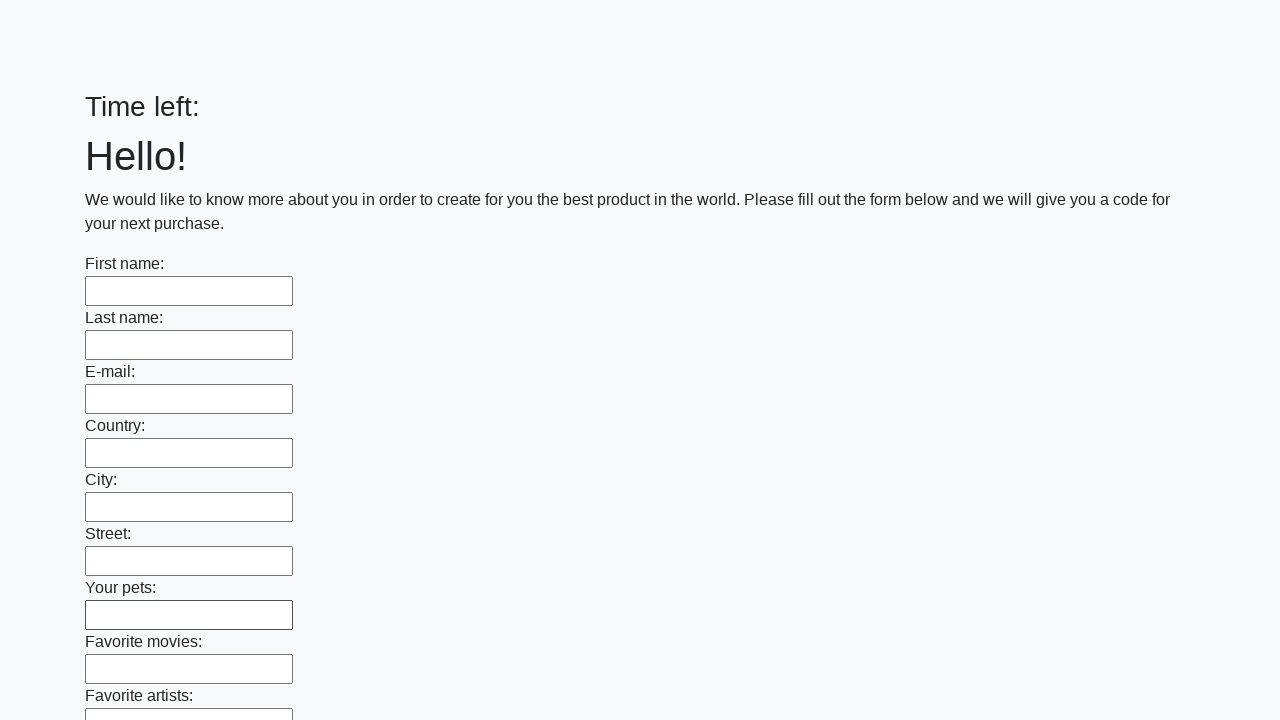

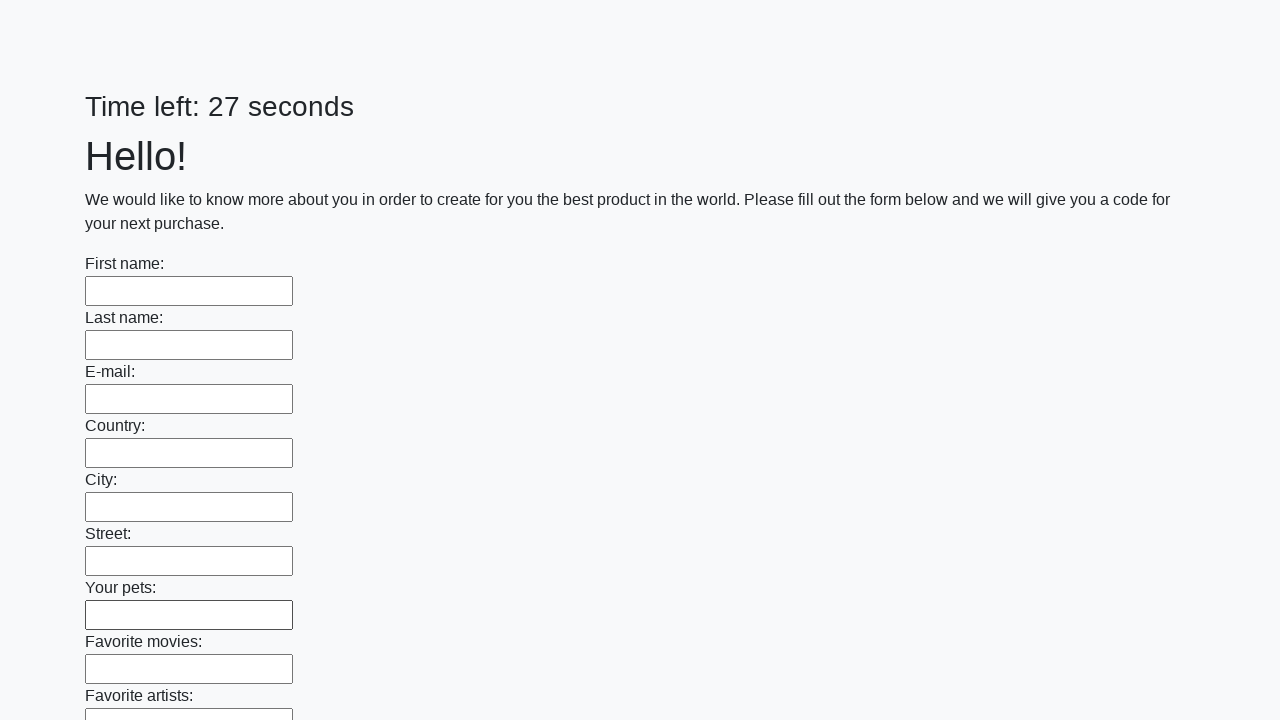